Tests filling a large form by entering the same text into all input fields and submitting the form

Starting URL: http://suninjuly.github.io/huge_form.html

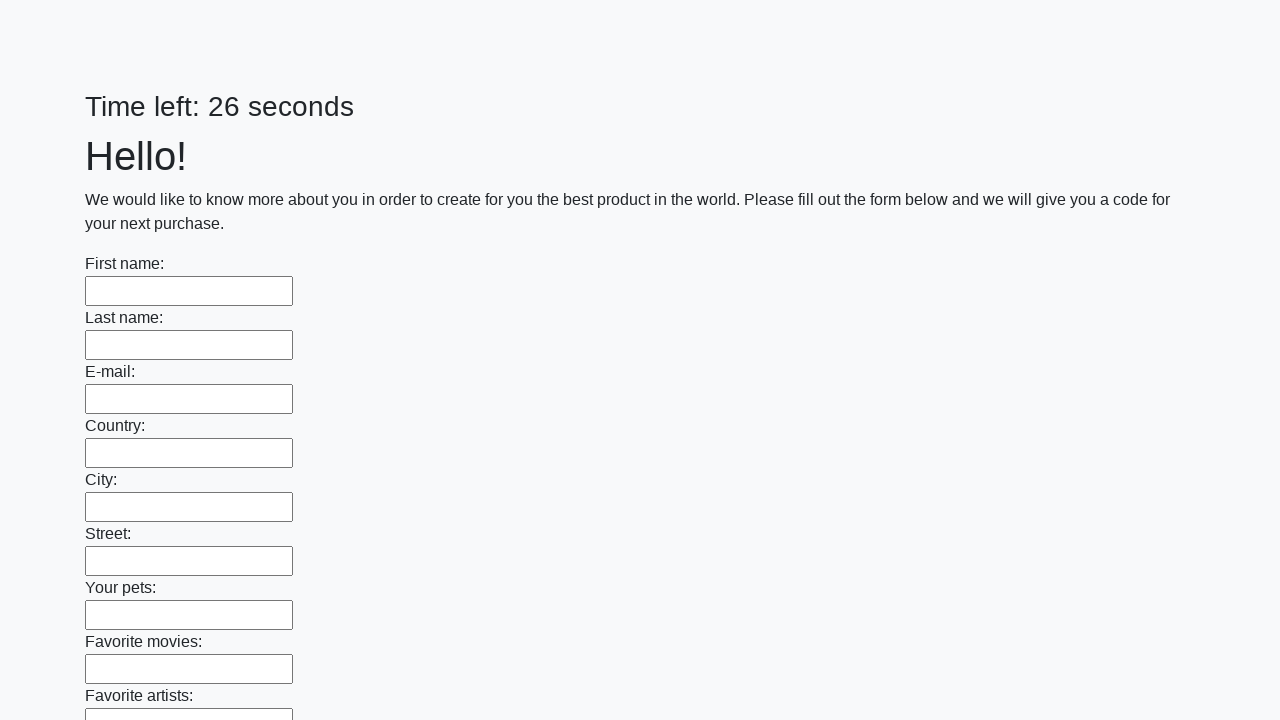

Navigated to huge form page
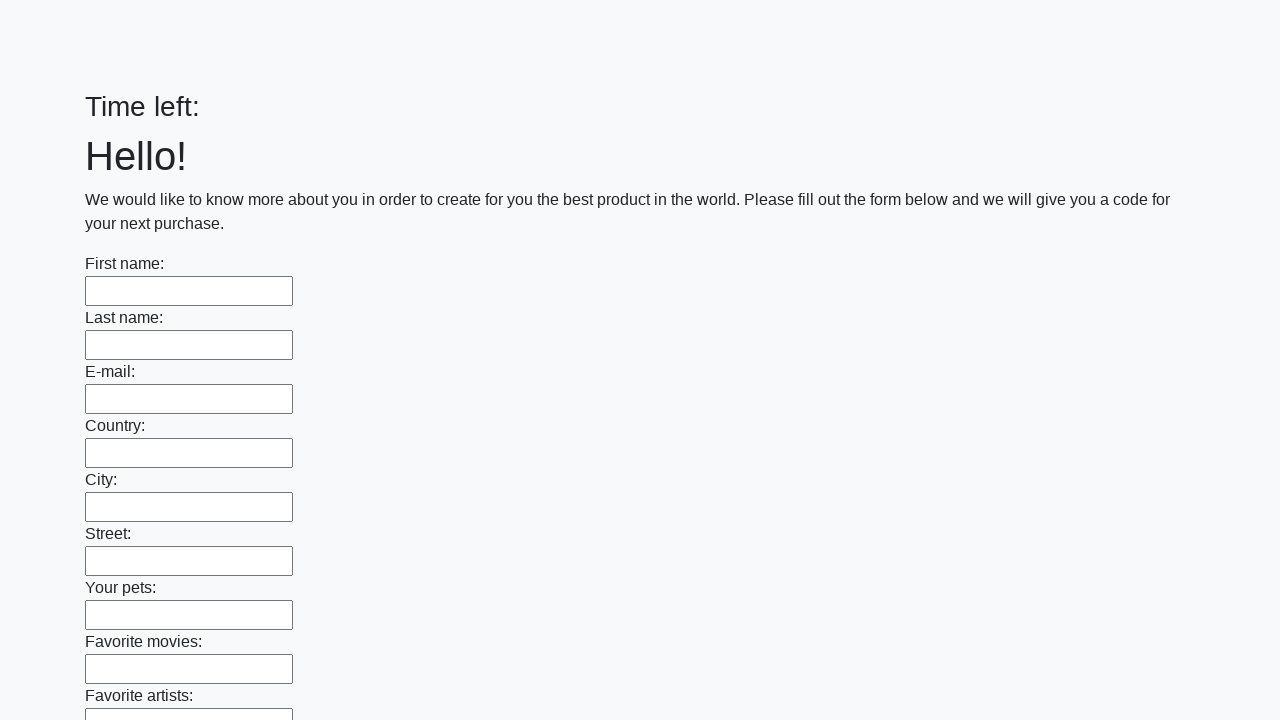

Located all input fields on the form
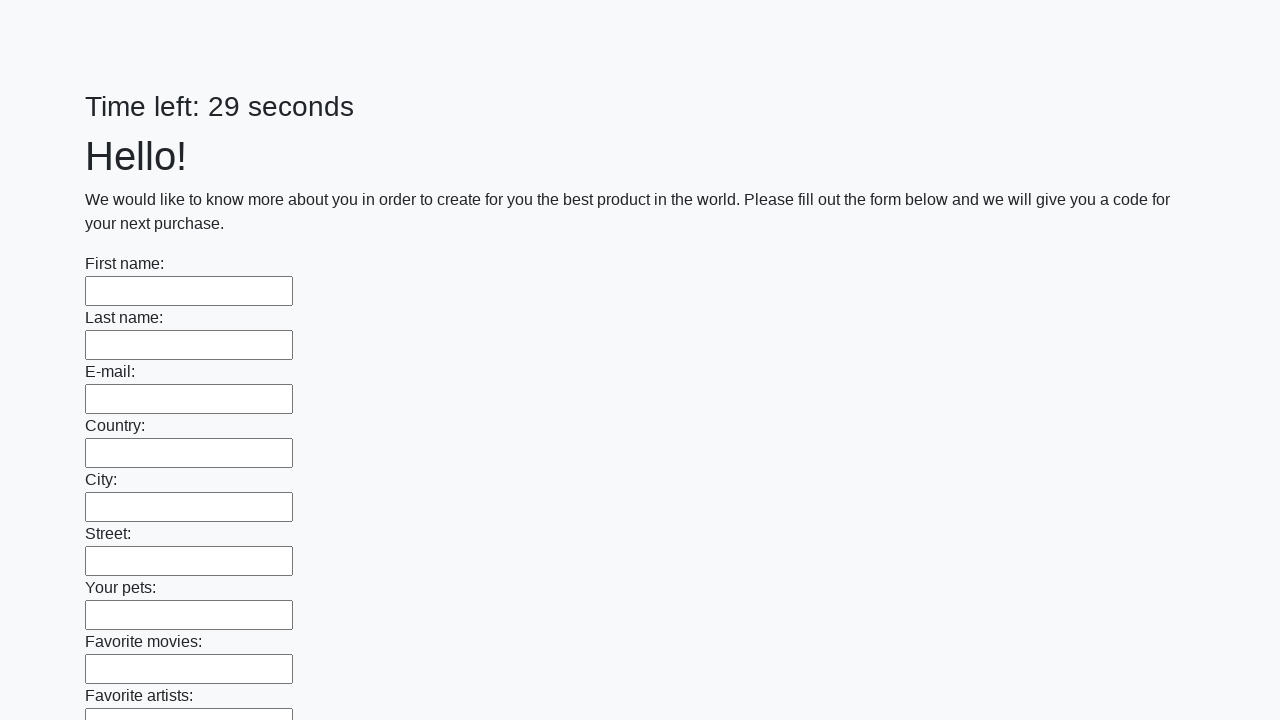

Filled input field with 'Мой ответ' on input >> nth=0
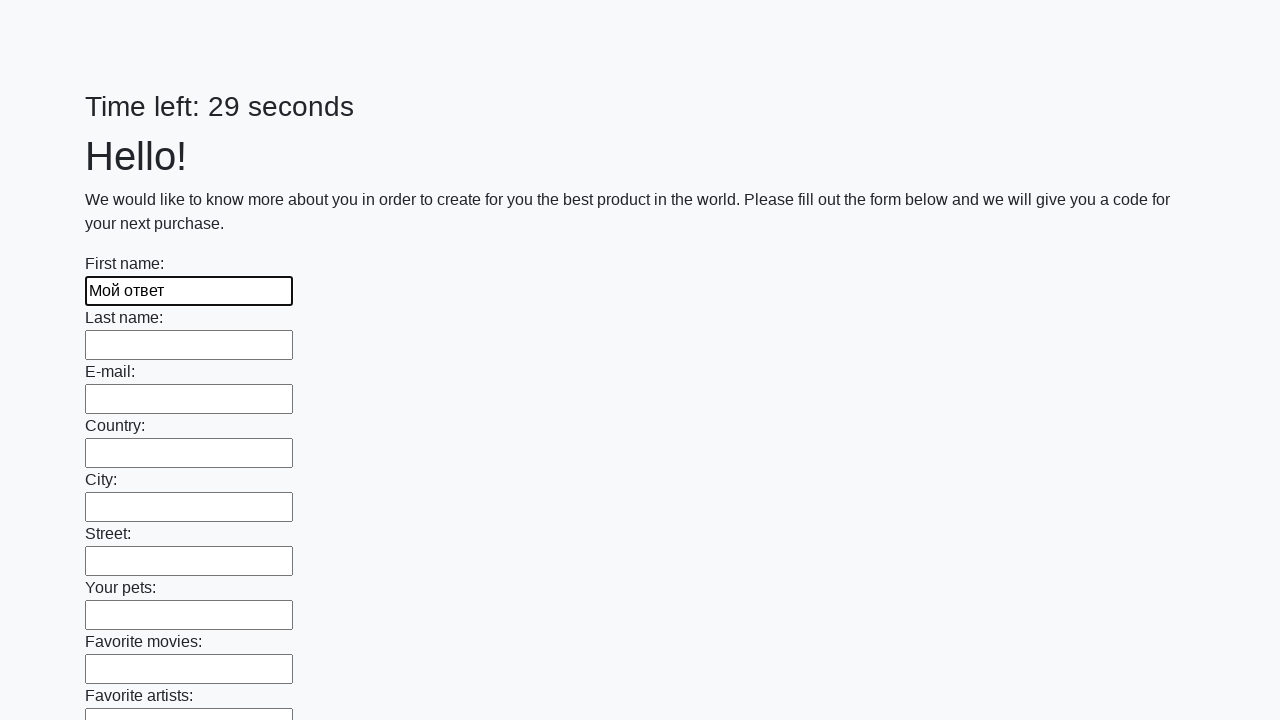

Filled input field with 'Мой ответ' on input >> nth=1
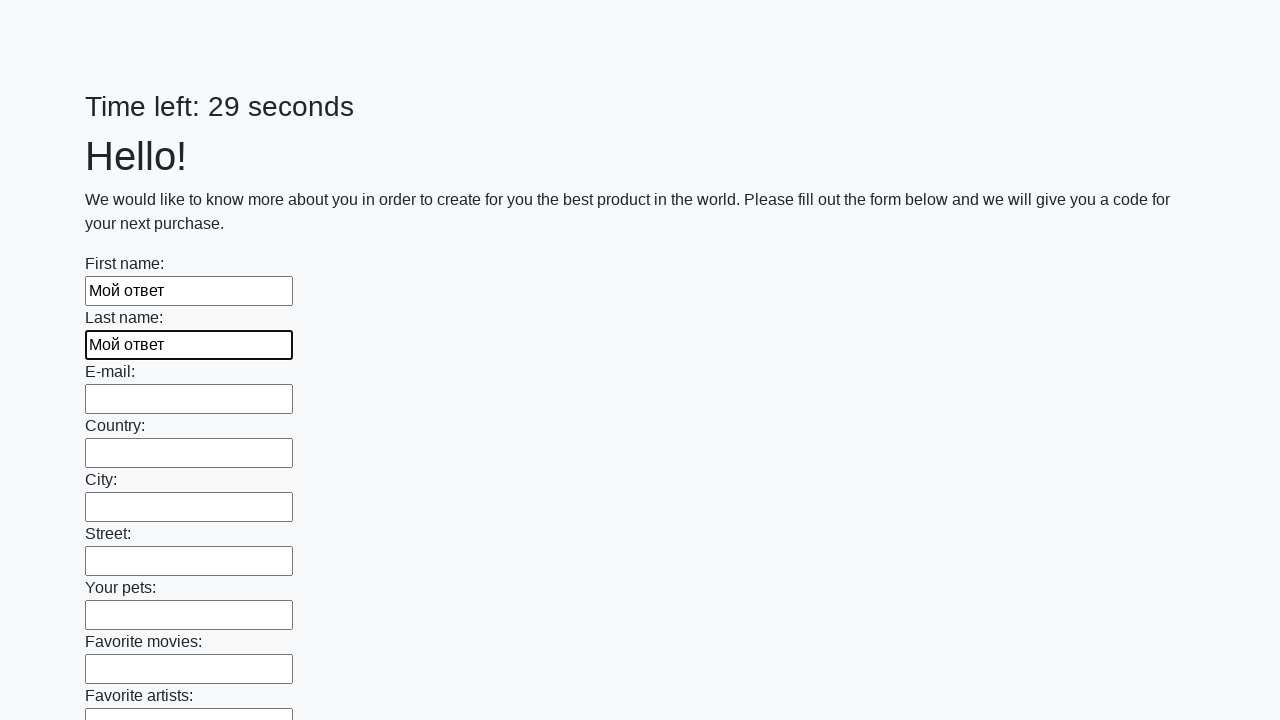

Filled input field with 'Мой ответ' on input >> nth=2
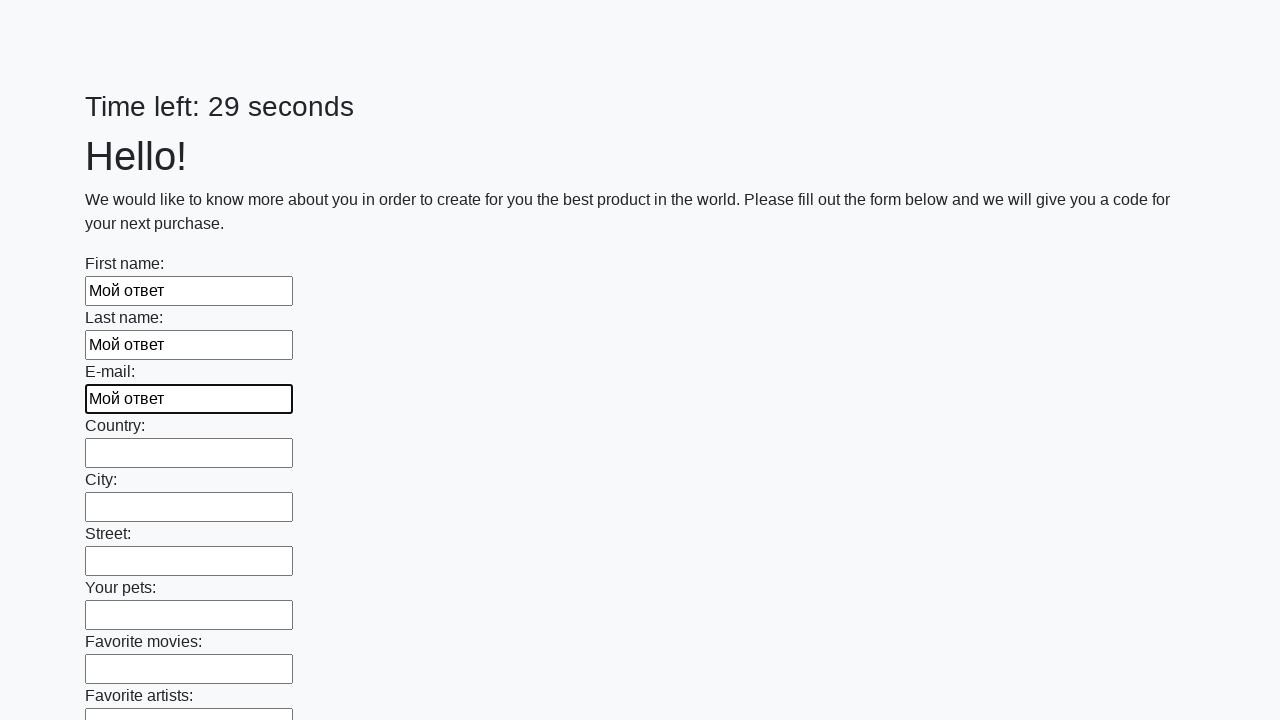

Filled input field with 'Мой ответ' on input >> nth=3
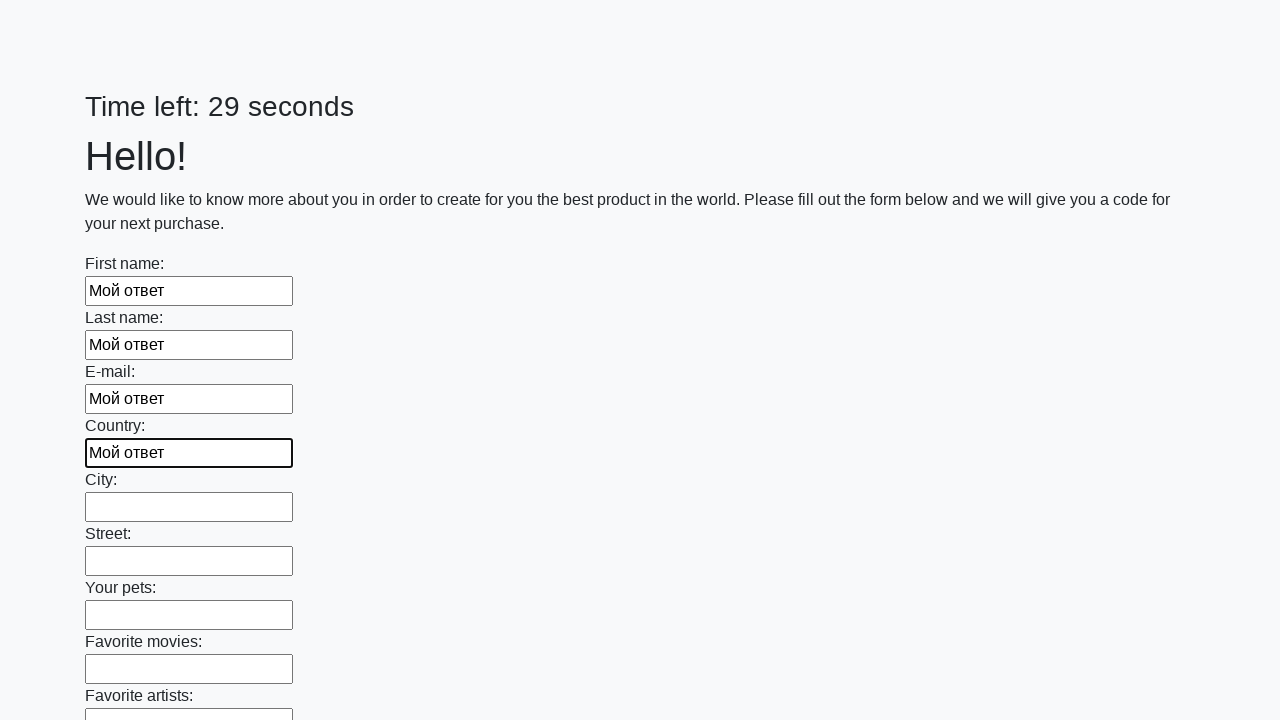

Filled input field with 'Мой ответ' on input >> nth=4
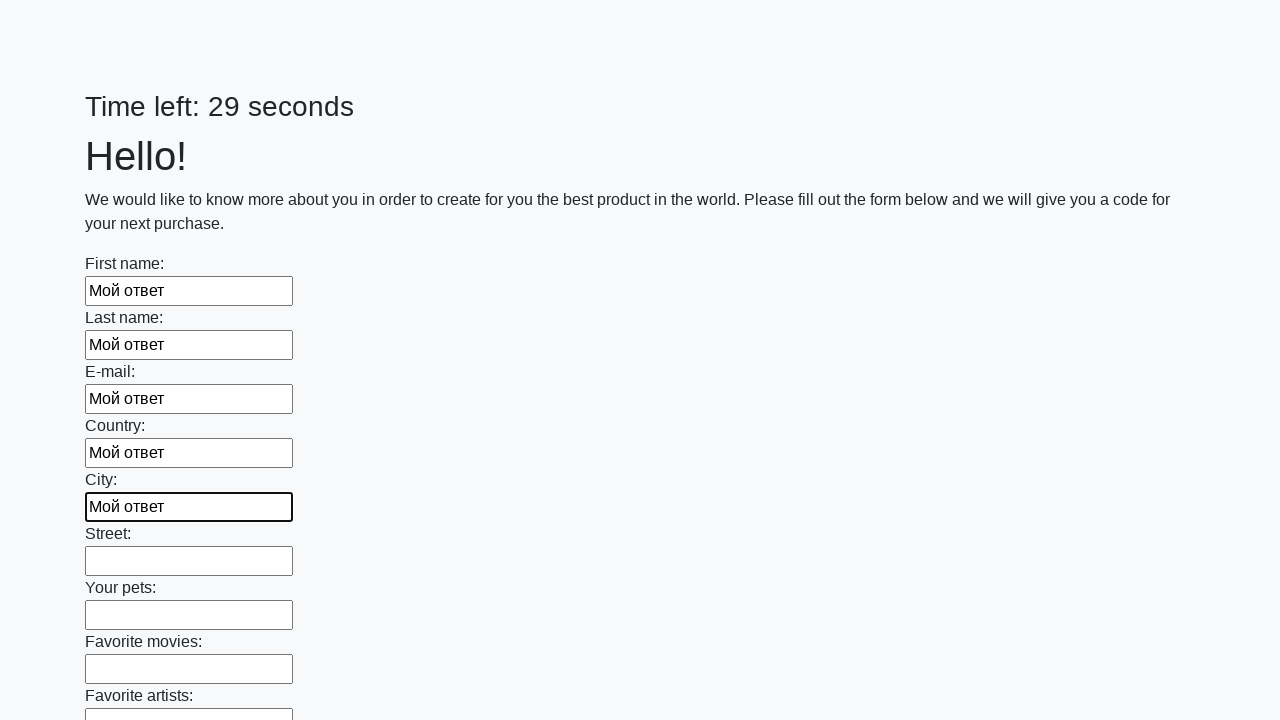

Filled input field with 'Мой ответ' on input >> nth=5
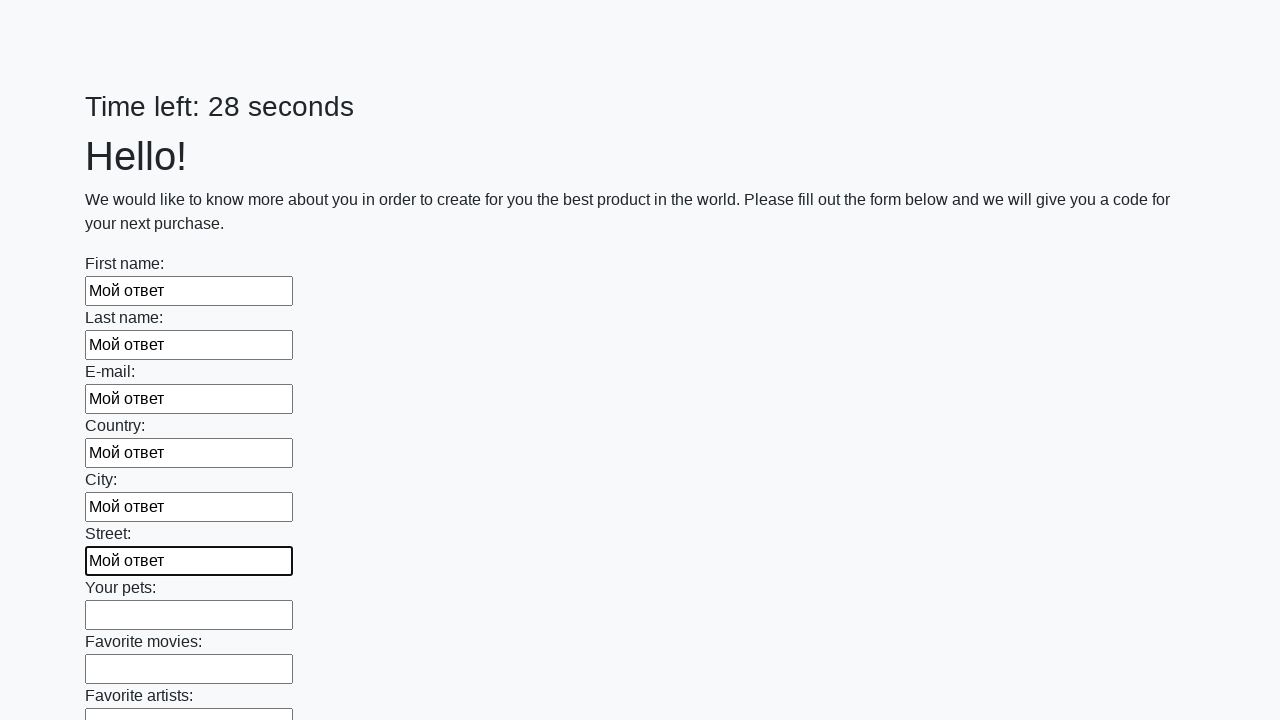

Filled input field with 'Мой ответ' on input >> nth=6
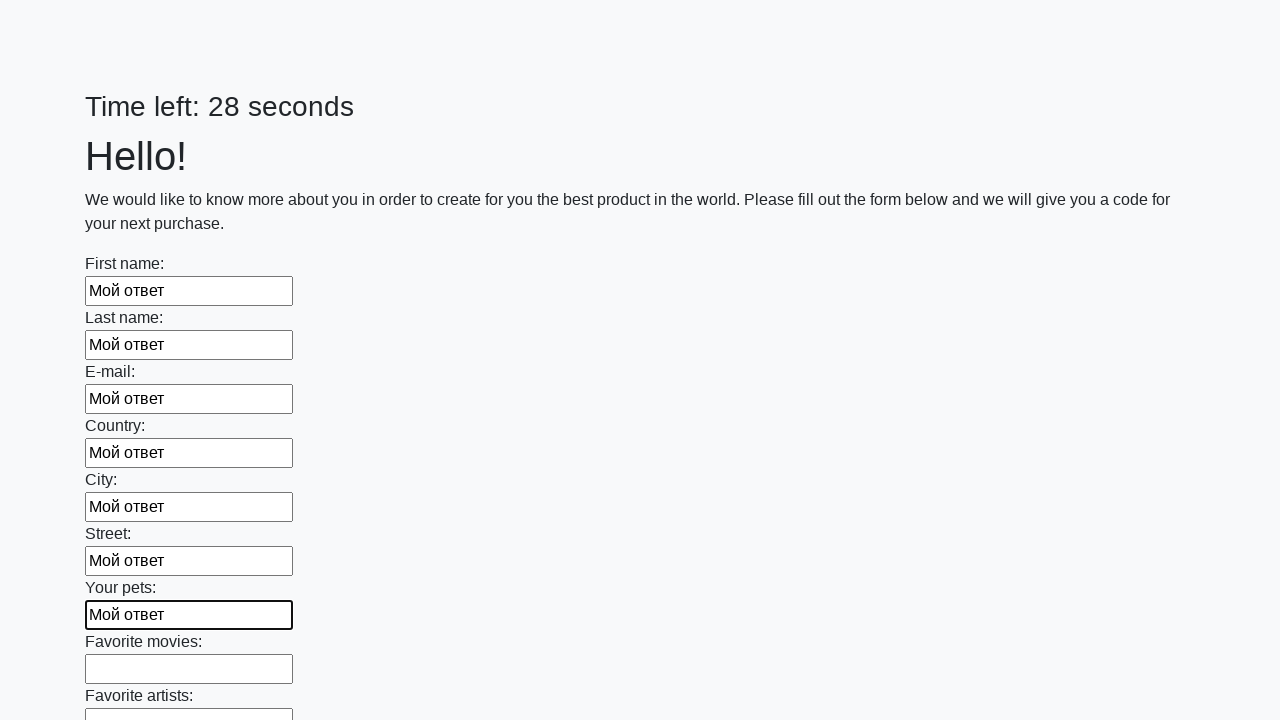

Filled input field with 'Мой ответ' on input >> nth=7
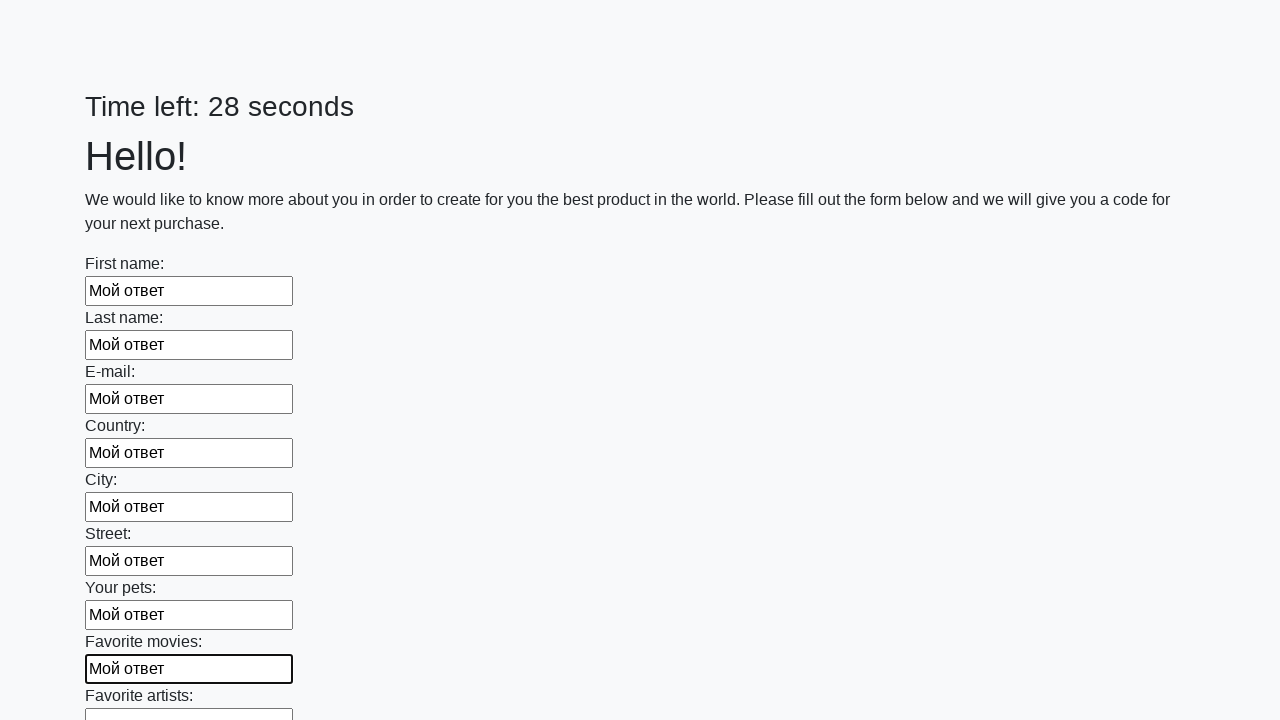

Filled input field with 'Мой ответ' on input >> nth=8
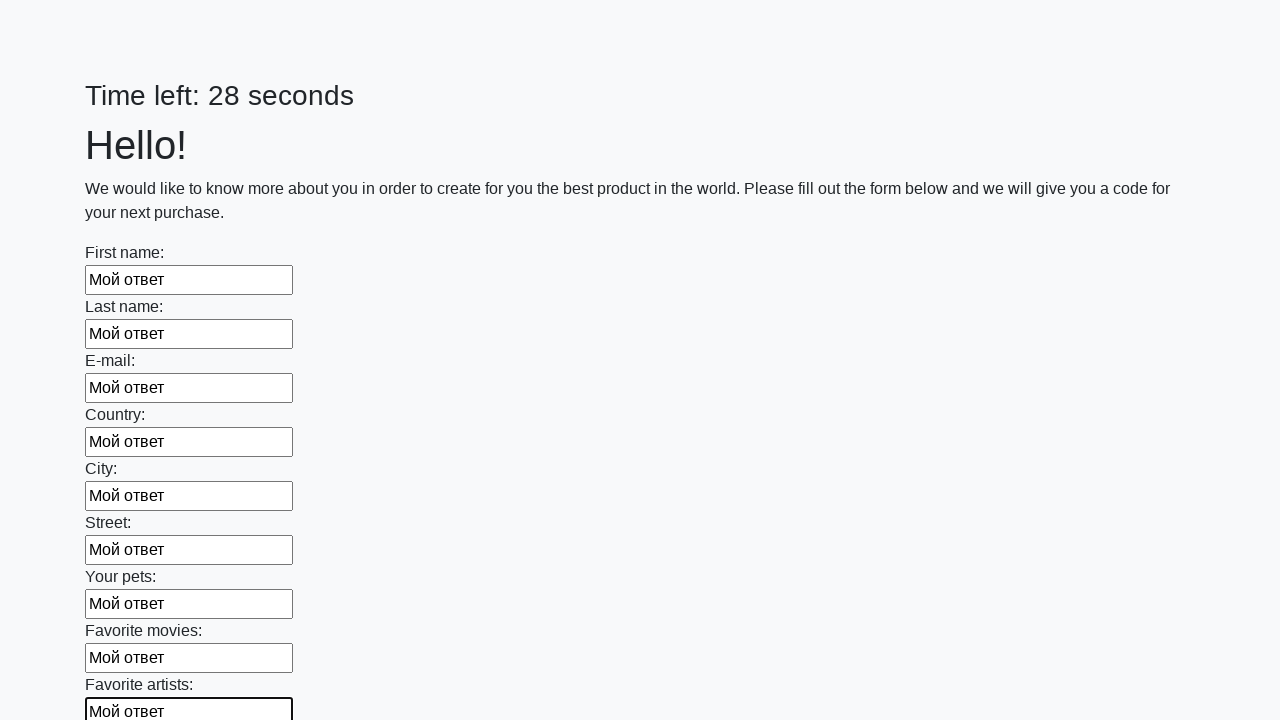

Filled input field with 'Мой ответ' on input >> nth=9
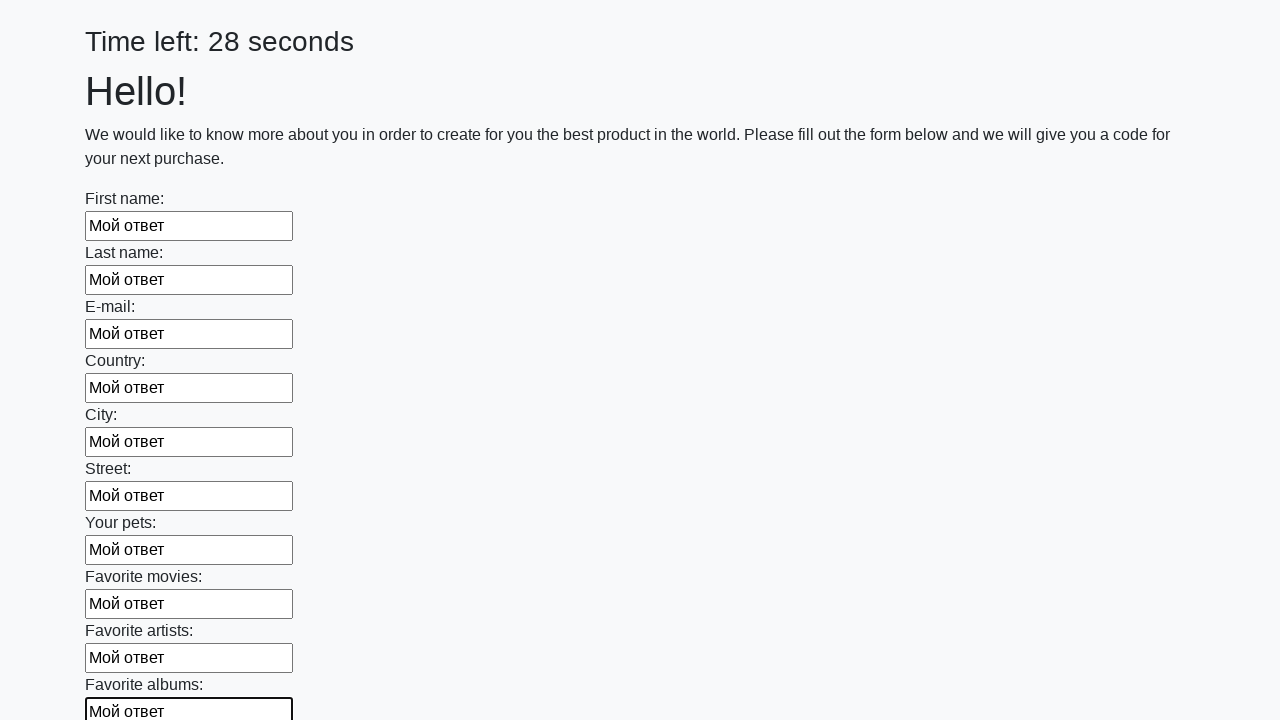

Filled input field with 'Мой ответ' on input >> nth=10
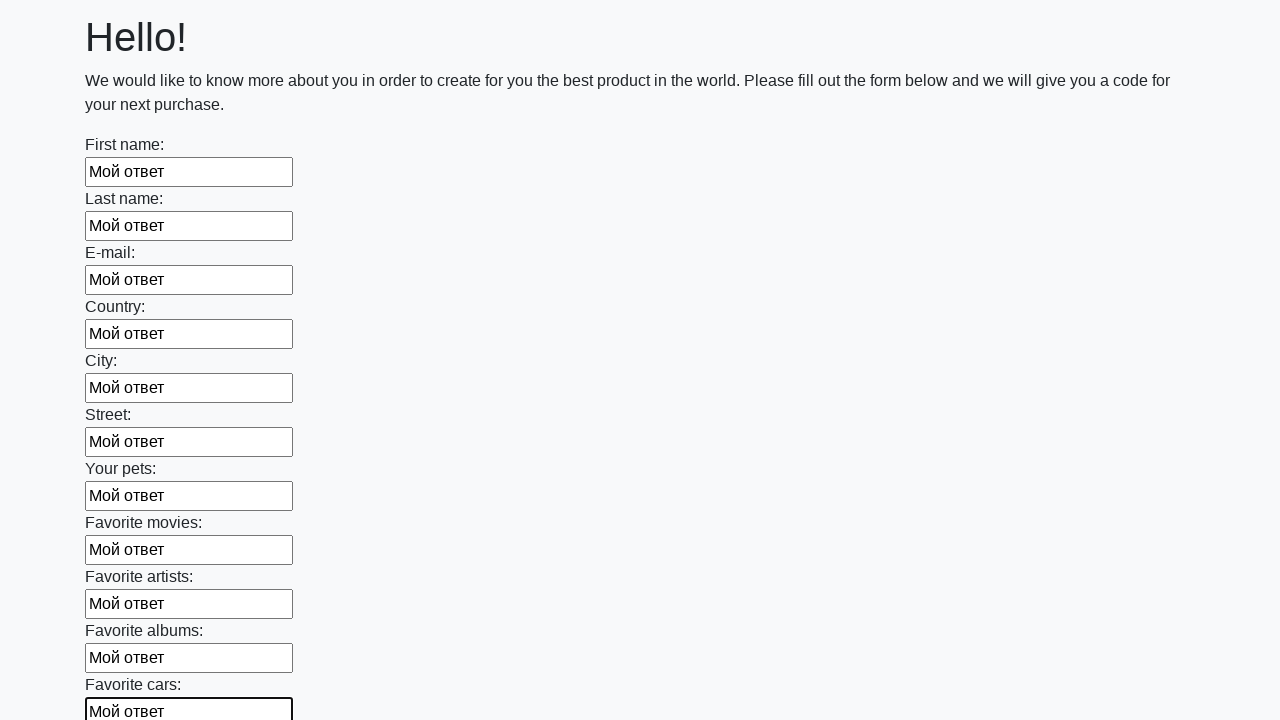

Filled input field with 'Мой ответ' on input >> nth=11
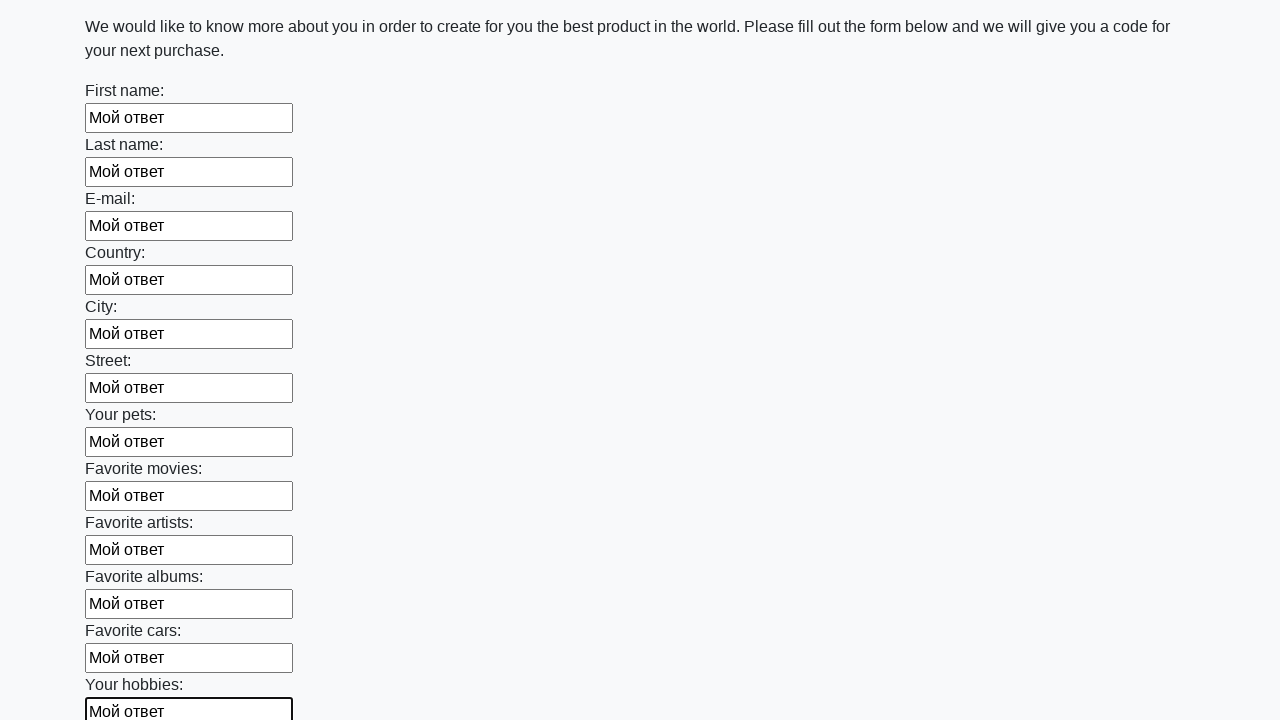

Filled input field with 'Мой ответ' on input >> nth=12
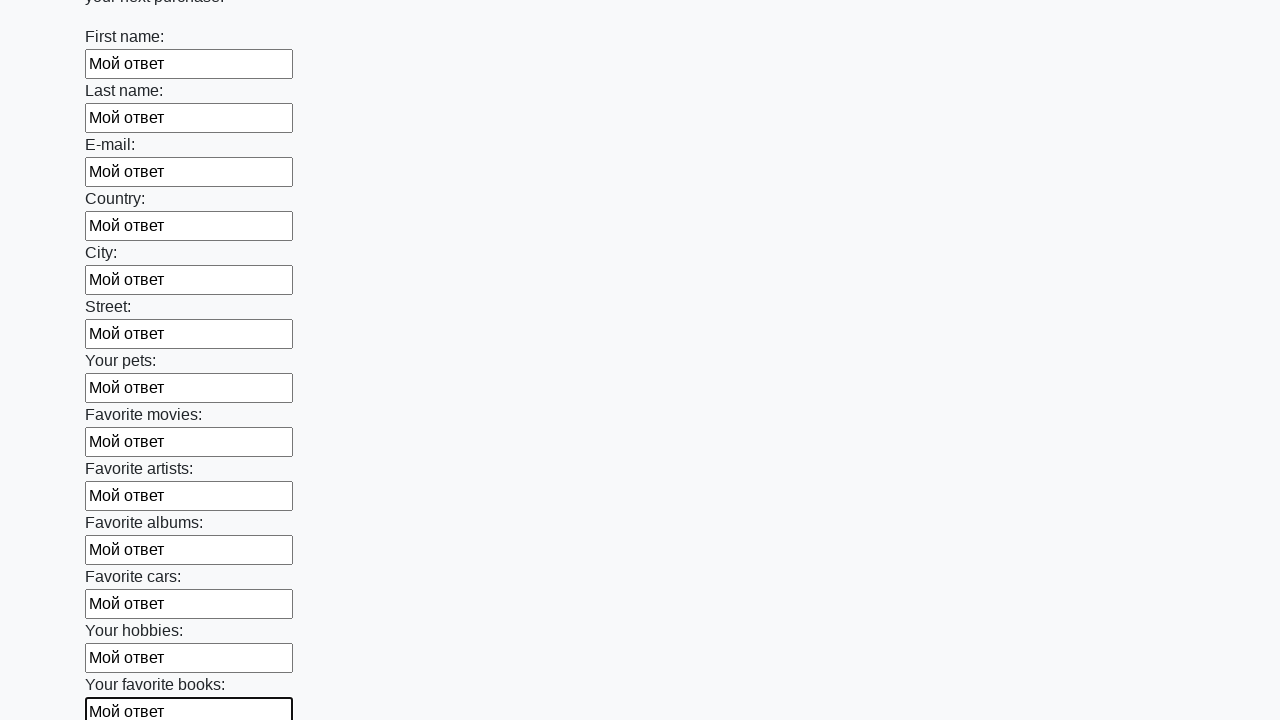

Filled input field with 'Мой ответ' on input >> nth=13
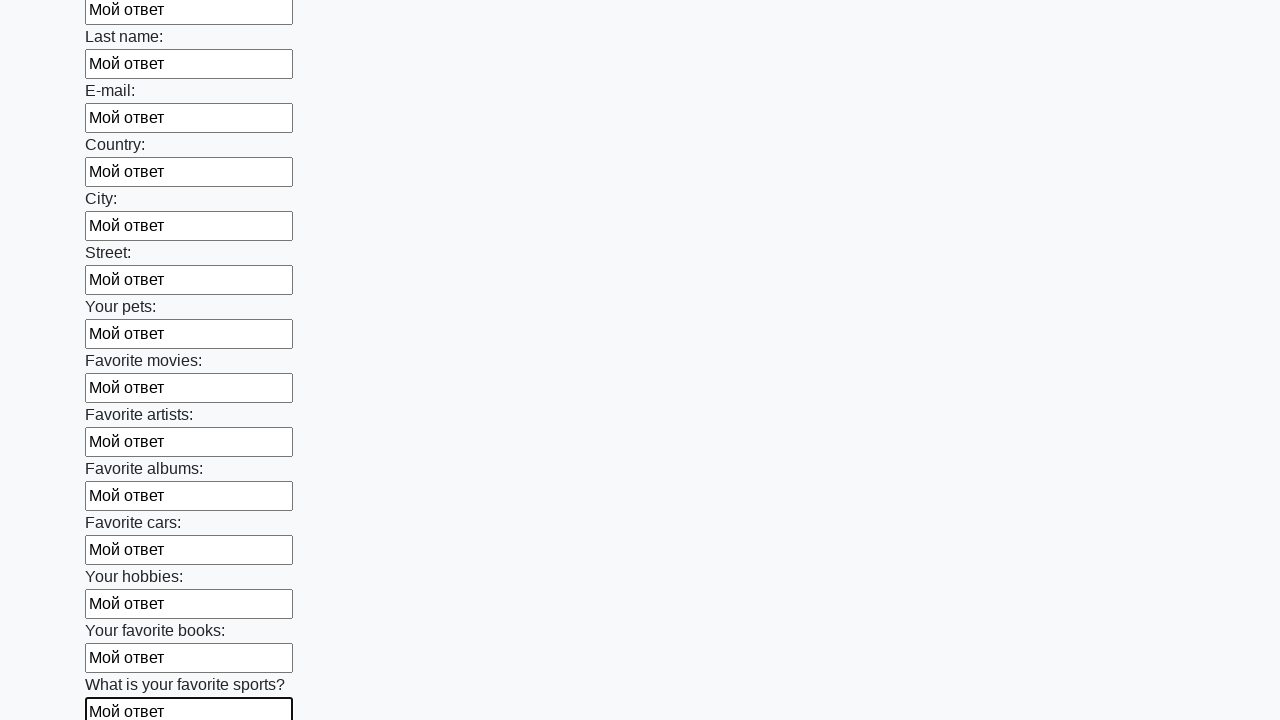

Filled input field with 'Мой ответ' on input >> nth=14
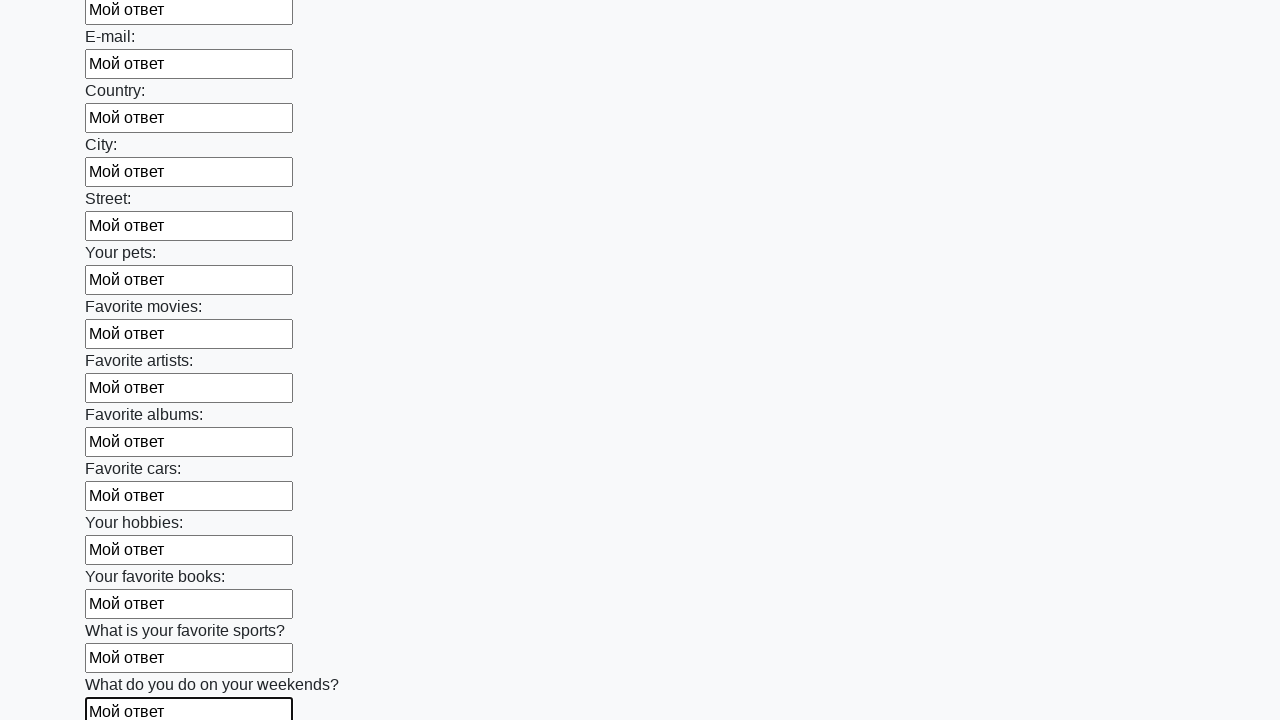

Filled input field with 'Мой ответ' on input >> nth=15
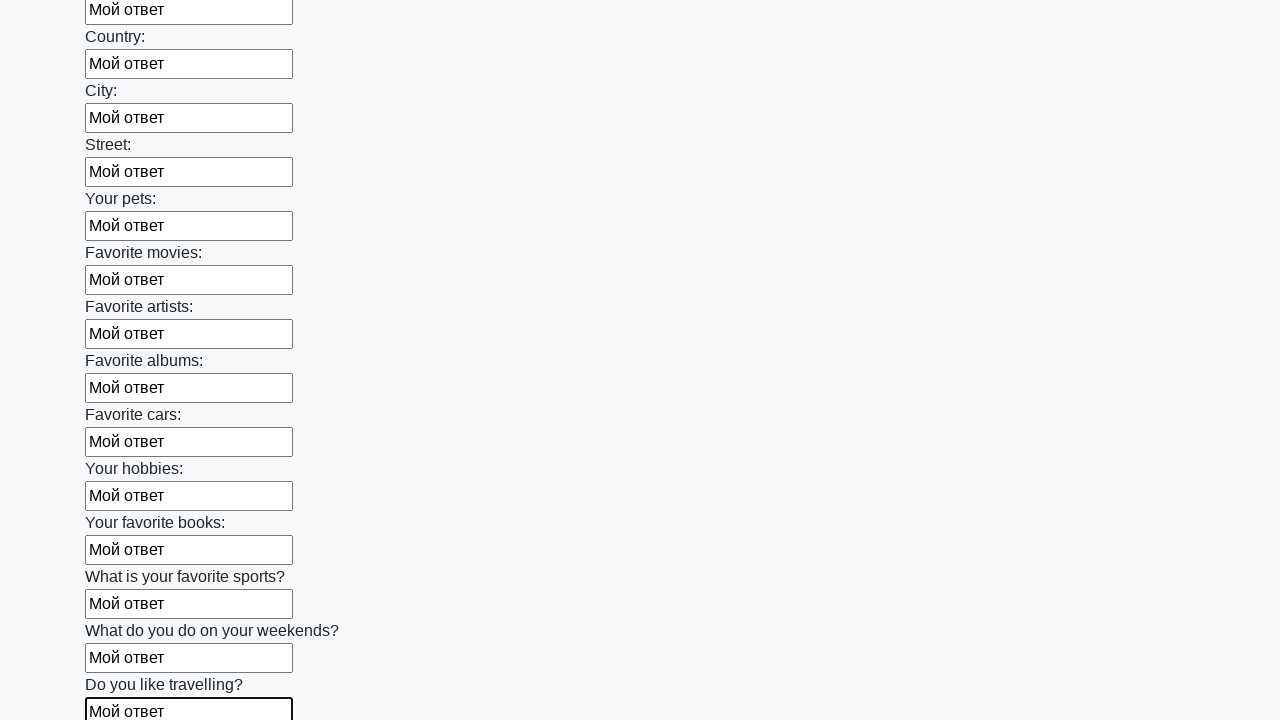

Filled input field with 'Мой ответ' on input >> nth=16
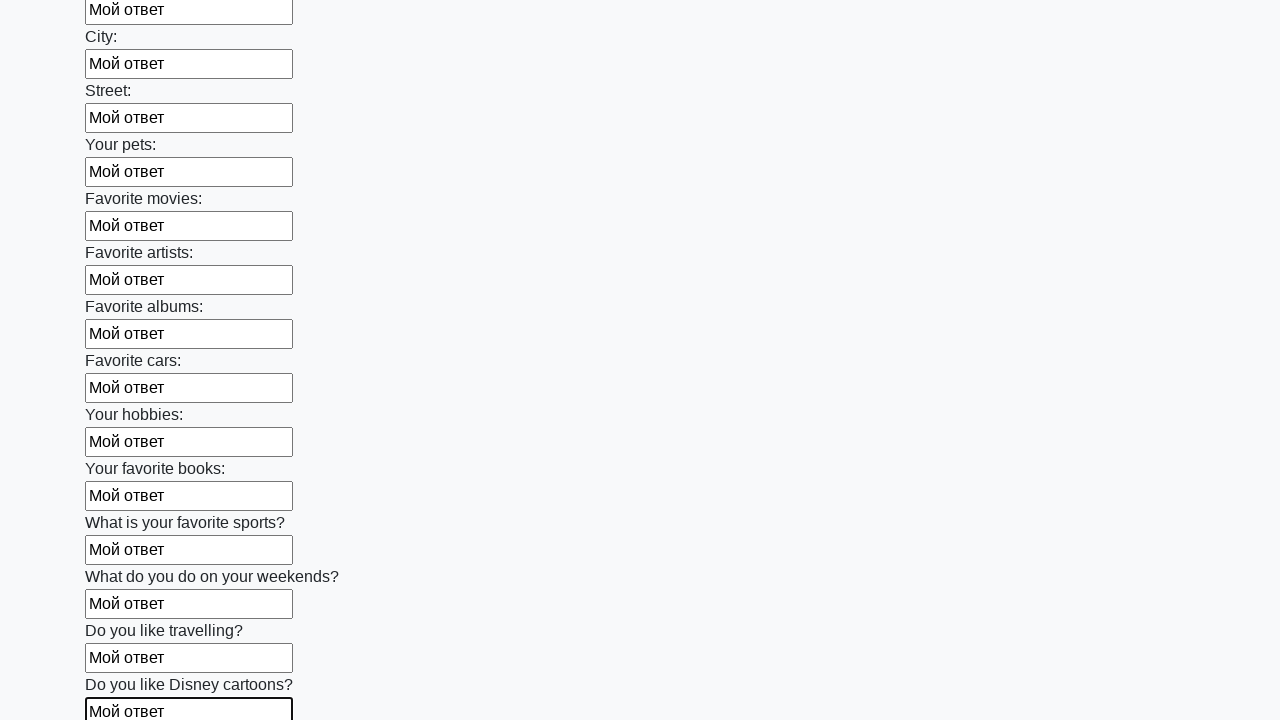

Filled input field with 'Мой ответ' on input >> nth=17
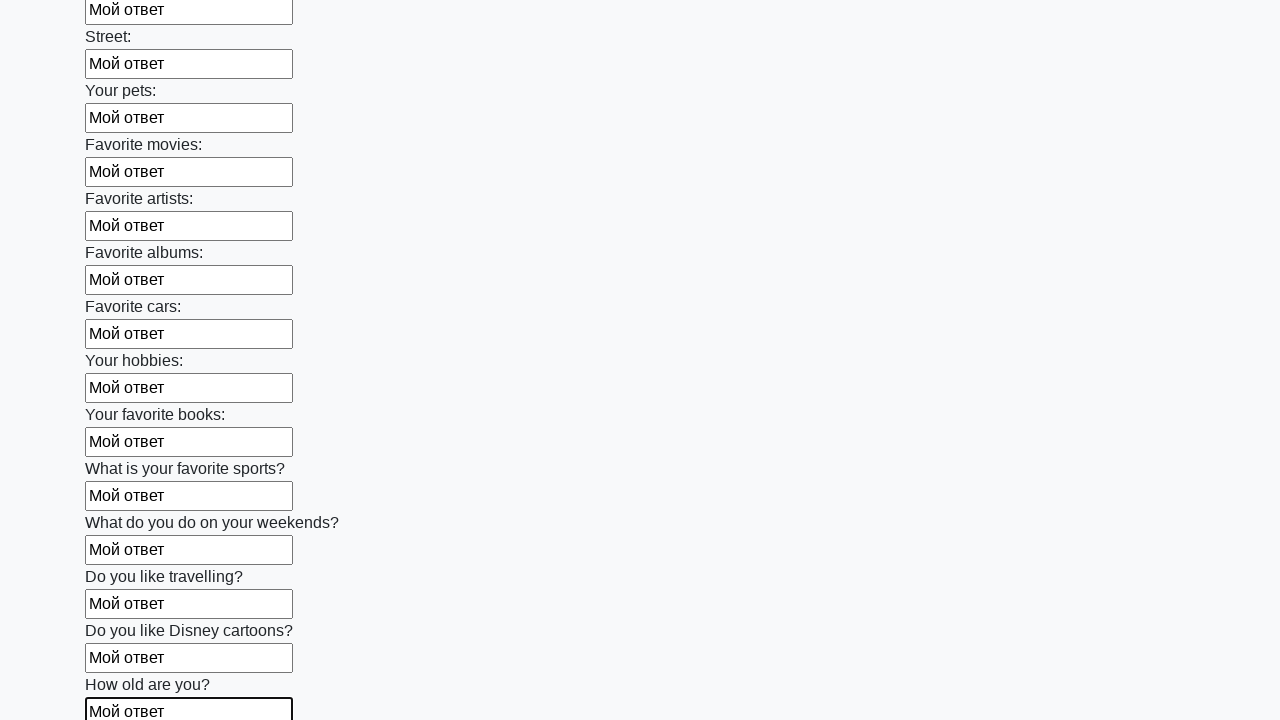

Filled input field with 'Мой ответ' on input >> nth=18
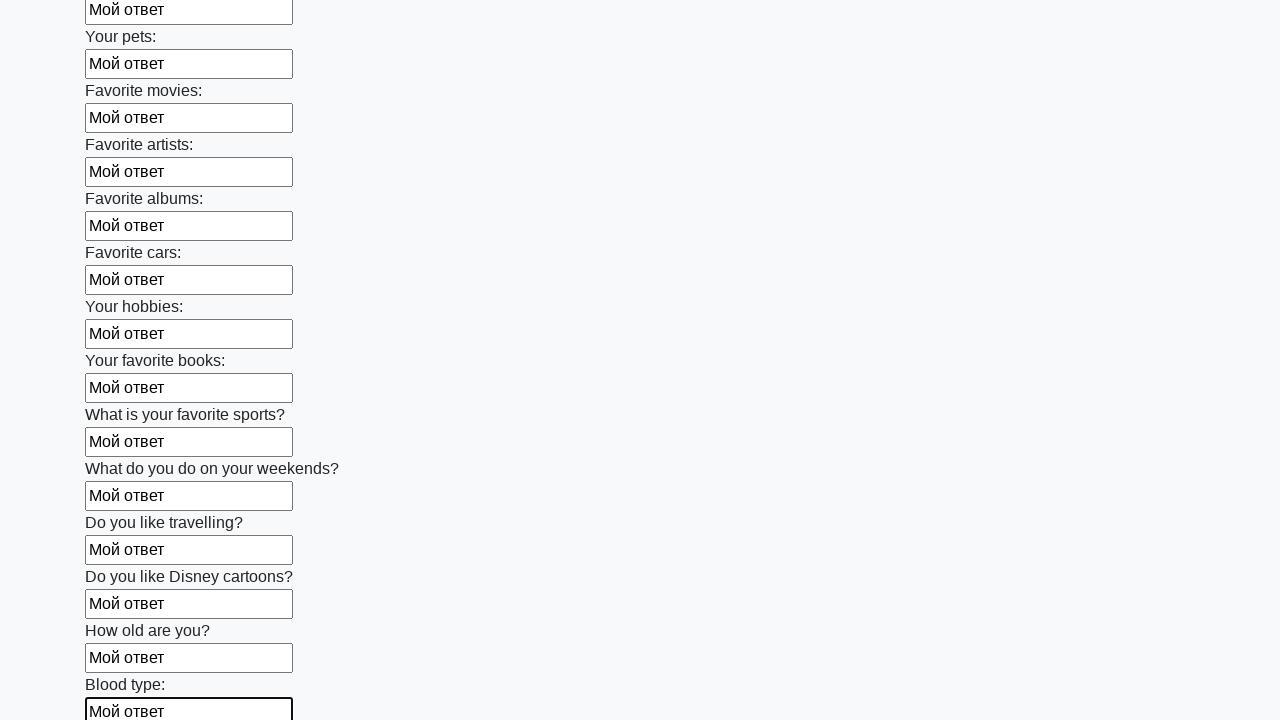

Filled input field with 'Мой ответ' on input >> nth=19
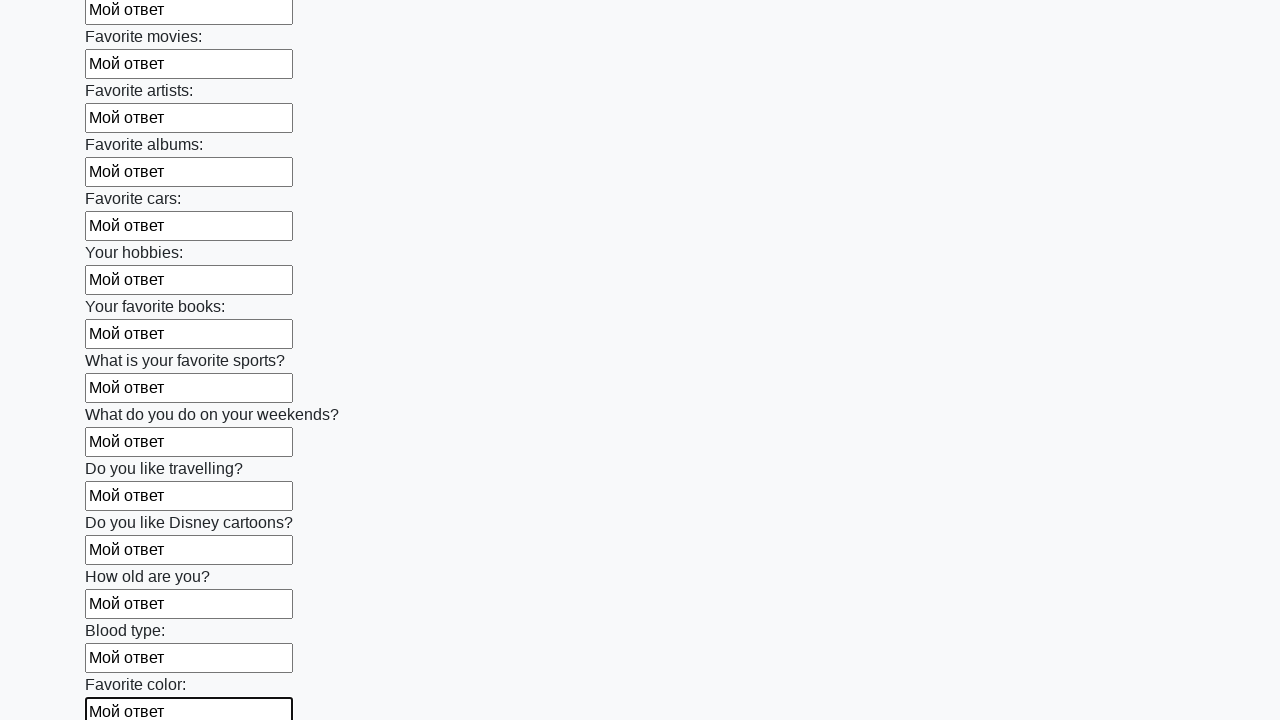

Filled input field with 'Мой ответ' on input >> nth=20
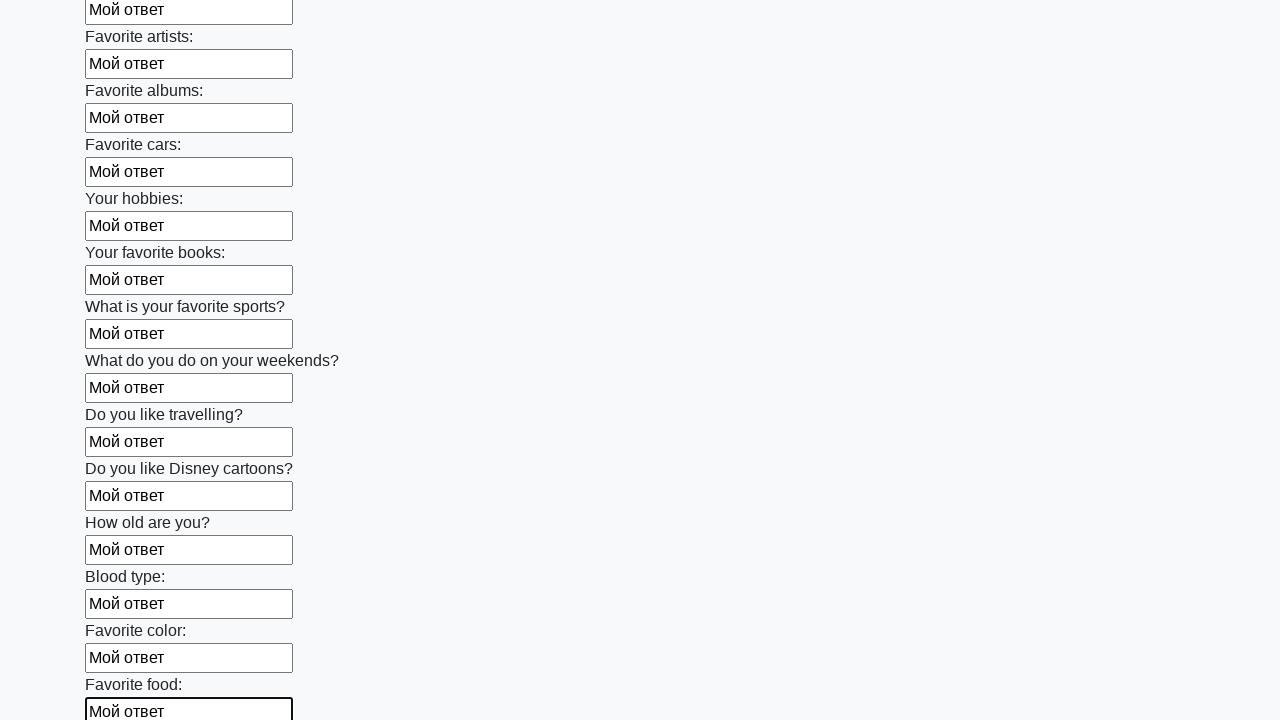

Filled input field with 'Мой ответ' on input >> nth=21
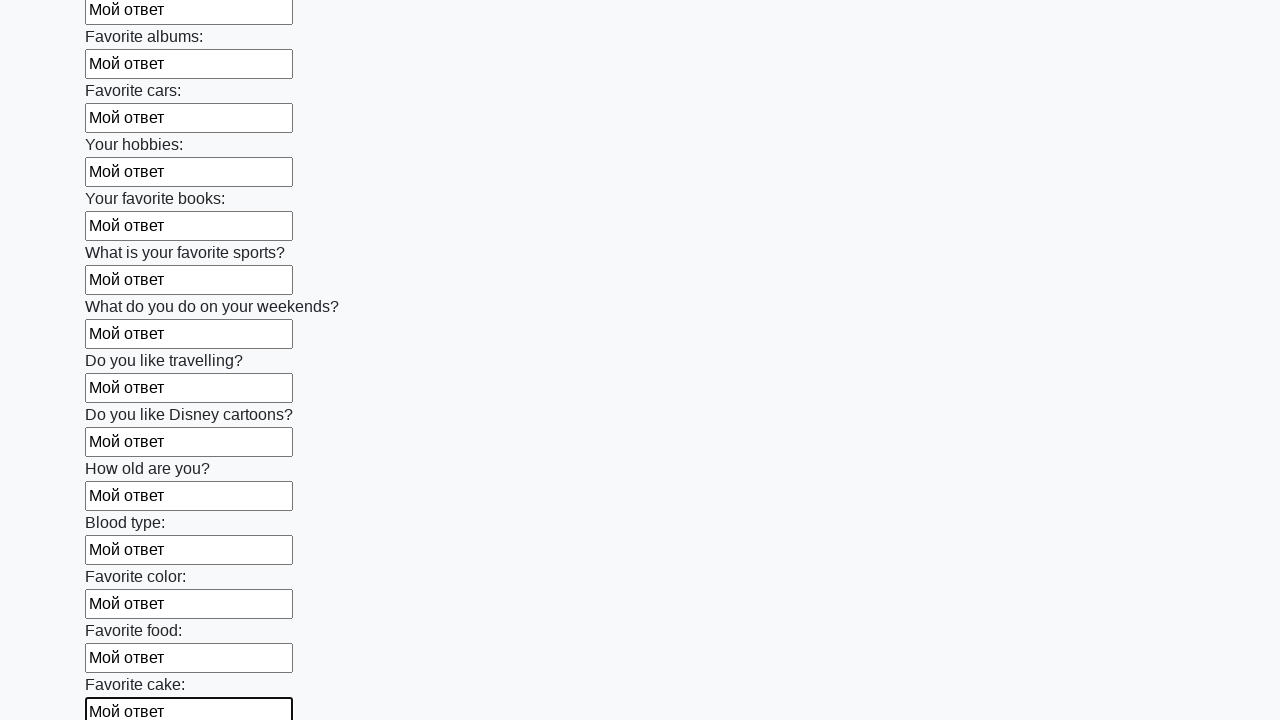

Filled input field with 'Мой ответ' on input >> nth=22
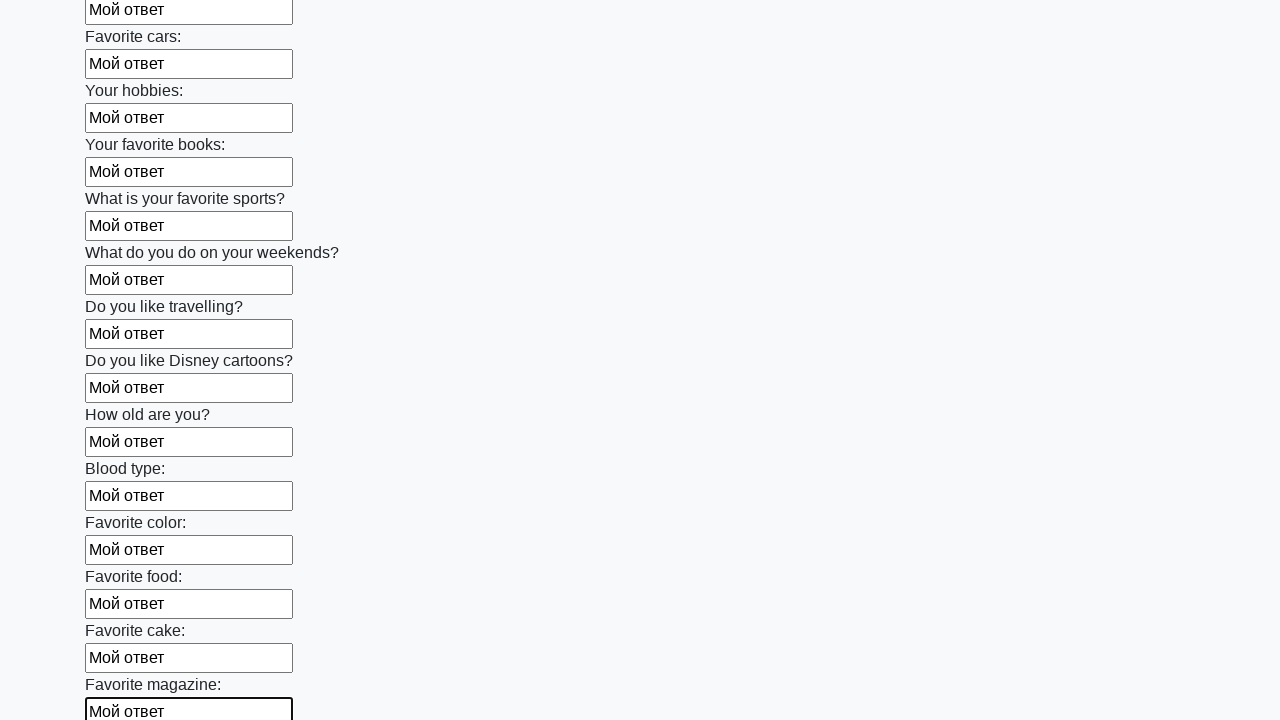

Filled input field with 'Мой ответ' on input >> nth=23
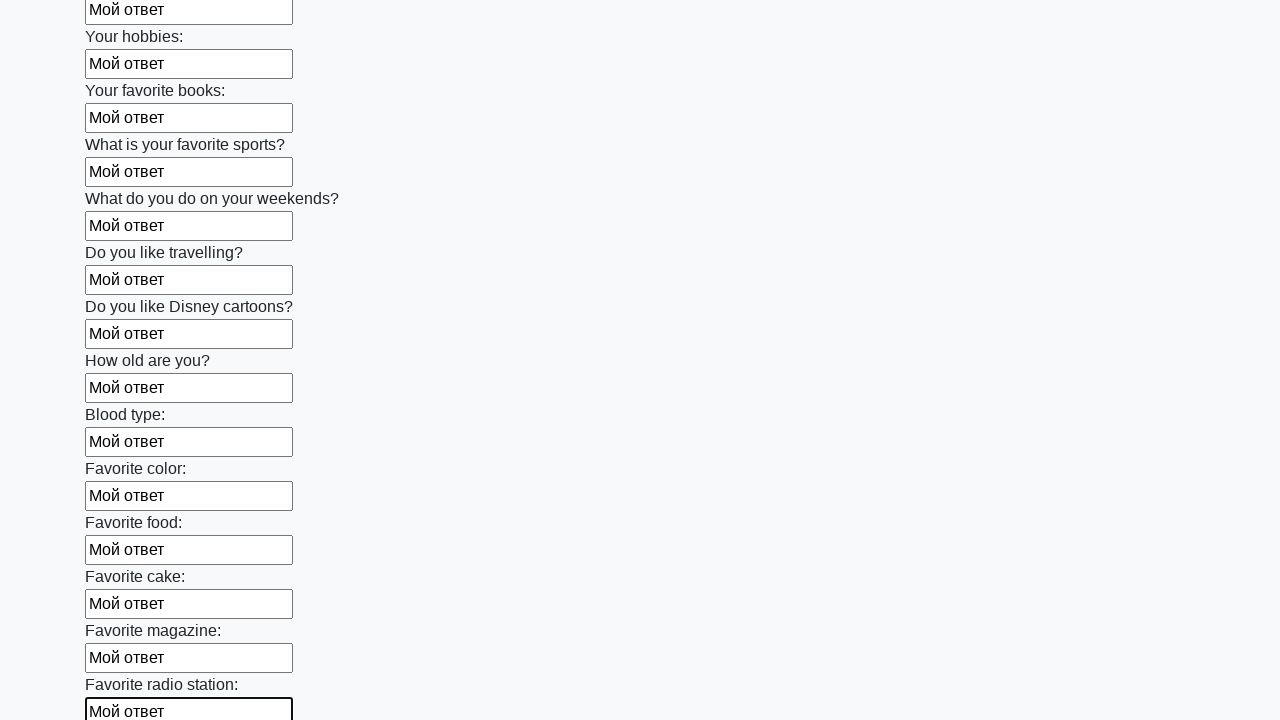

Filled input field with 'Мой ответ' on input >> nth=24
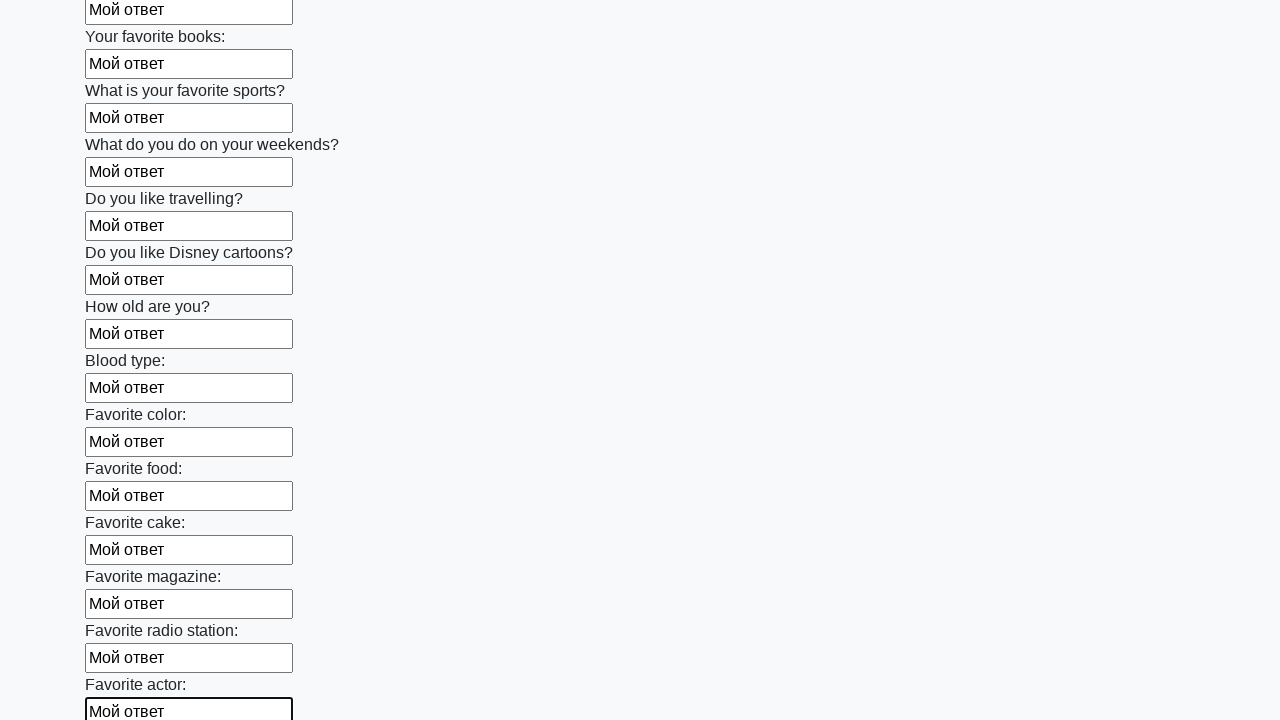

Filled input field with 'Мой ответ' on input >> nth=25
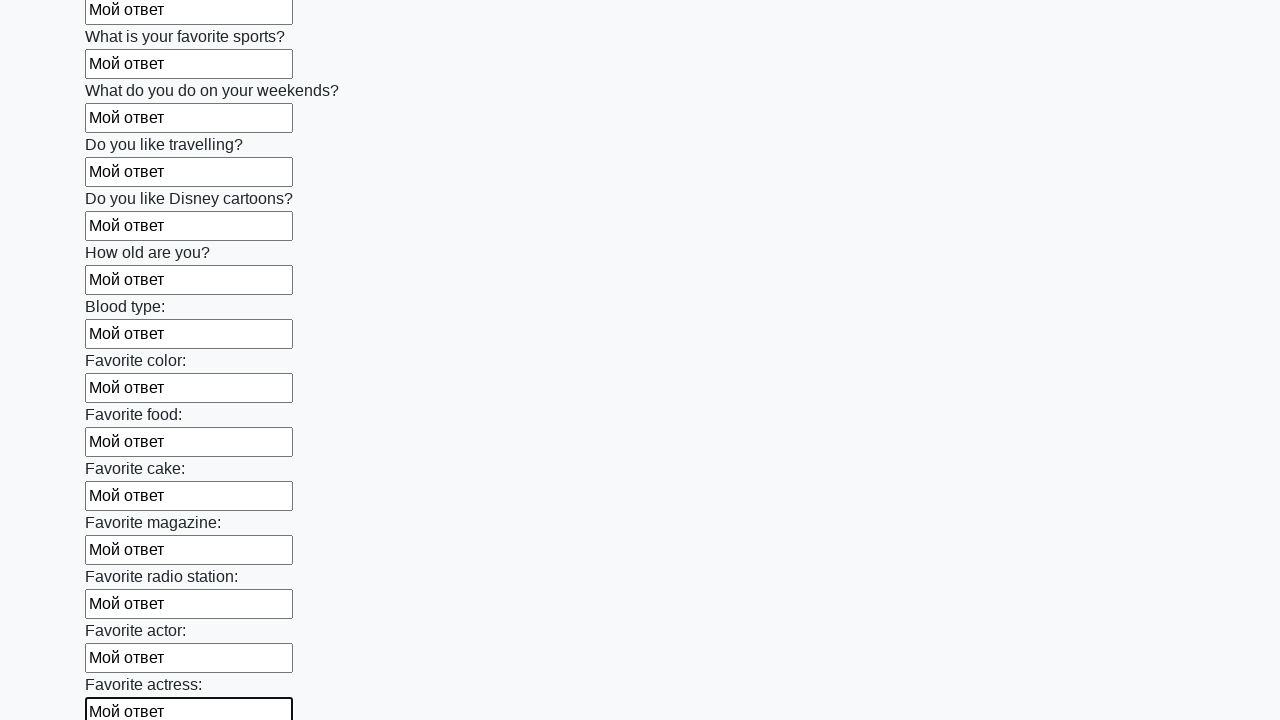

Filled input field with 'Мой ответ' on input >> nth=26
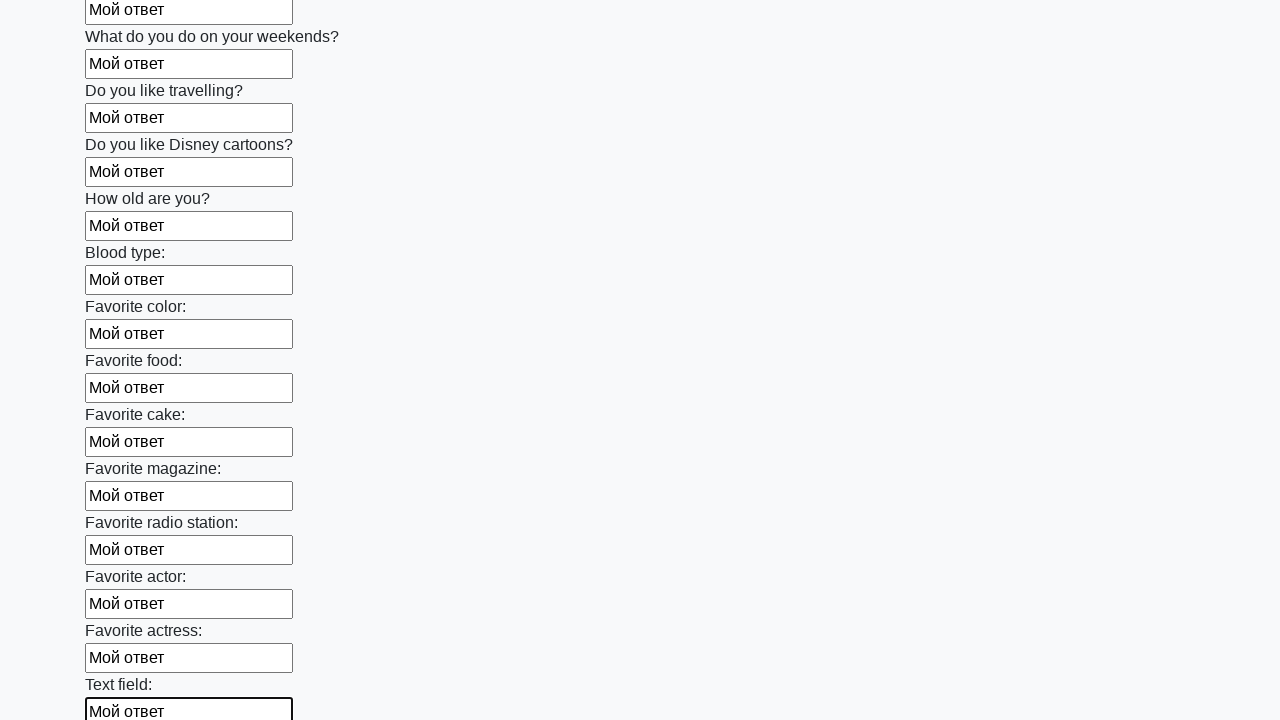

Filled input field with 'Мой ответ' on input >> nth=27
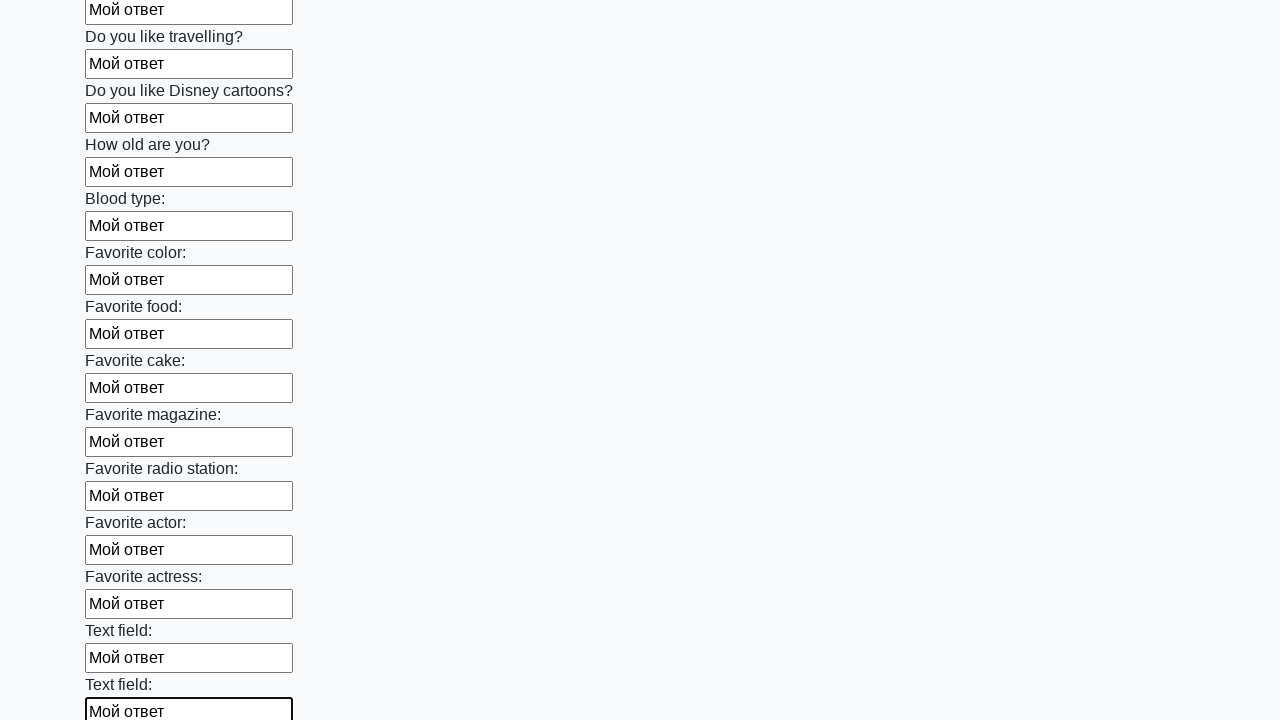

Filled input field with 'Мой ответ' on input >> nth=28
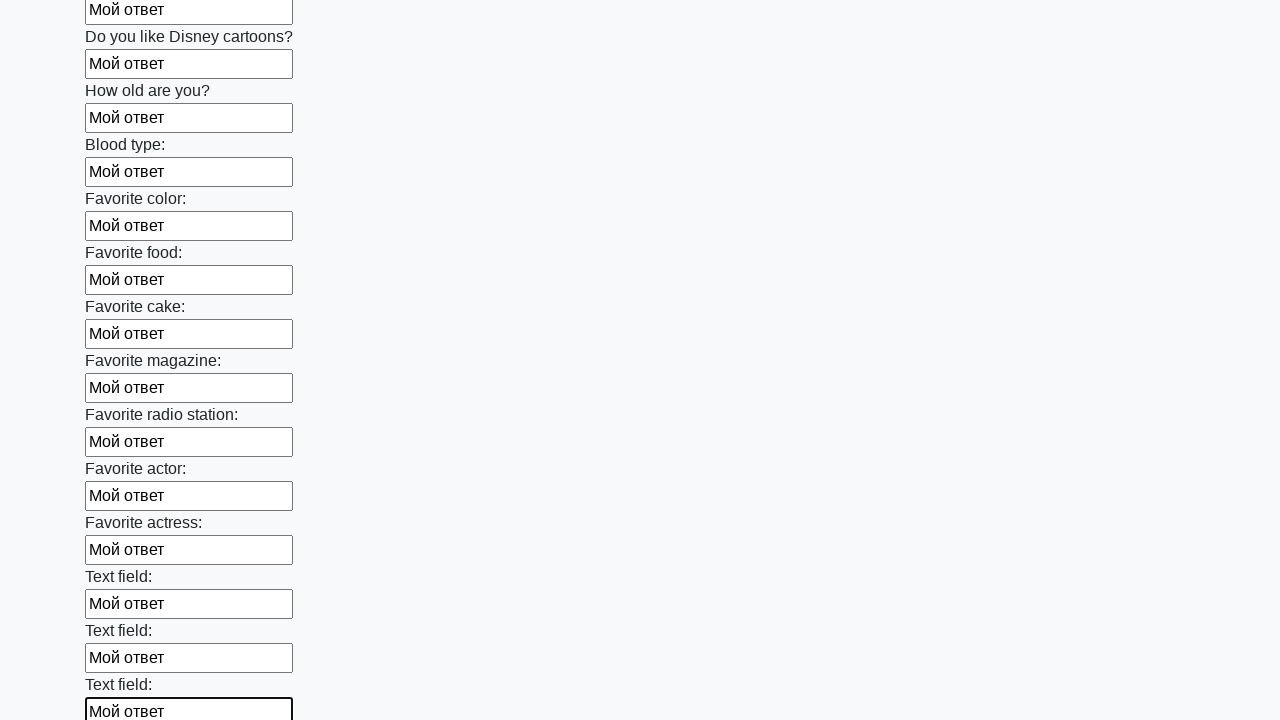

Filled input field with 'Мой ответ' on input >> nth=29
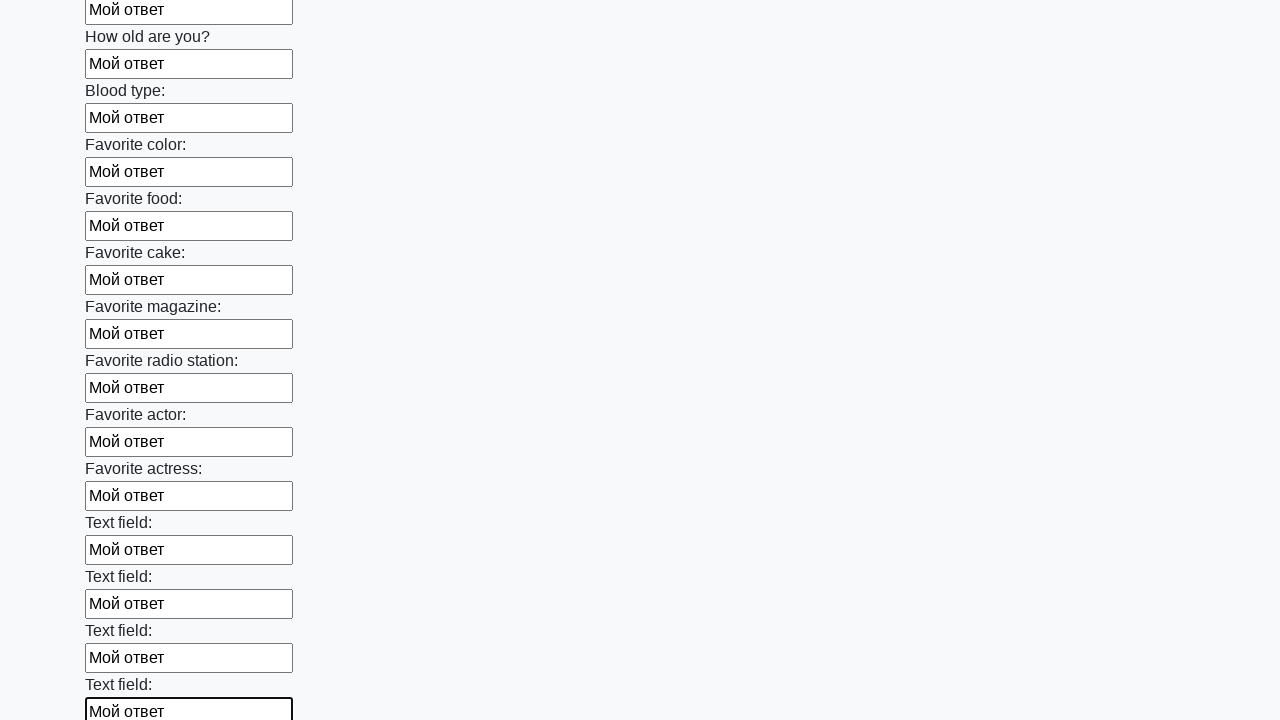

Filled input field with 'Мой ответ' on input >> nth=30
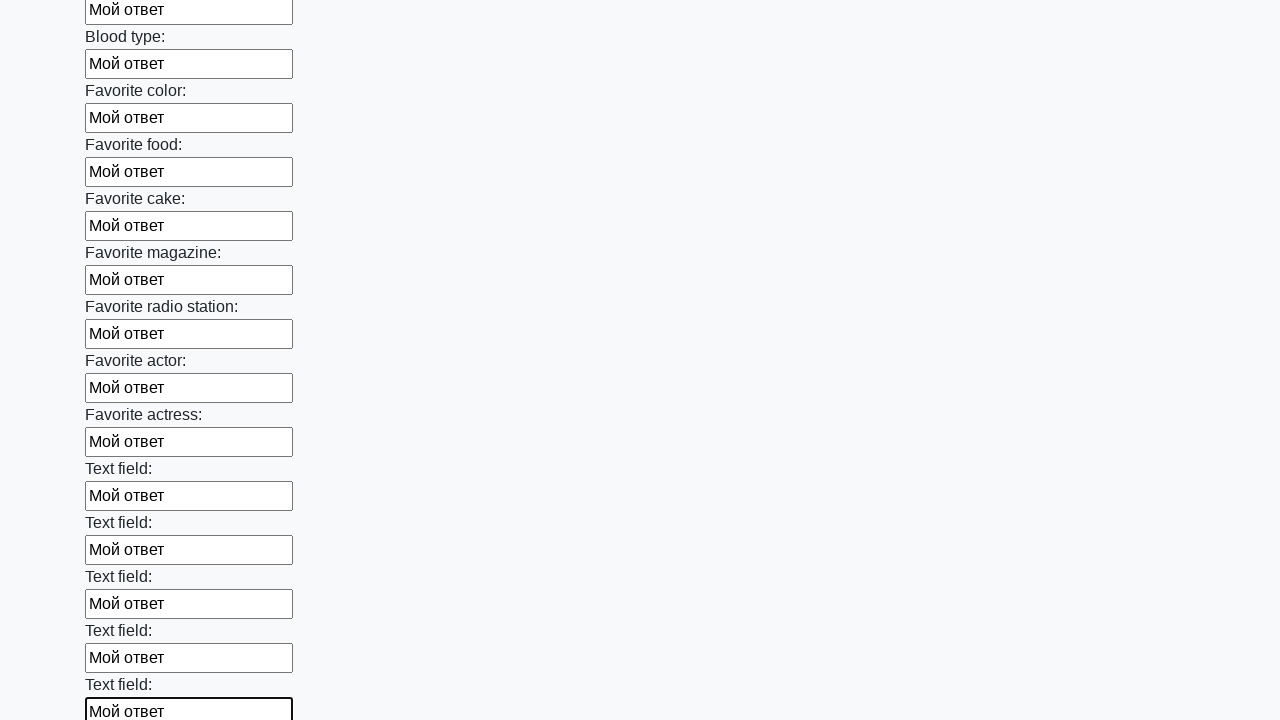

Filled input field with 'Мой ответ' on input >> nth=31
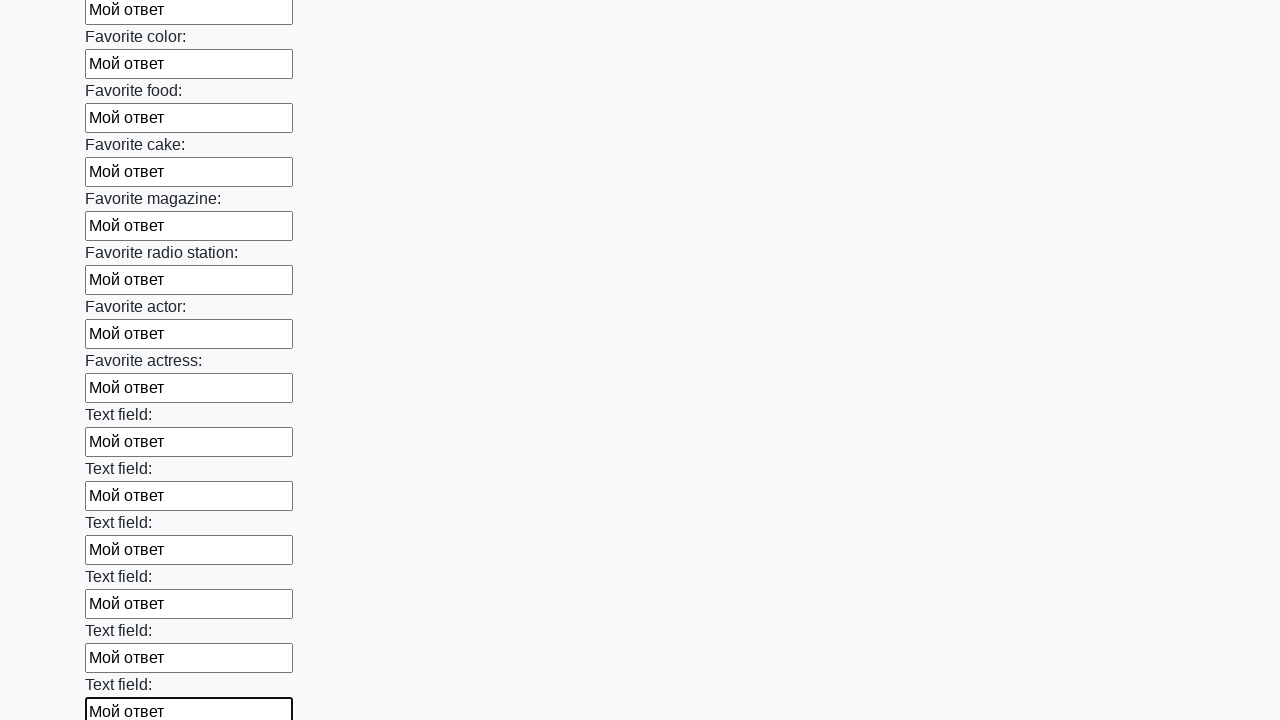

Filled input field with 'Мой ответ' on input >> nth=32
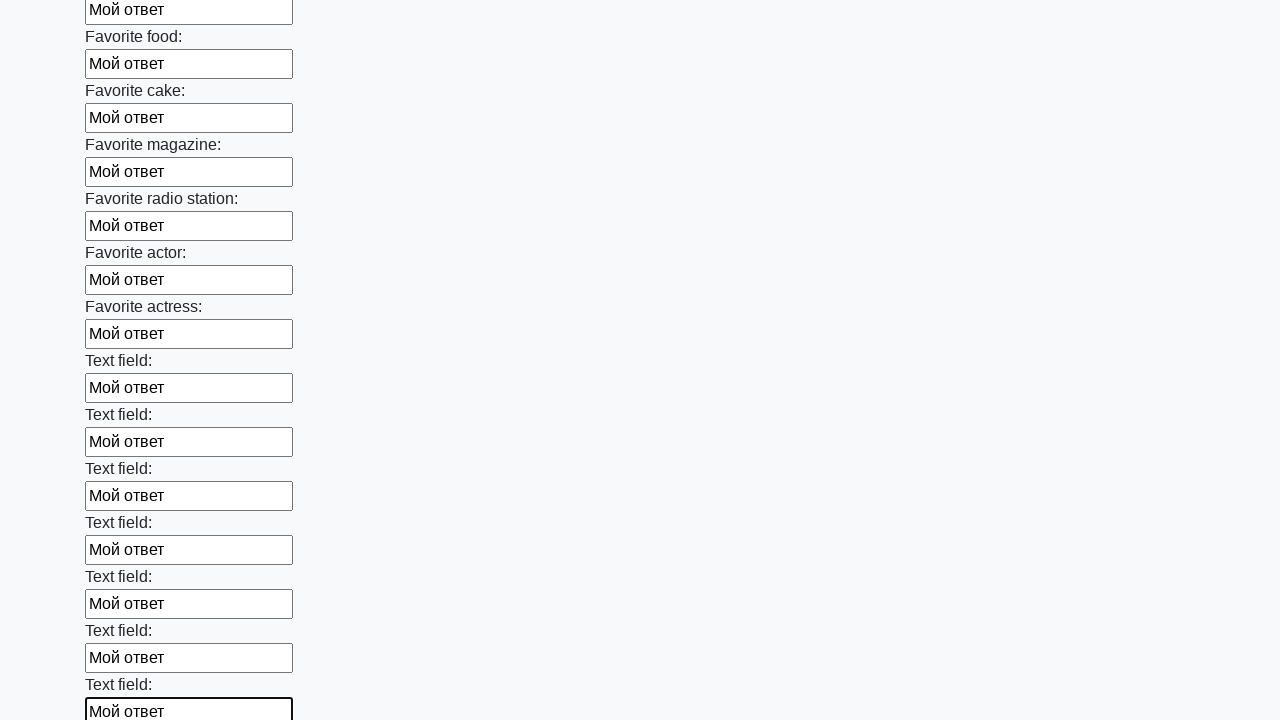

Filled input field with 'Мой ответ' on input >> nth=33
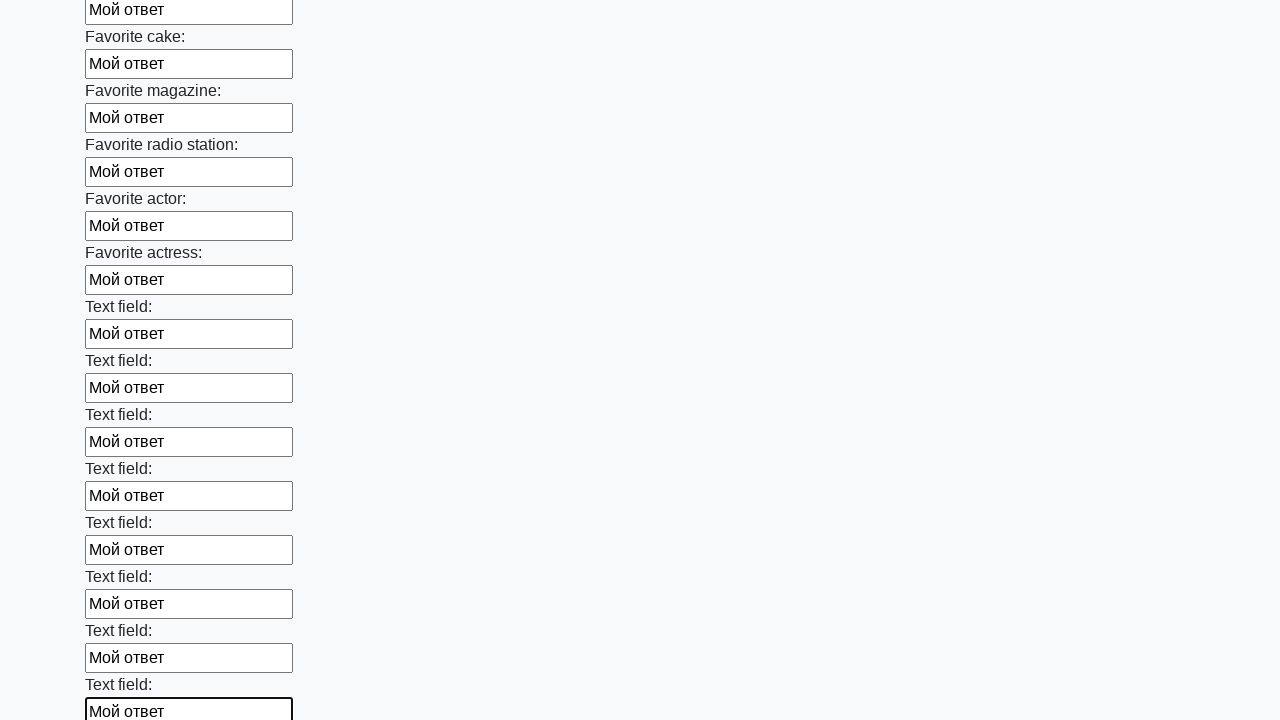

Filled input field with 'Мой ответ' on input >> nth=34
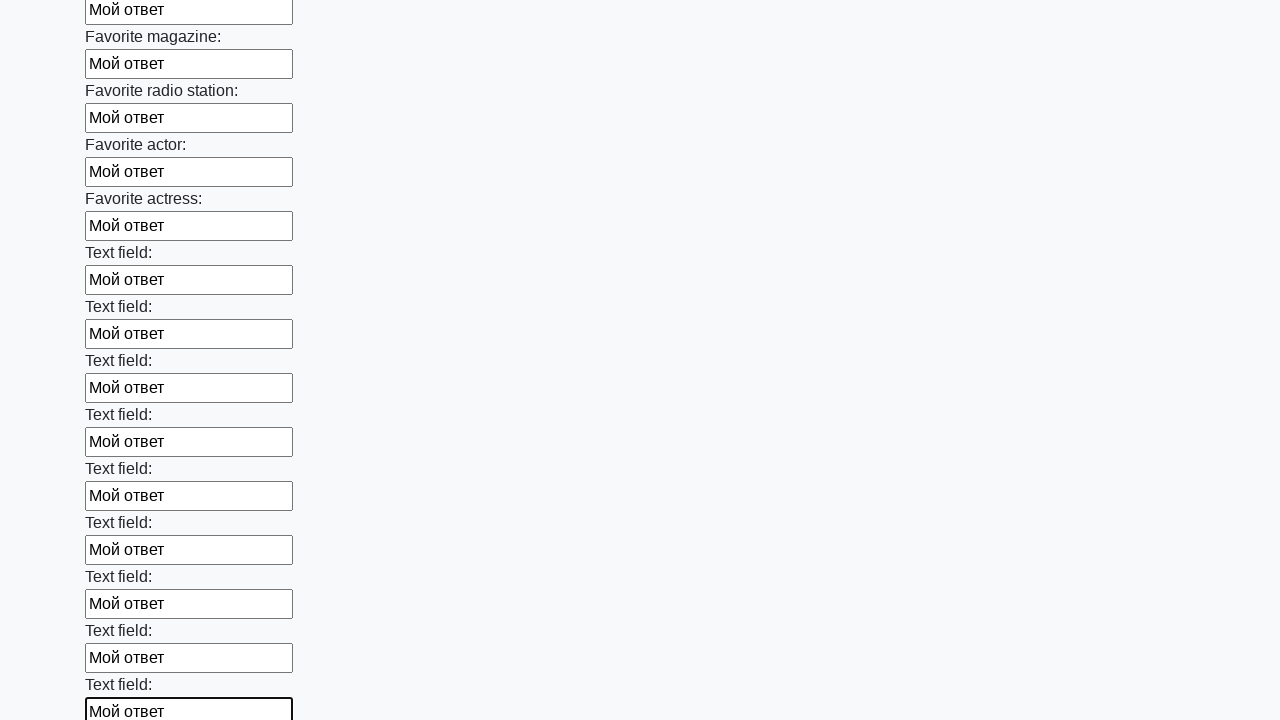

Filled input field with 'Мой ответ' on input >> nth=35
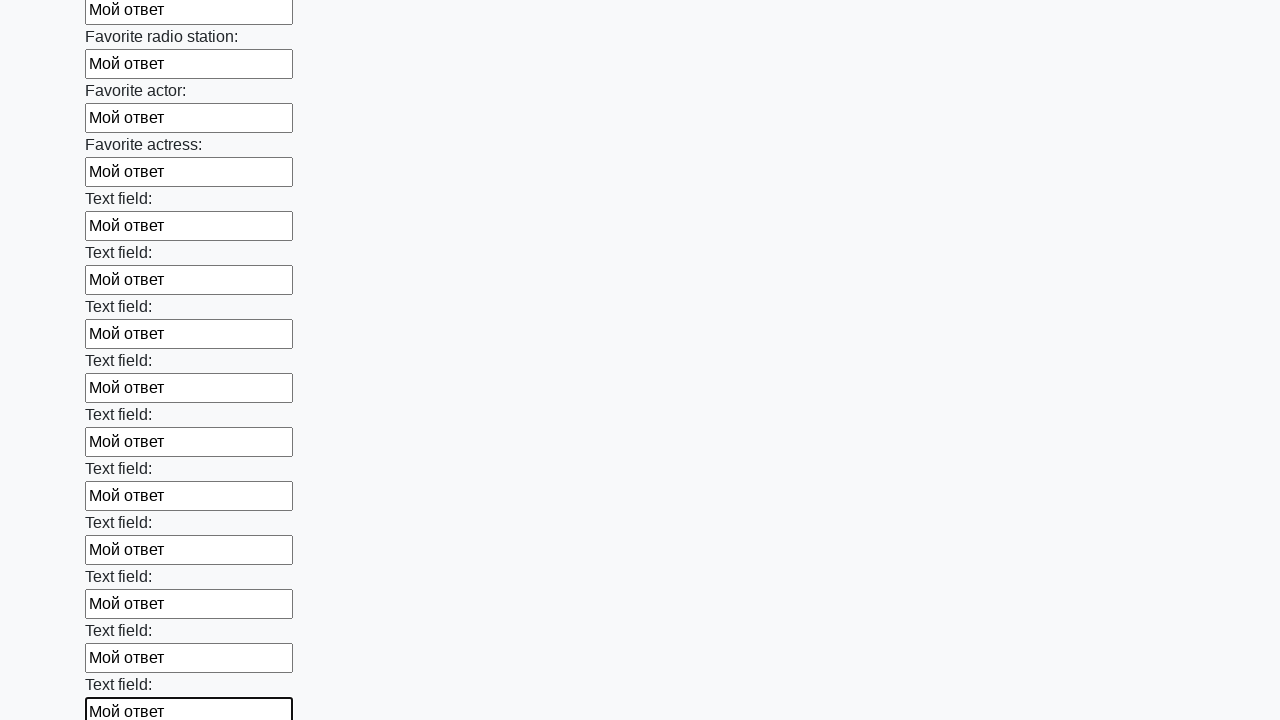

Filled input field with 'Мой ответ' on input >> nth=36
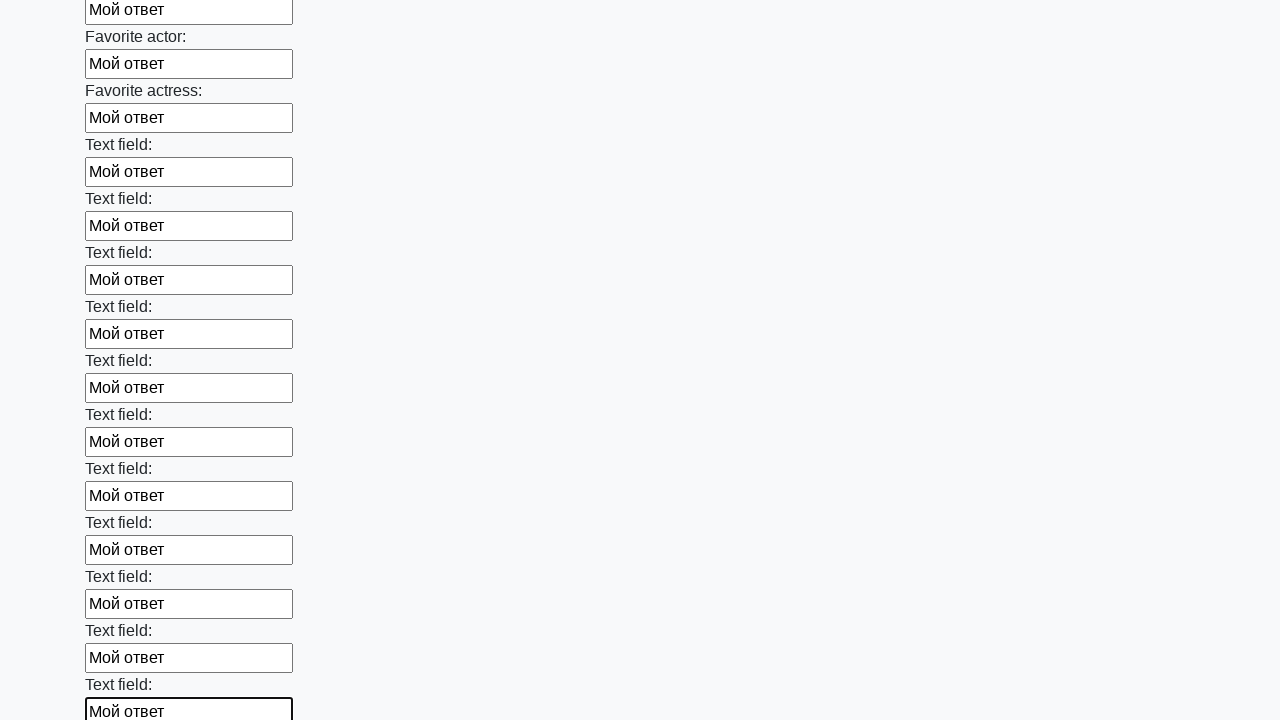

Filled input field with 'Мой ответ' on input >> nth=37
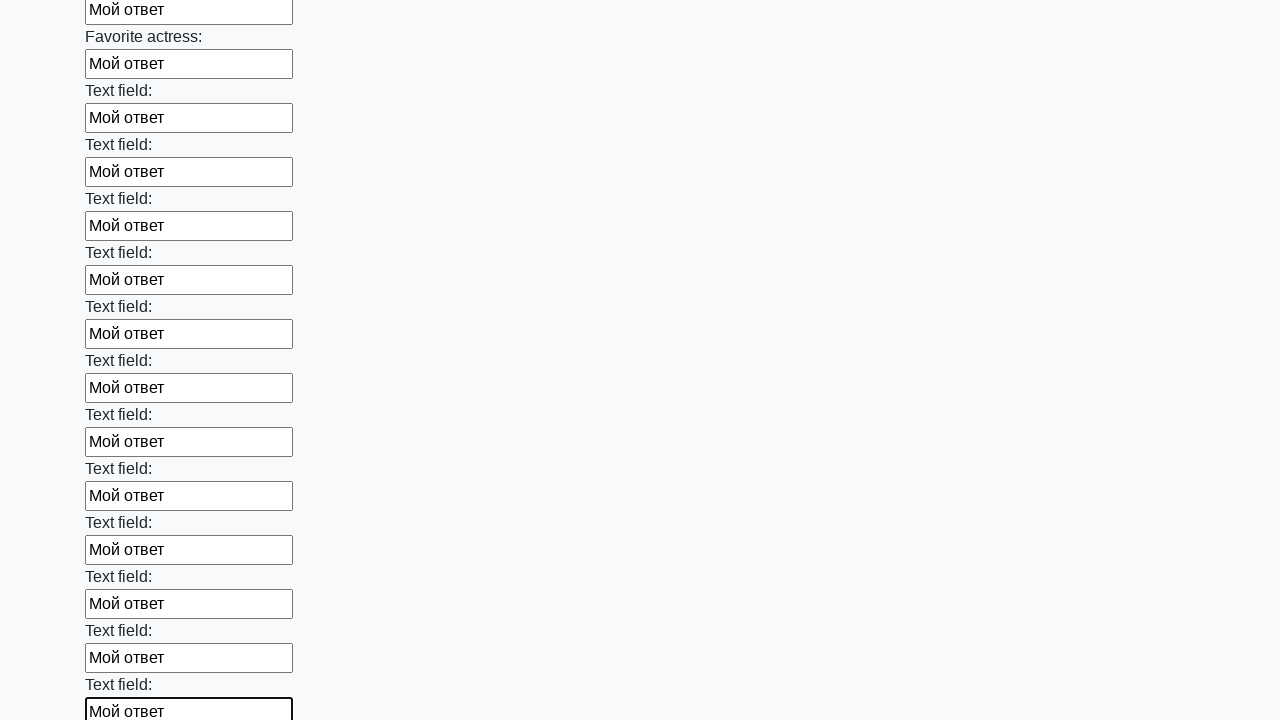

Filled input field with 'Мой ответ' on input >> nth=38
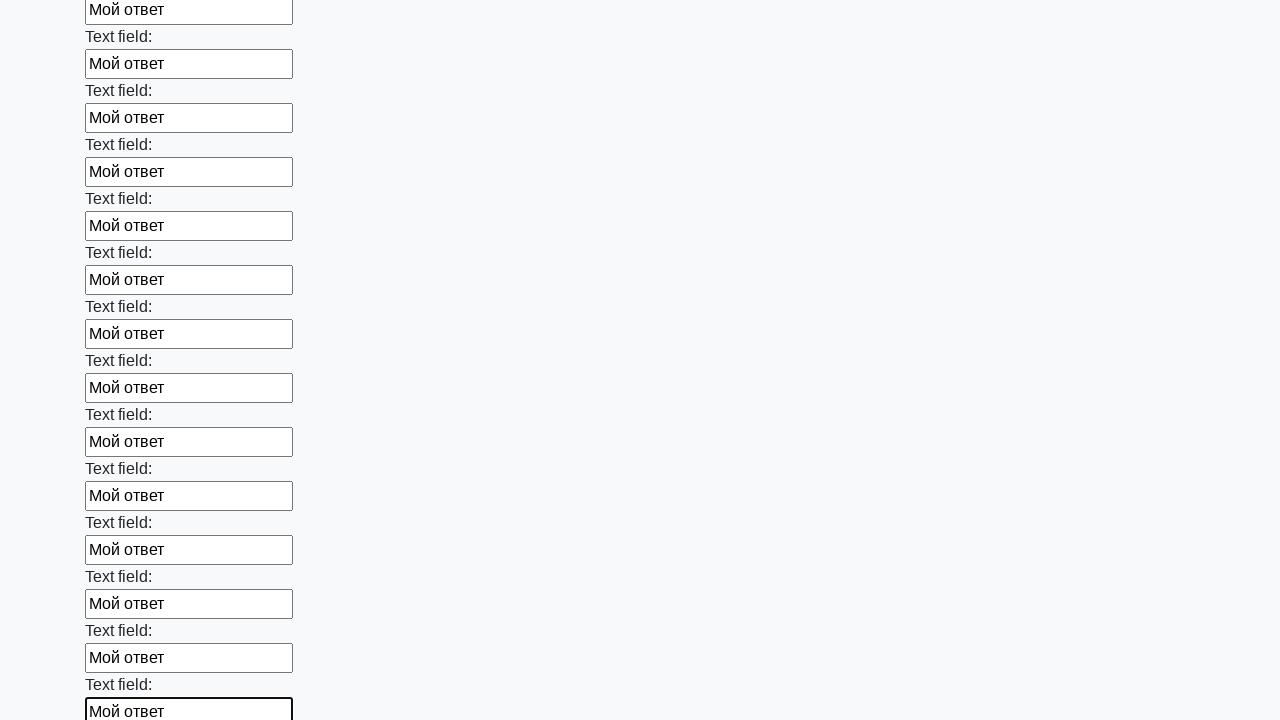

Filled input field with 'Мой ответ' on input >> nth=39
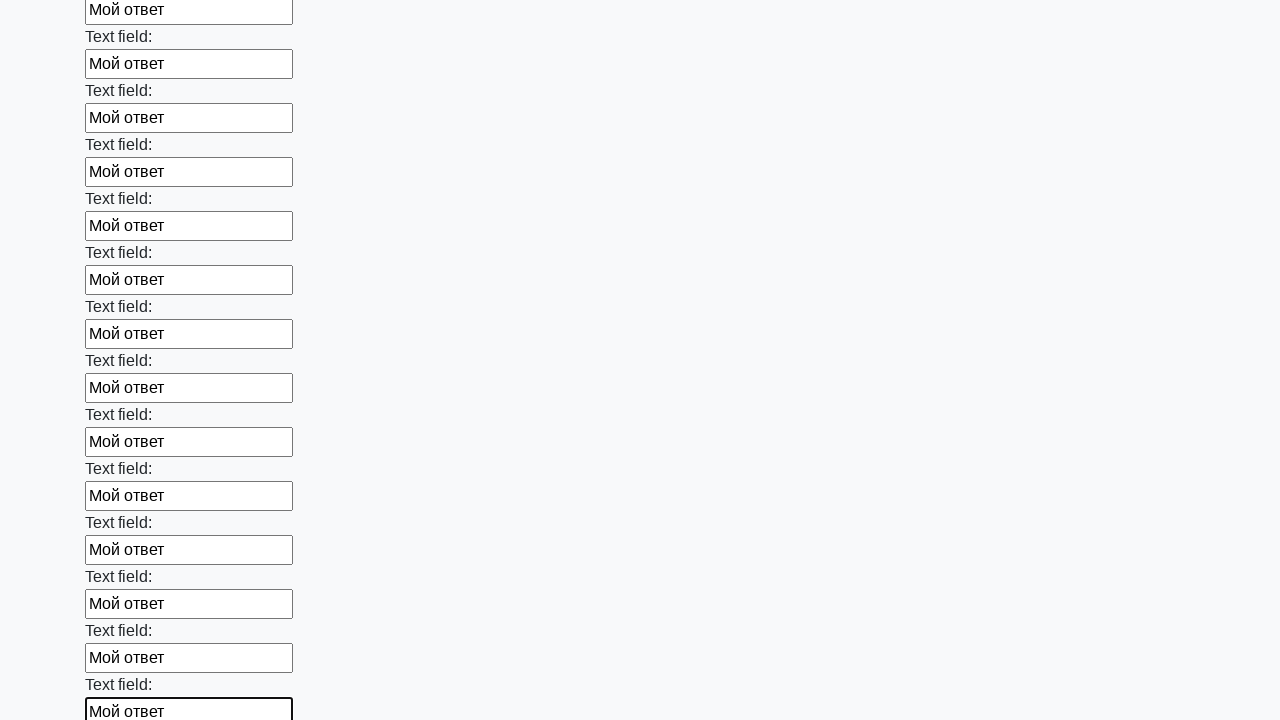

Filled input field with 'Мой ответ' on input >> nth=40
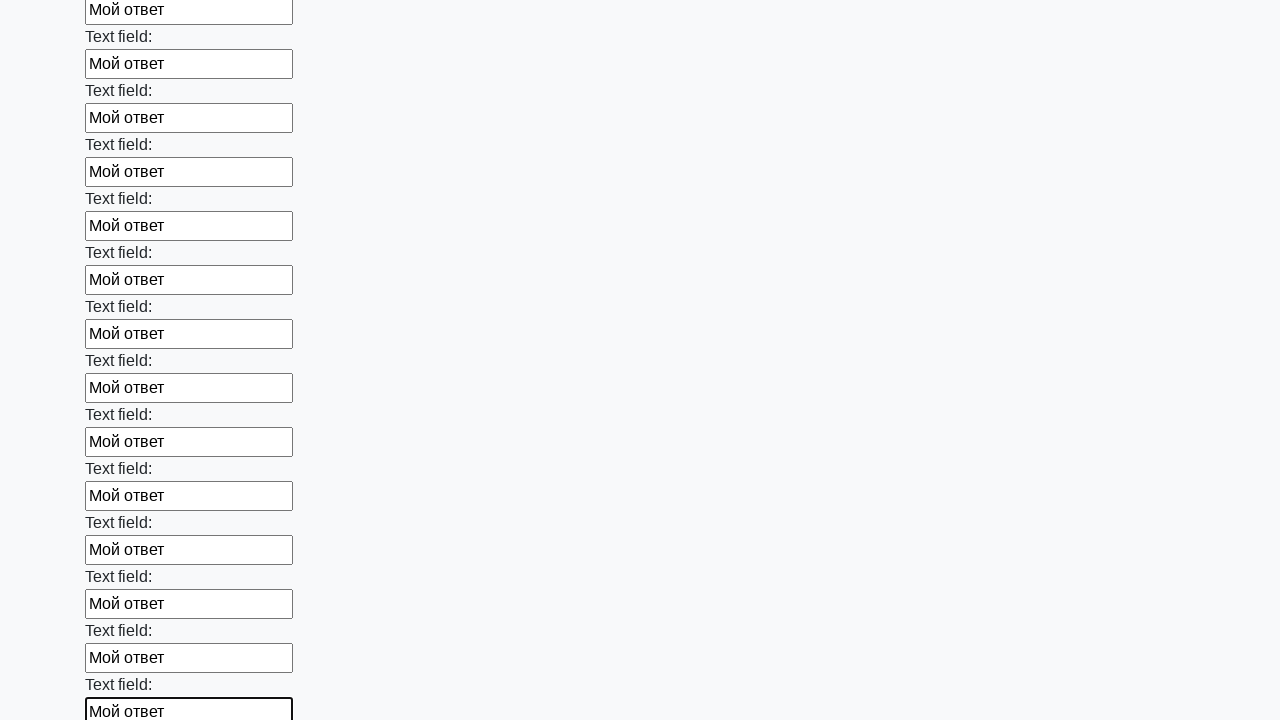

Filled input field with 'Мой ответ' on input >> nth=41
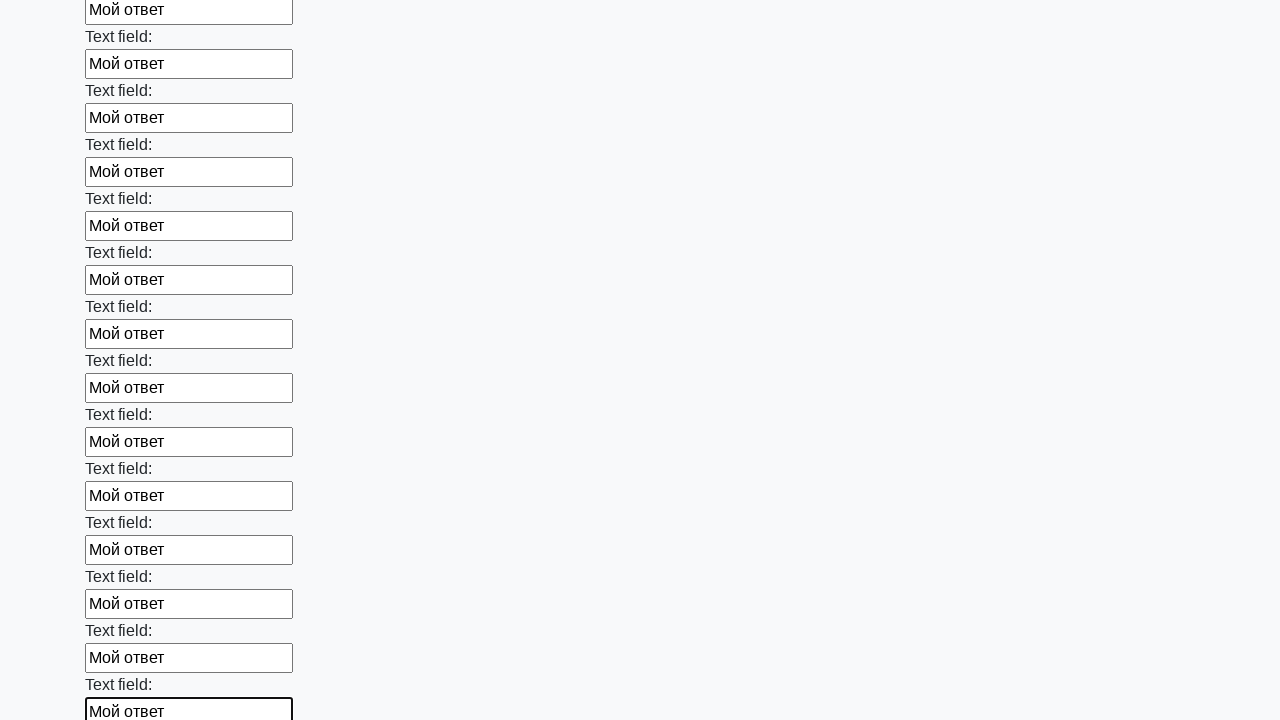

Filled input field with 'Мой ответ' on input >> nth=42
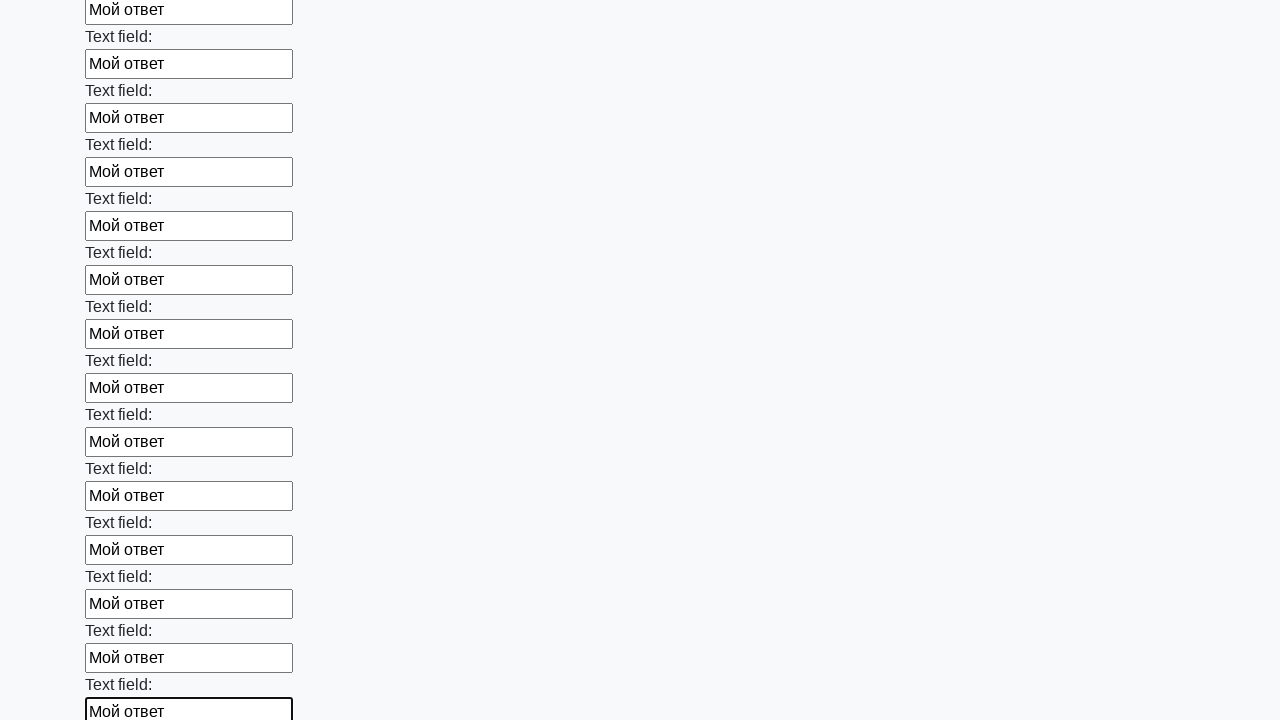

Filled input field with 'Мой ответ' on input >> nth=43
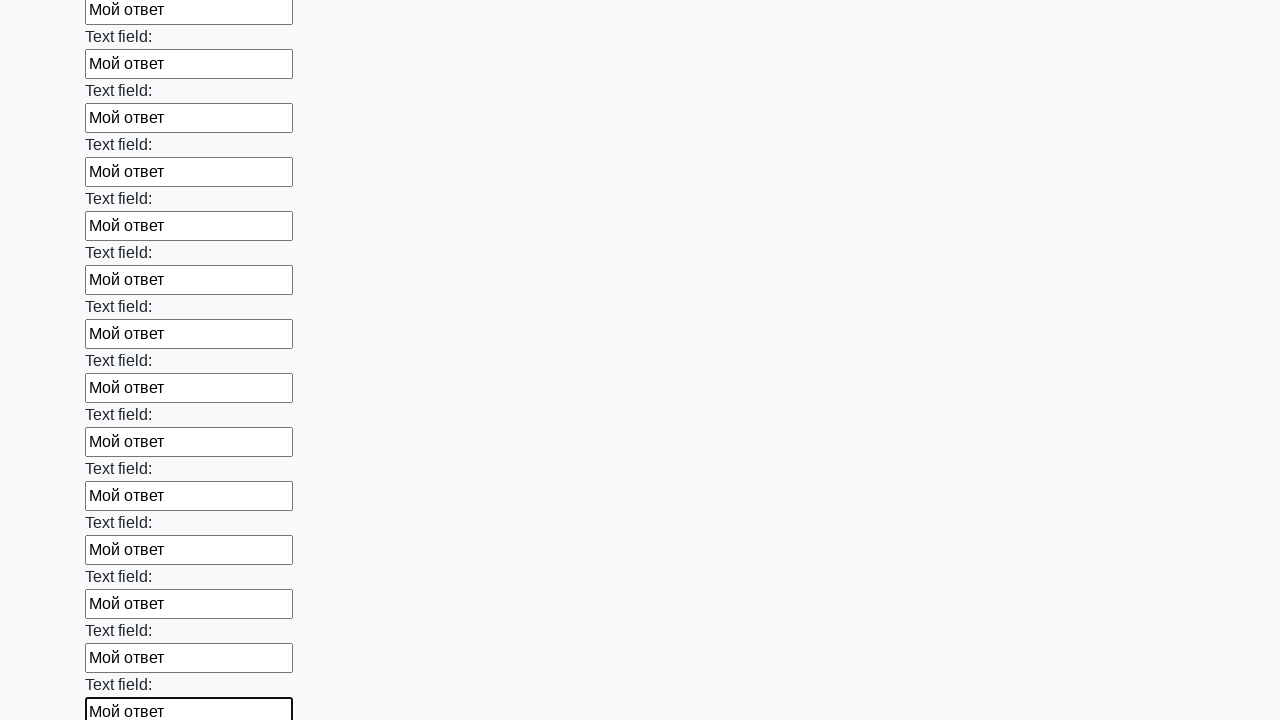

Filled input field with 'Мой ответ' on input >> nth=44
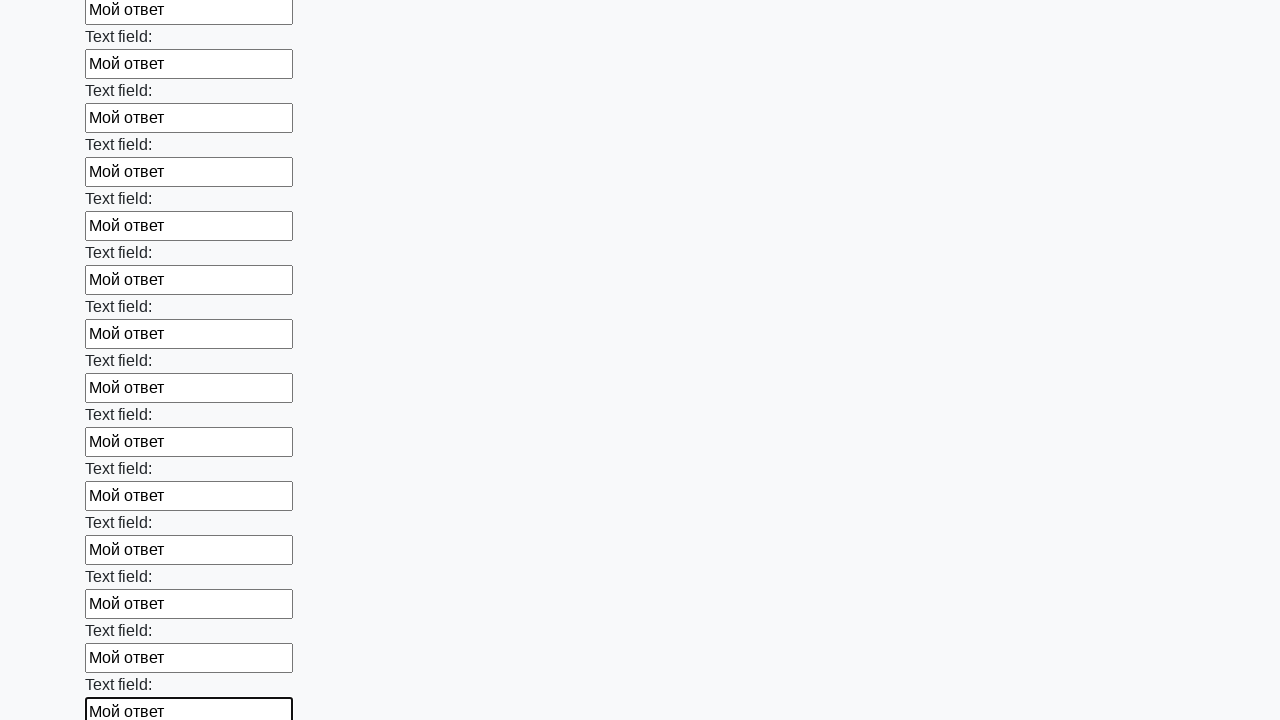

Filled input field with 'Мой ответ' on input >> nth=45
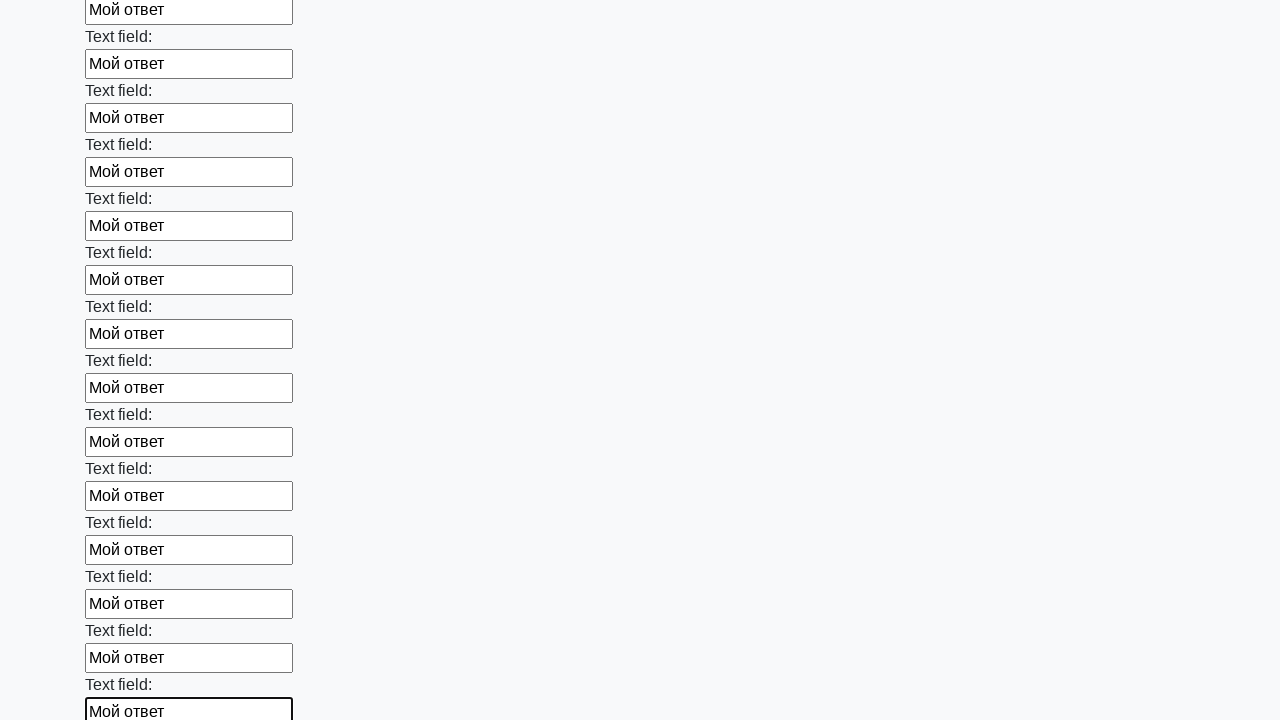

Filled input field with 'Мой ответ' on input >> nth=46
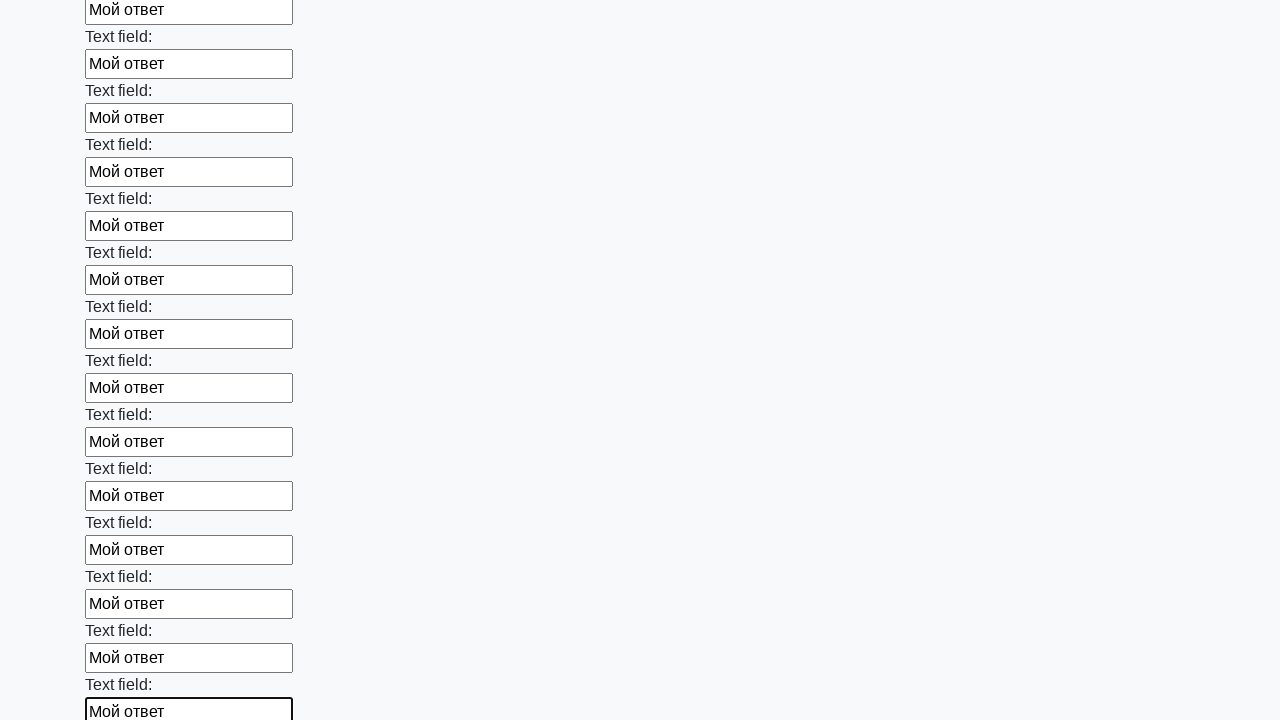

Filled input field with 'Мой ответ' on input >> nth=47
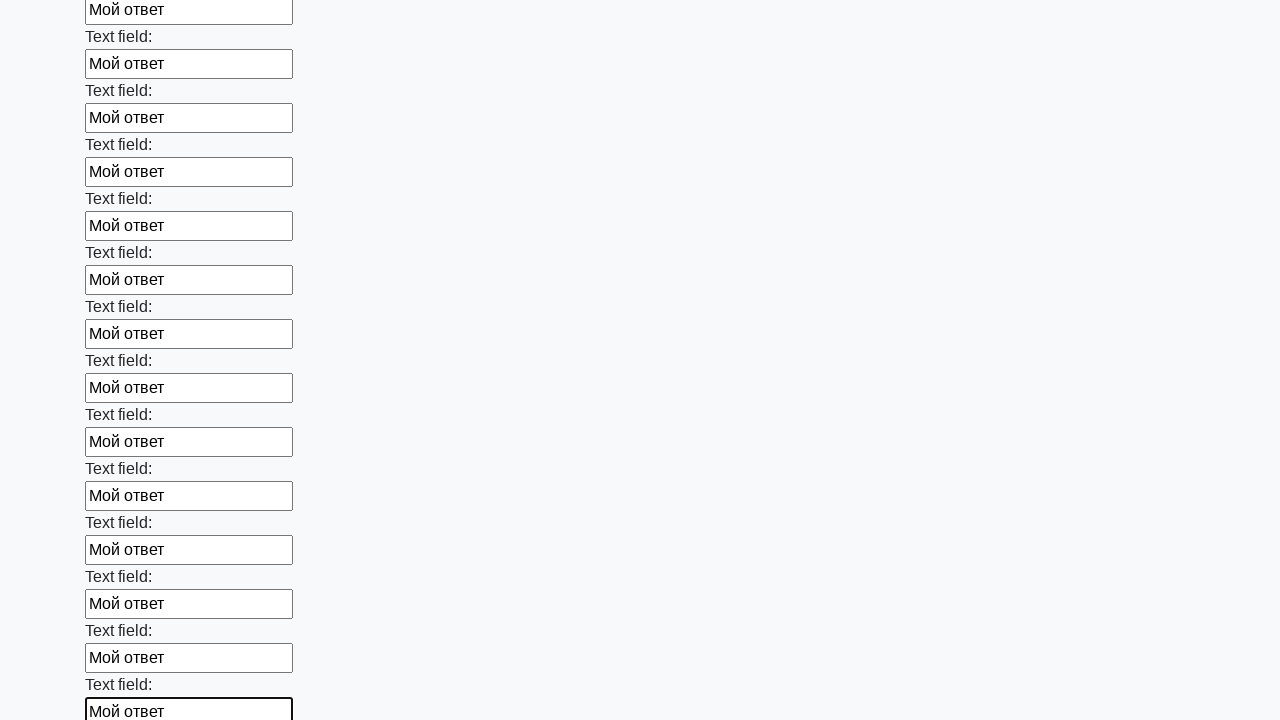

Filled input field with 'Мой ответ' on input >> nth=48
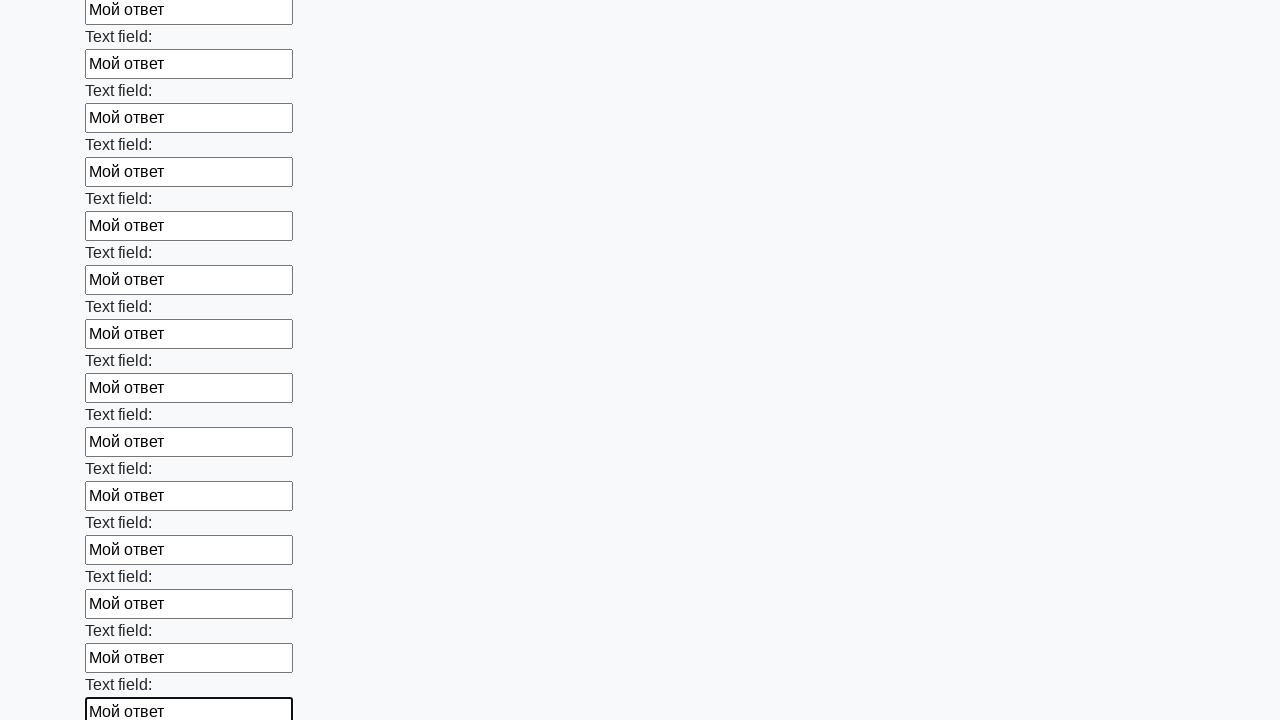

Filled input field with 'Мой ответ' on input >> nth=49
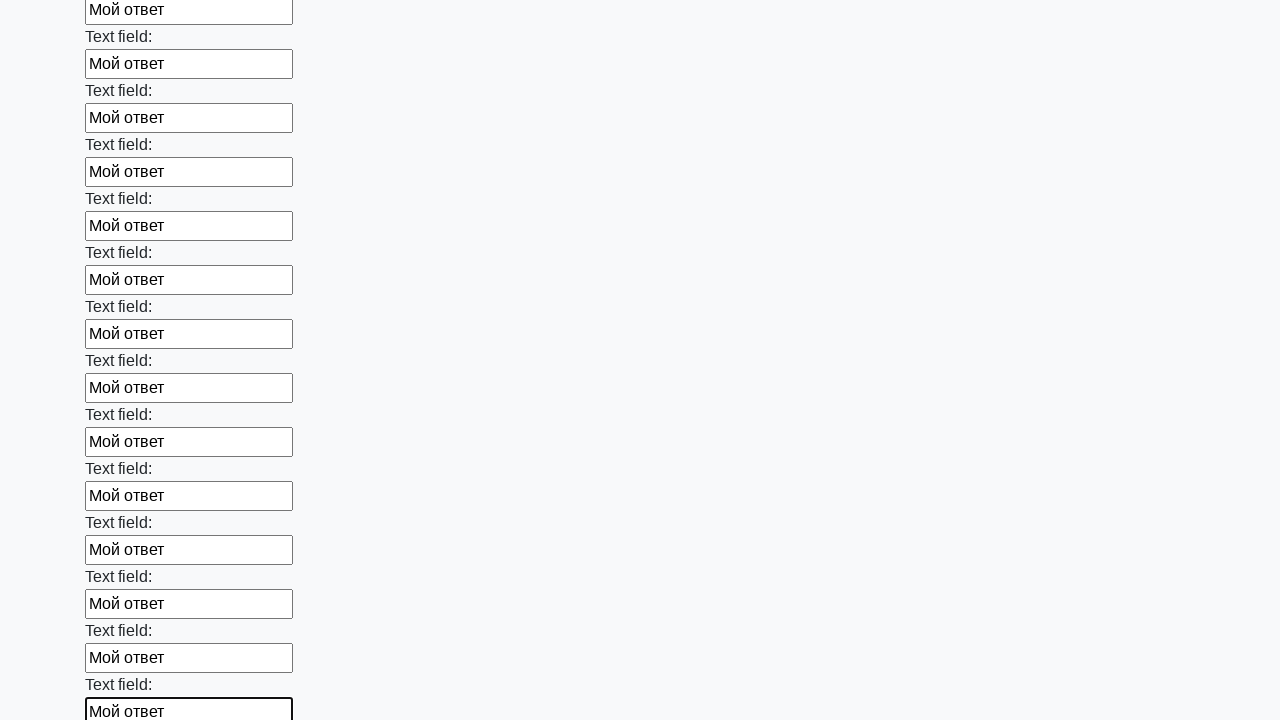

Filled input field with 'Мой ответ' on input >> nth=50
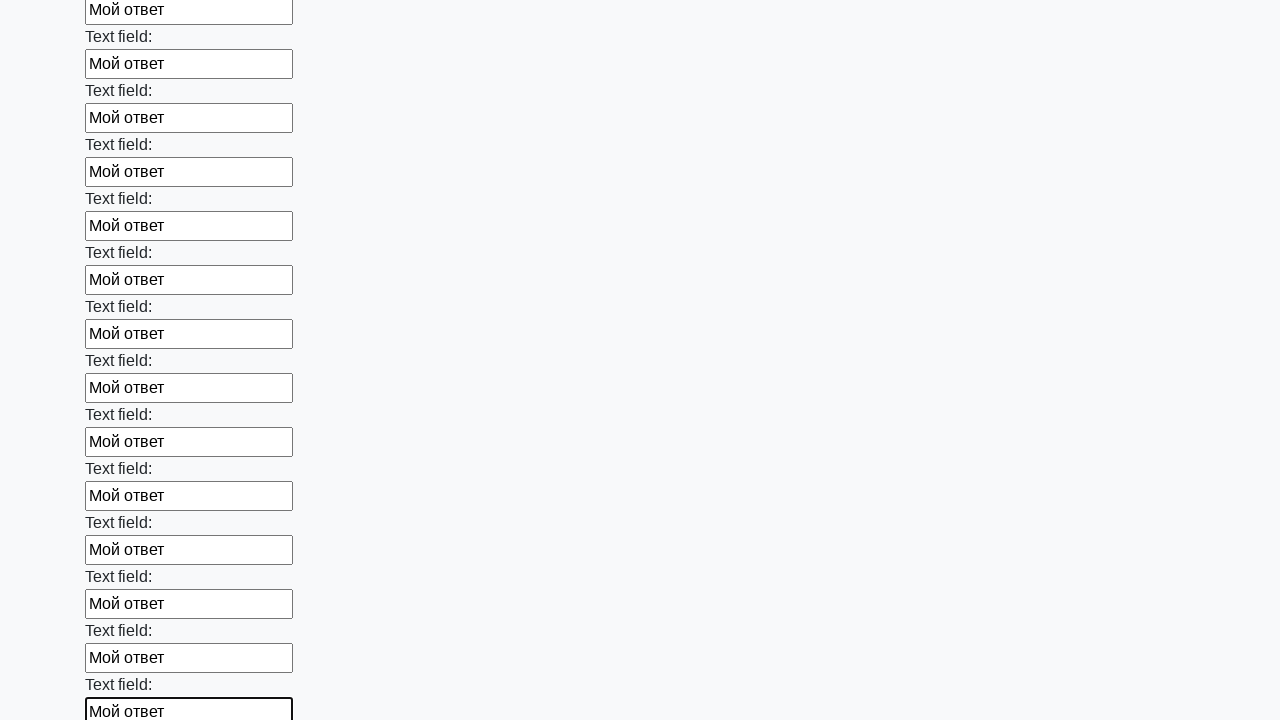

Filled input field with 'Мой ответ' on input >> nth=51
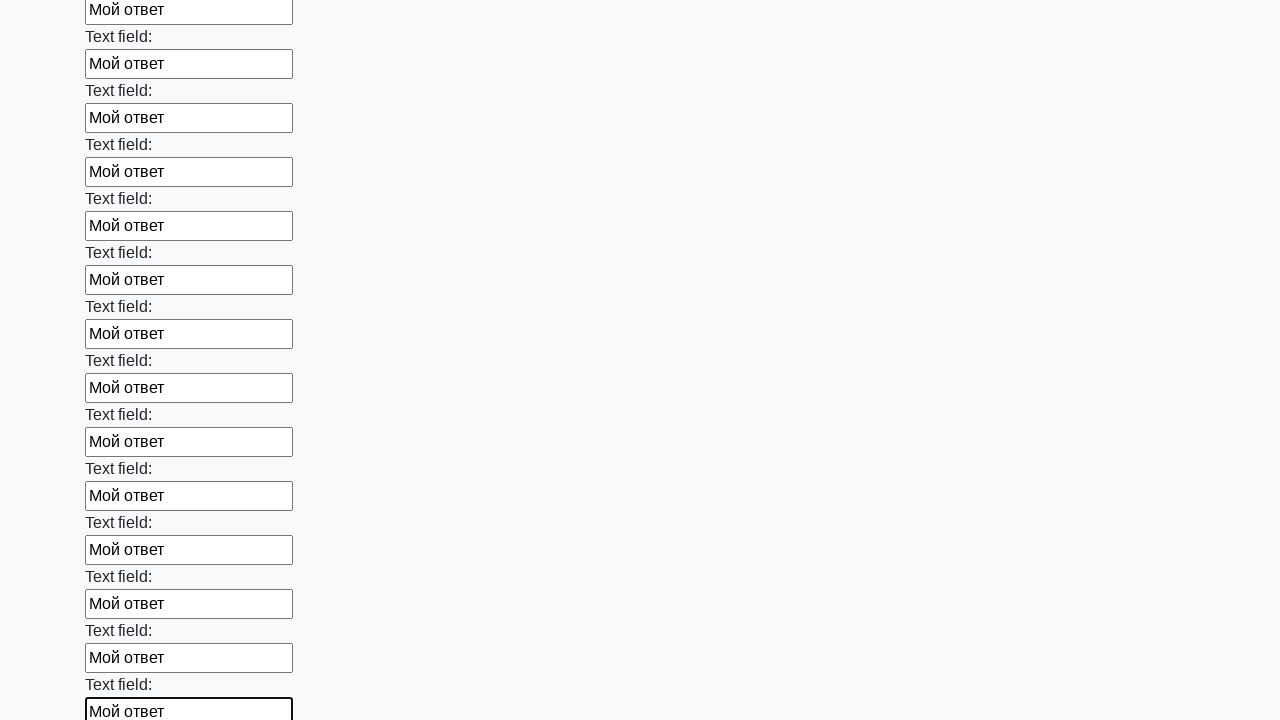

Filled input field with 'Мой ответ' on input >> nth=52
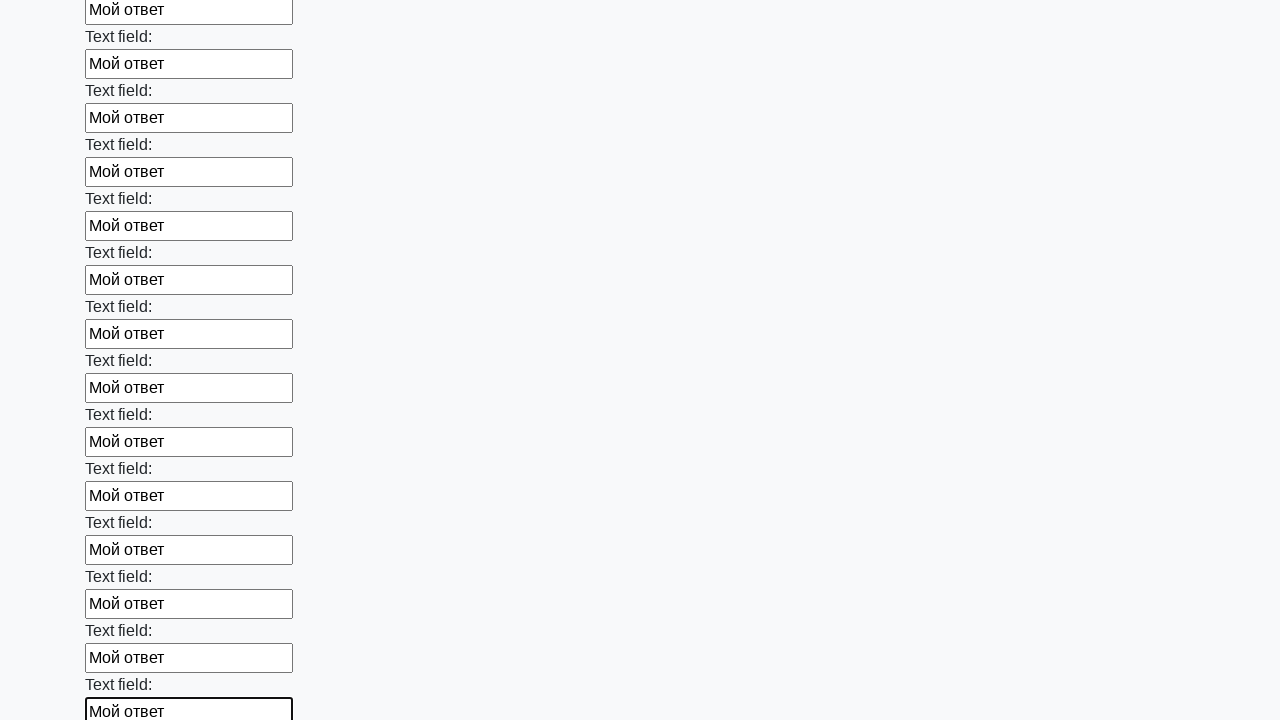

Filled input field with 'Мой ответ' on input >> nth=53
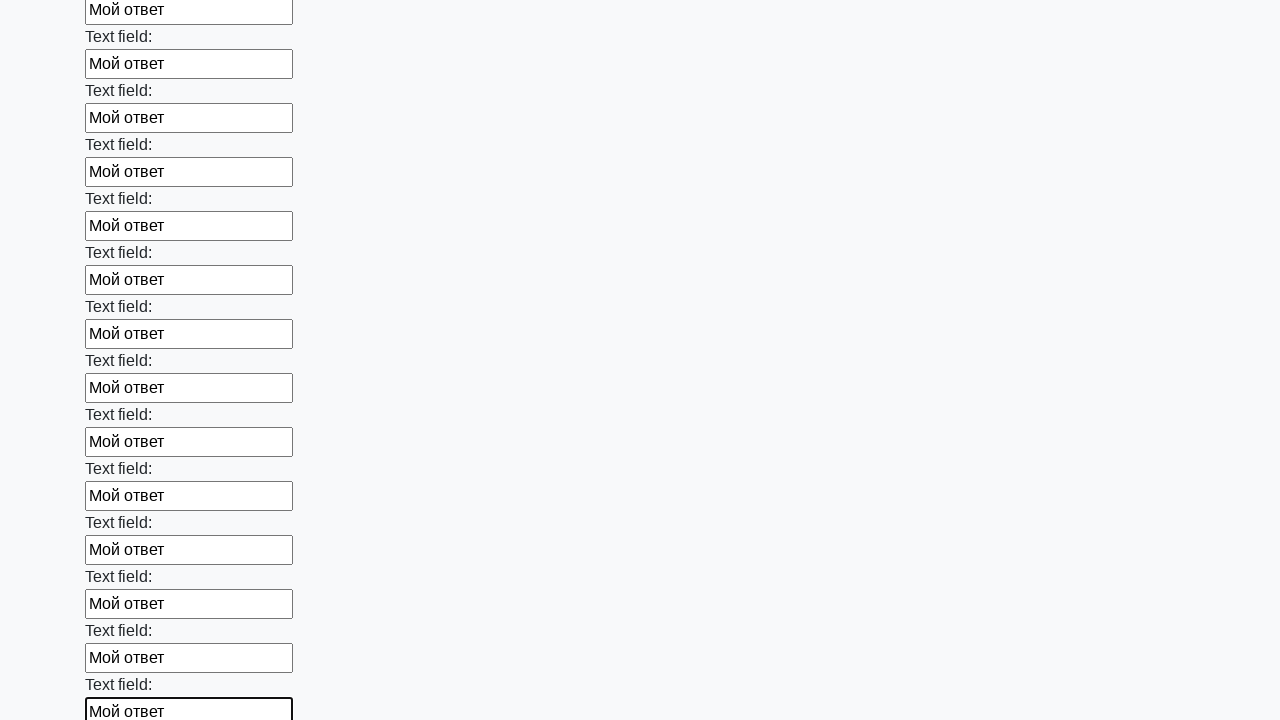

Filled input field with 'Мой ответ' on input >> nth=54
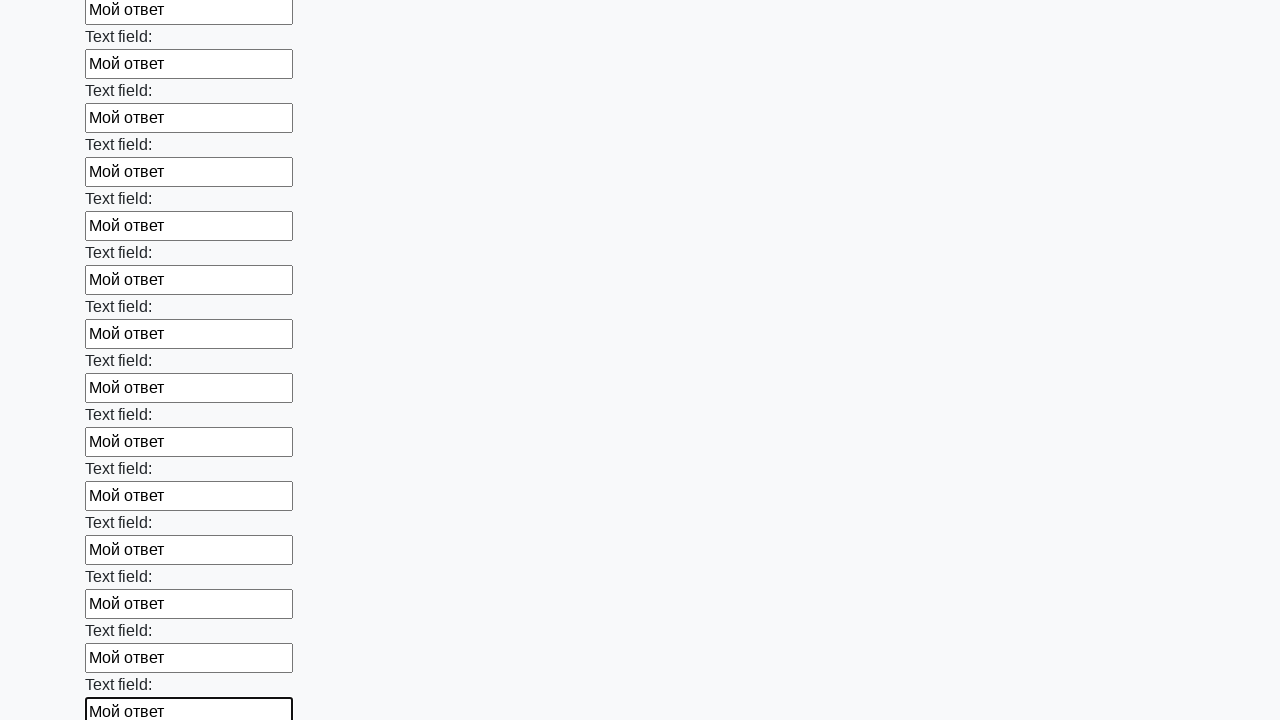

Filled input field with 'Мой ответ' on input >> nth=55
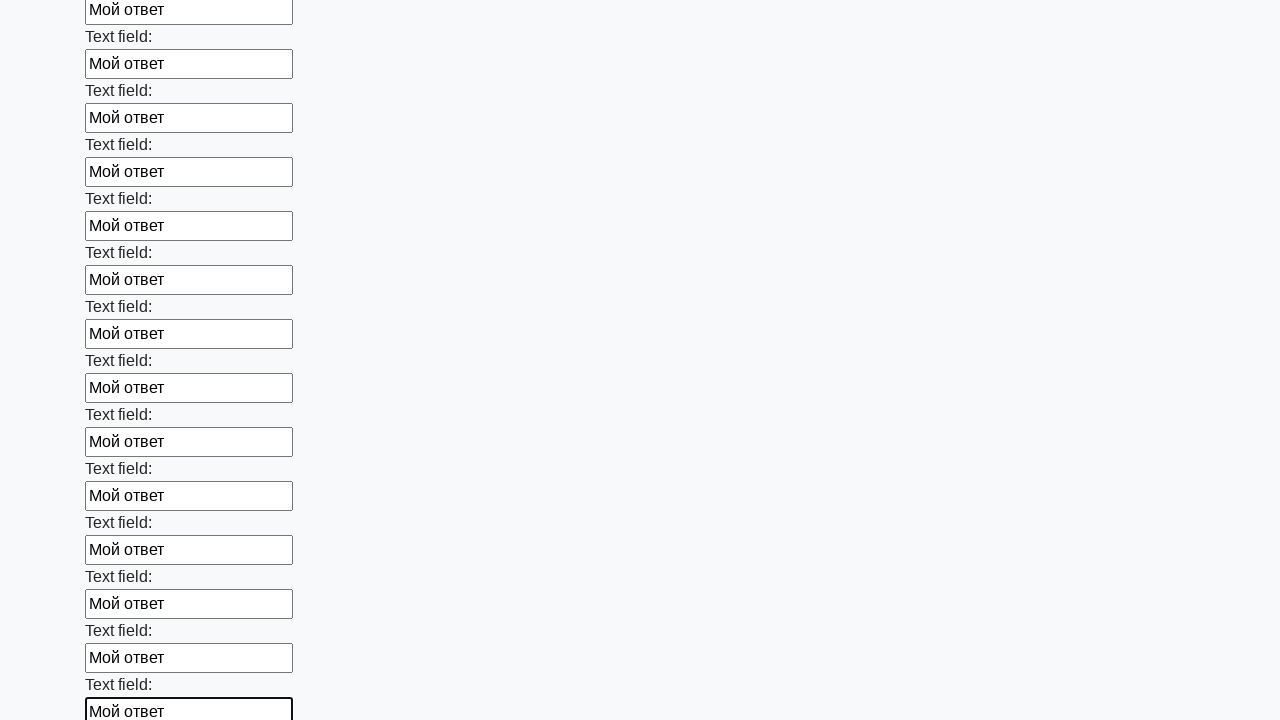

Filled input field with 'Мой ответ' on input >> nth=56
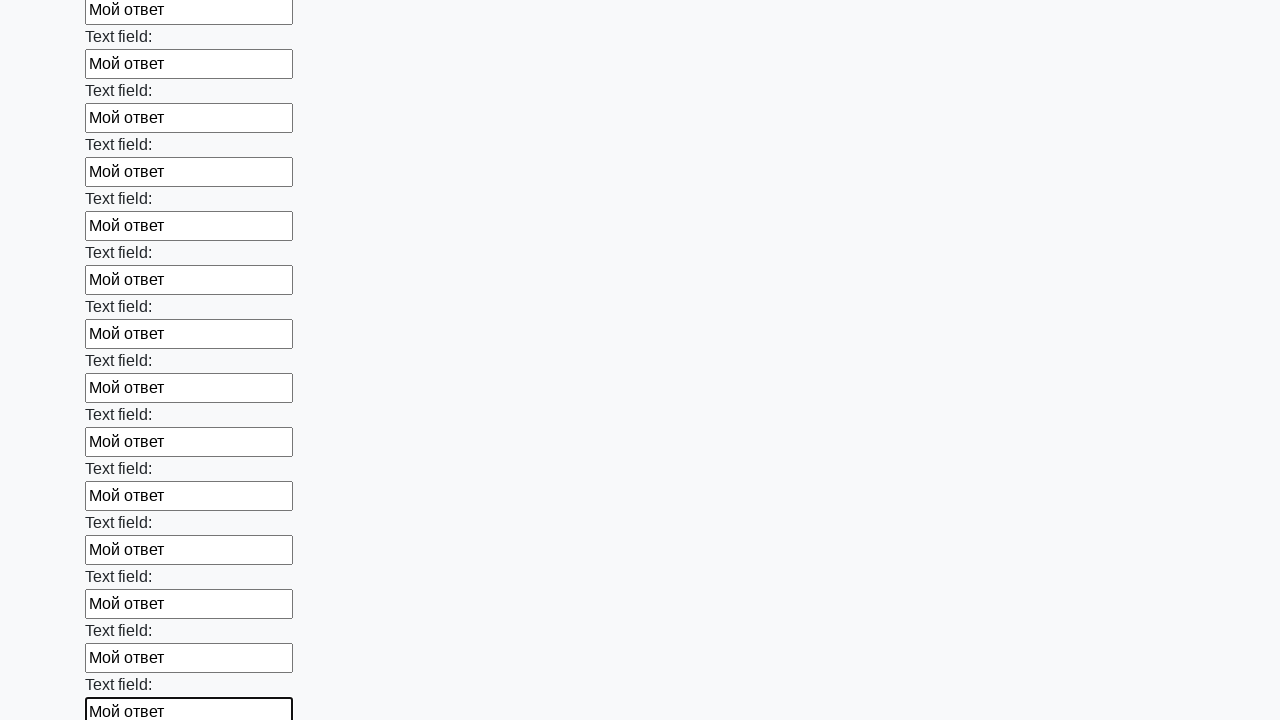

Filled input field with 'Мой ответ' on input >> nth=57
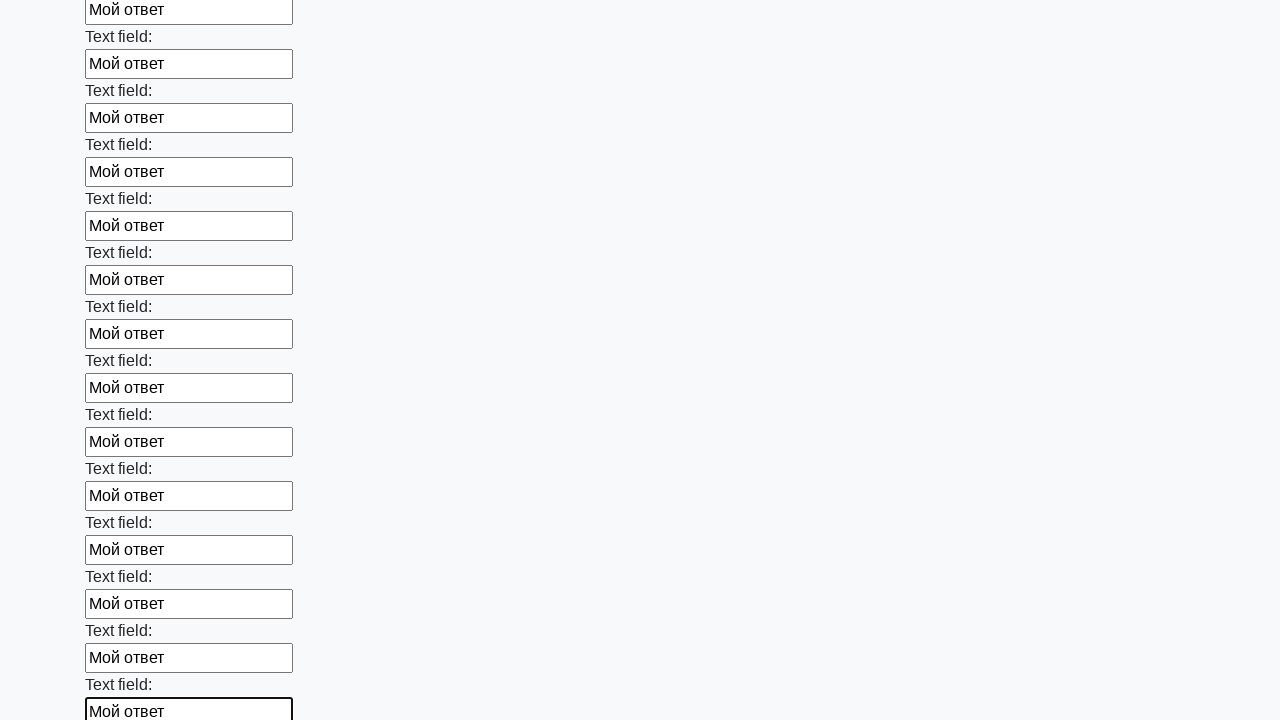

Filled input field with 'Мой ответ' on input >> nth=58
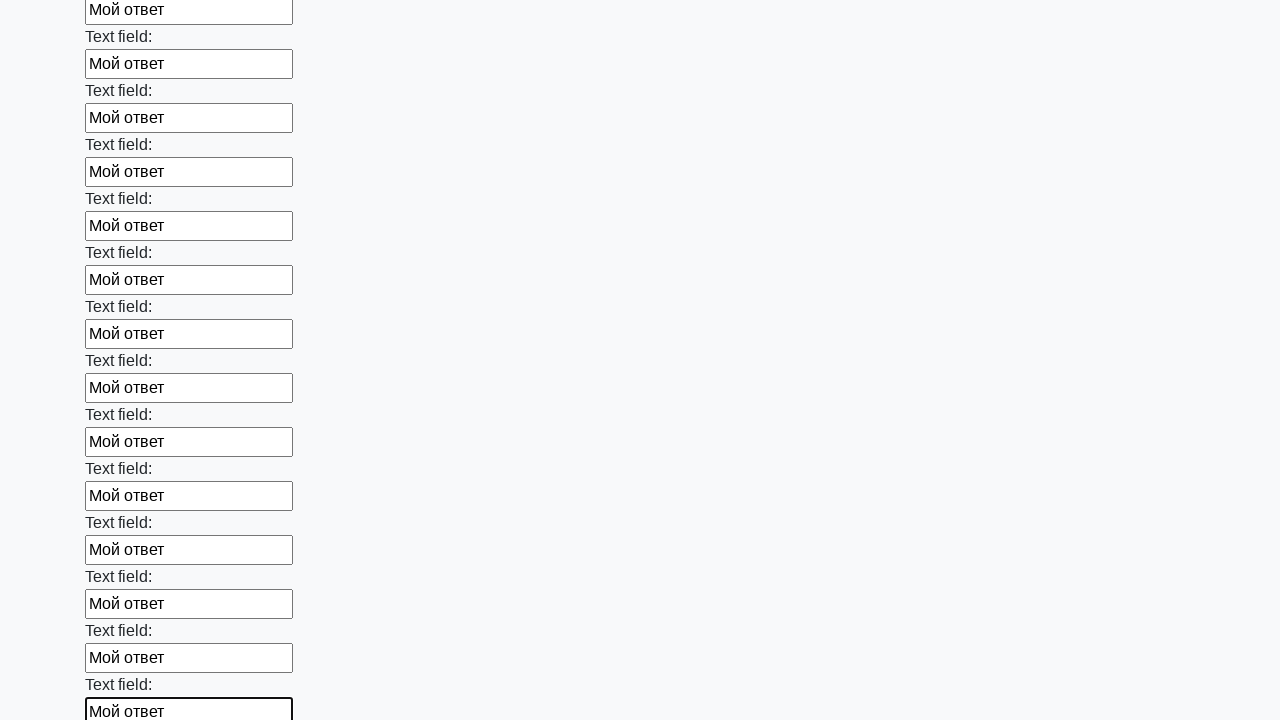

Filled input field with 'Мой ответ' on input >> nth=59
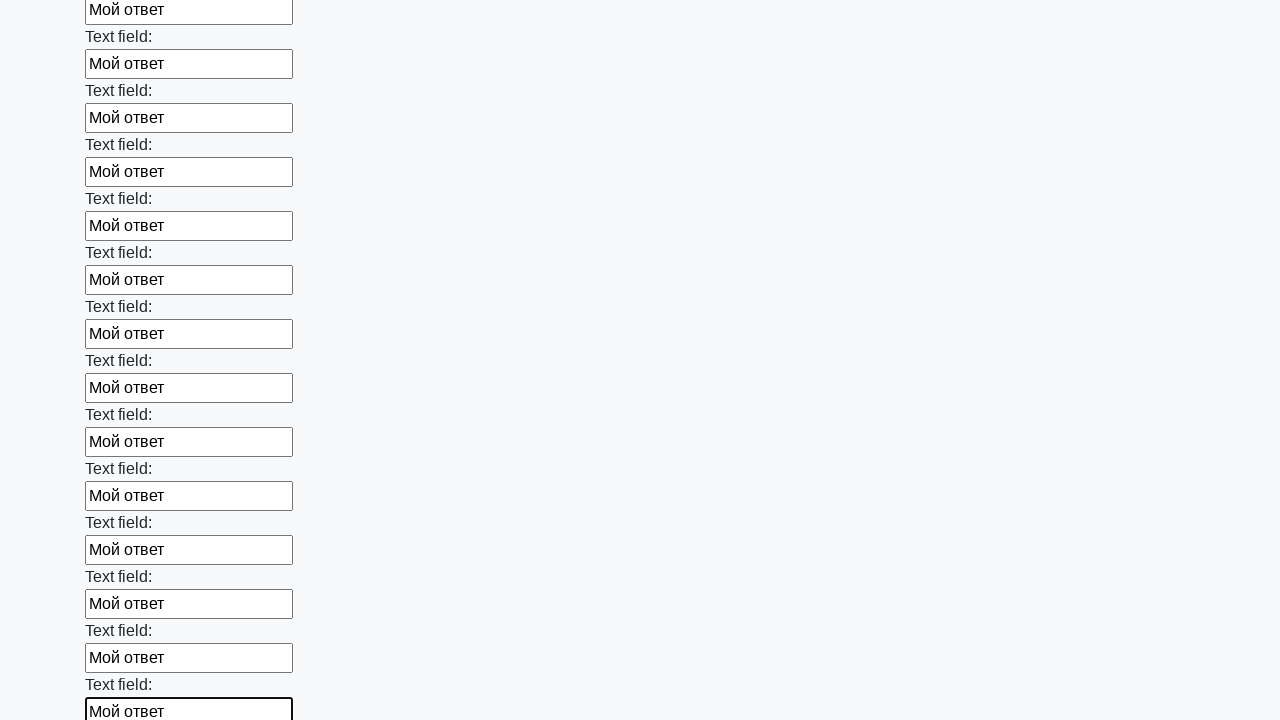

Filled input field with 'Мой ответ' on input >> nth=60
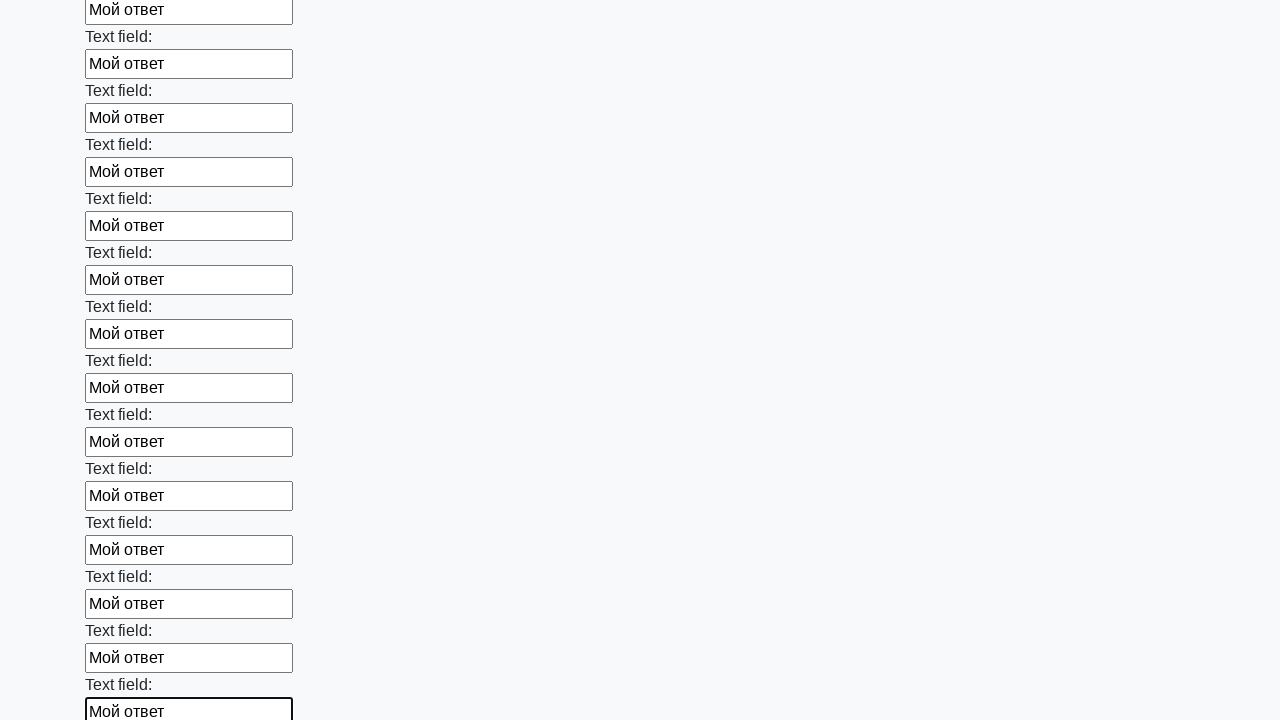

Filled input field with 'Мой ответ' on input >> nth=61
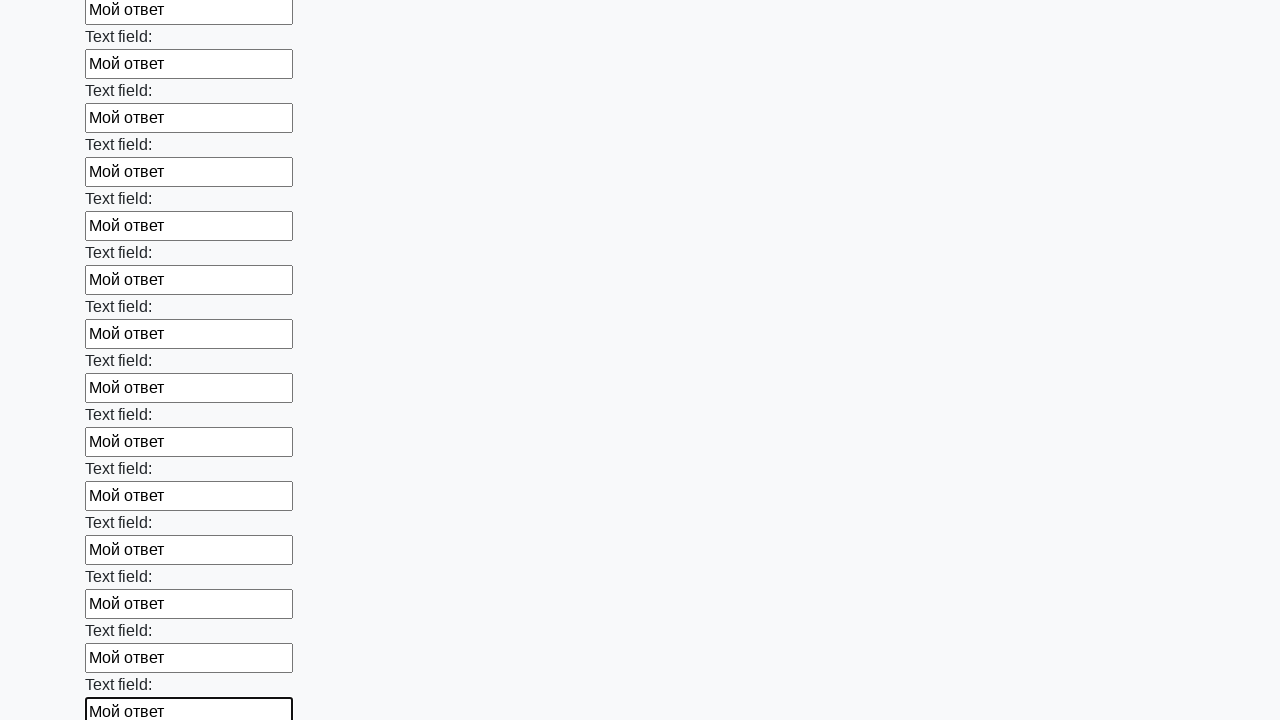

Filled input field with 'Мой ответ' on input >> nth=62
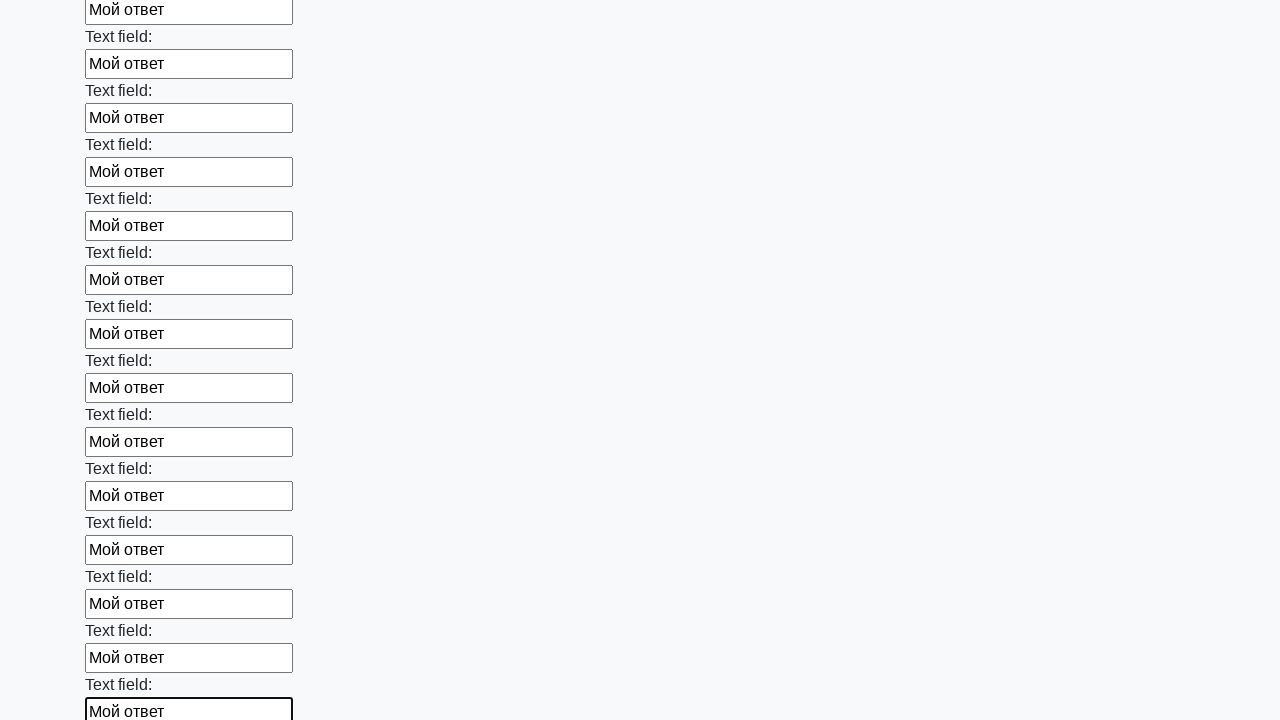

Filled input field with 'Мой ответ' on input >> nth=63
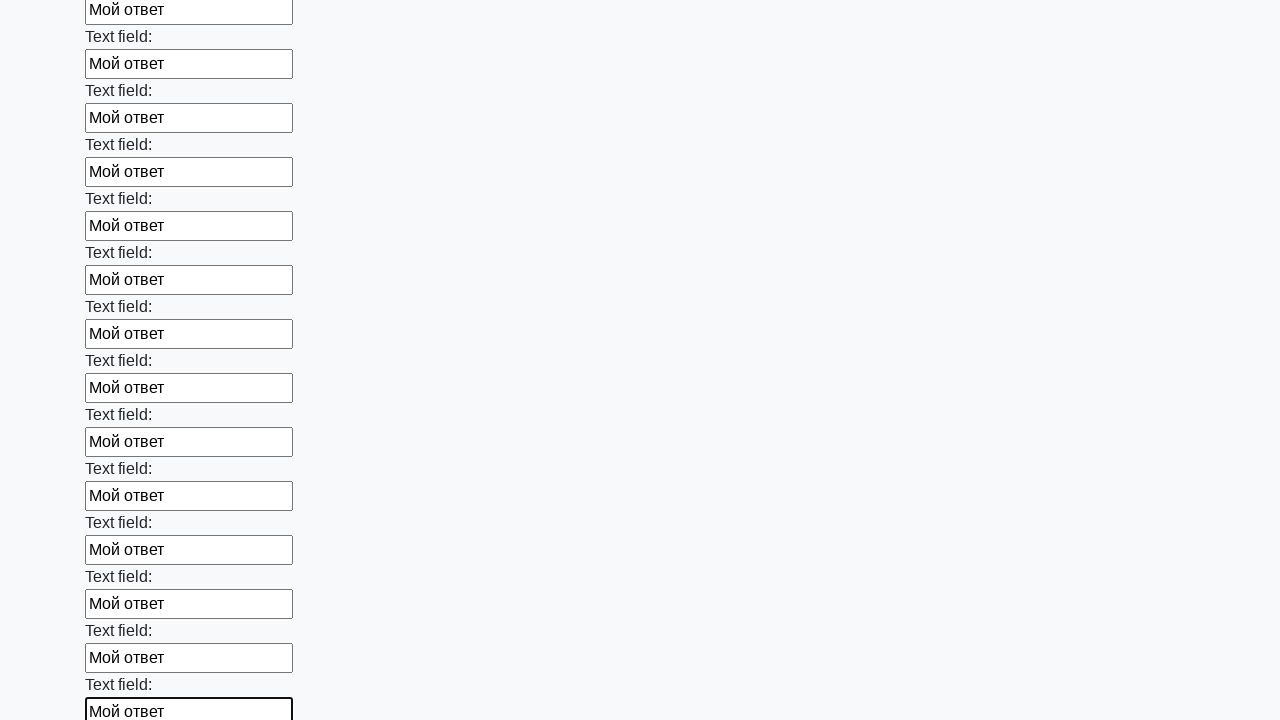

Filled input field with 'Мой ответ' on input >> nth=64
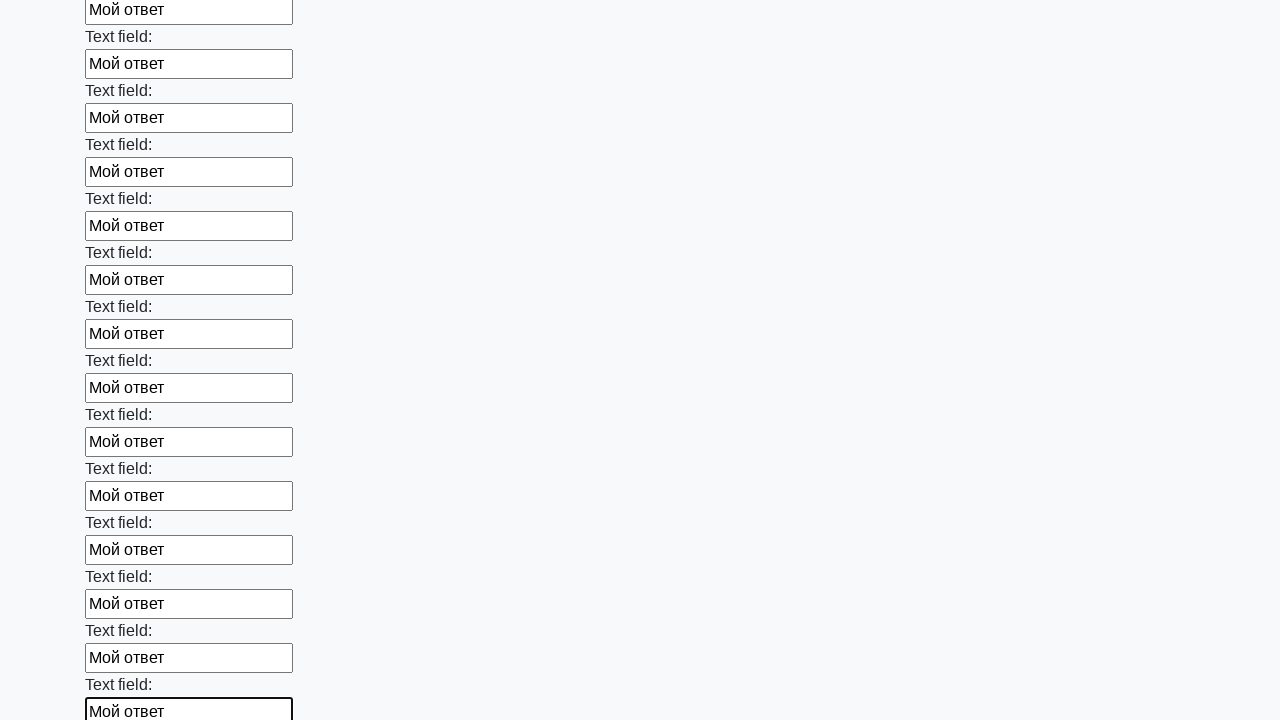

Filled input field with 'Мой ответ' on input >> nth=65
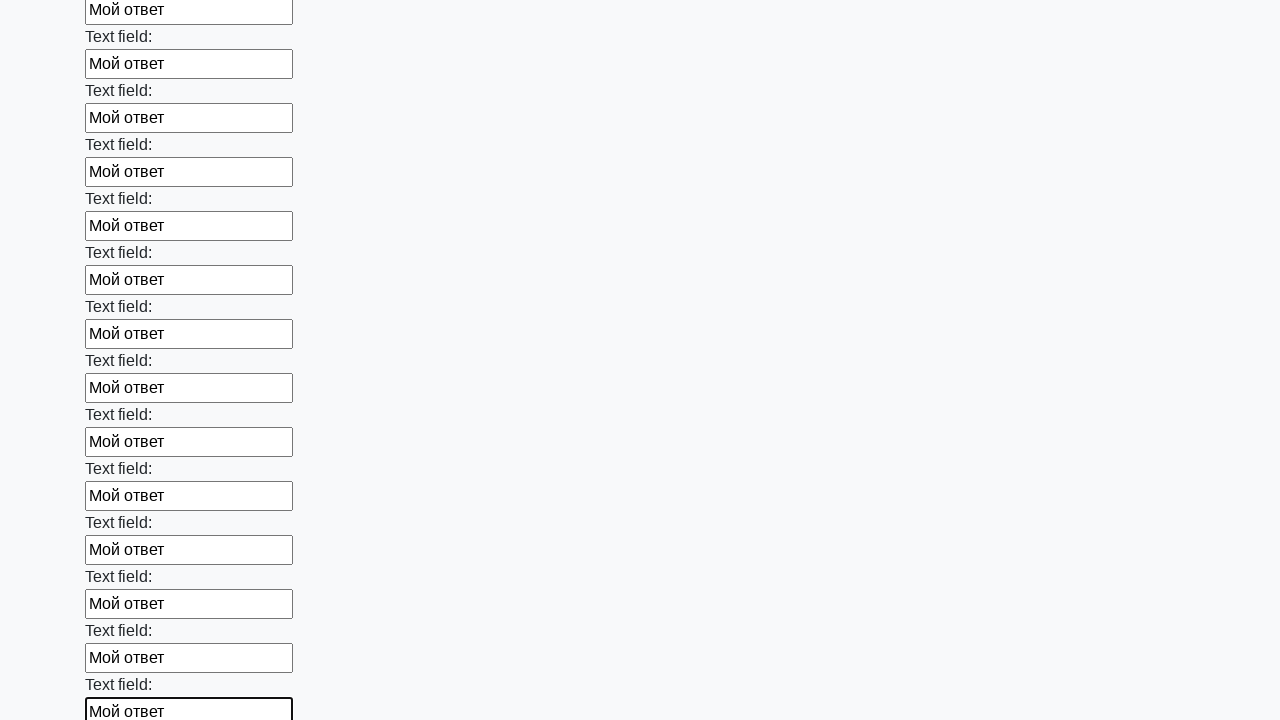

Filled input field with 'Мой ответ' on input >> nth=66
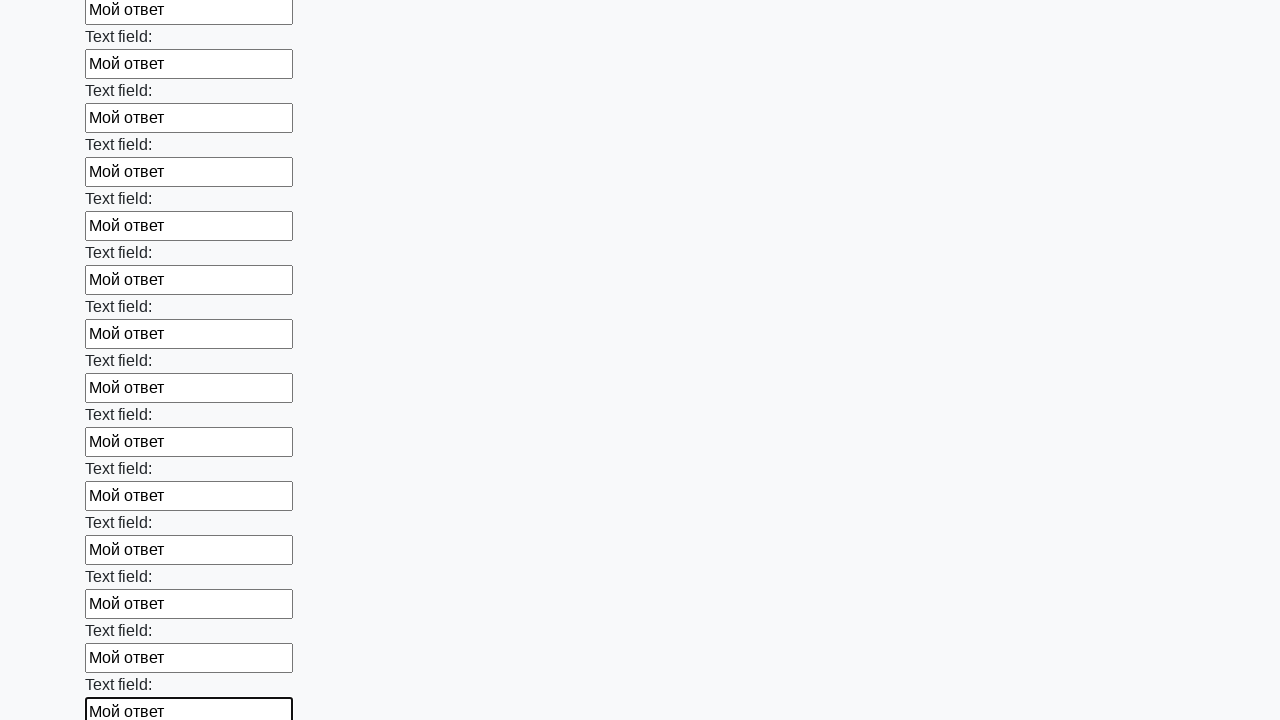

Filled input field with 'Мой ответ' on input >> nth=67
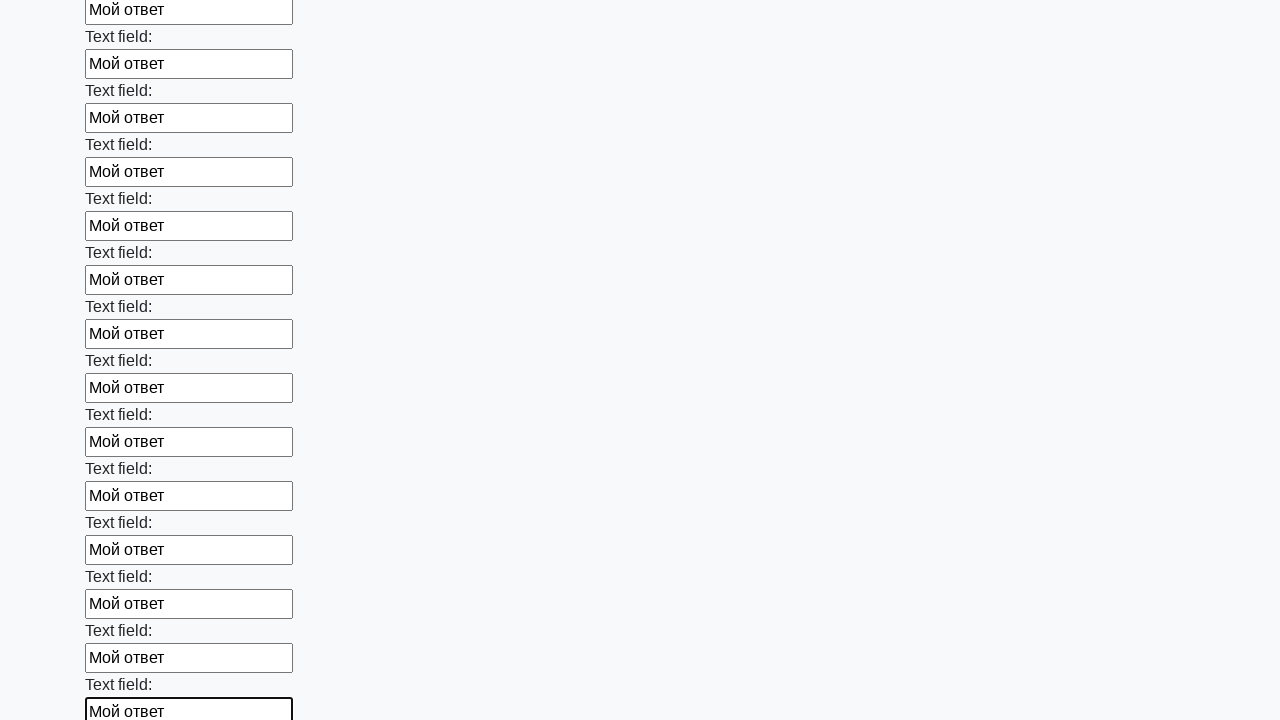

Filled input field with 'Мой ответ' on input >> nth=68
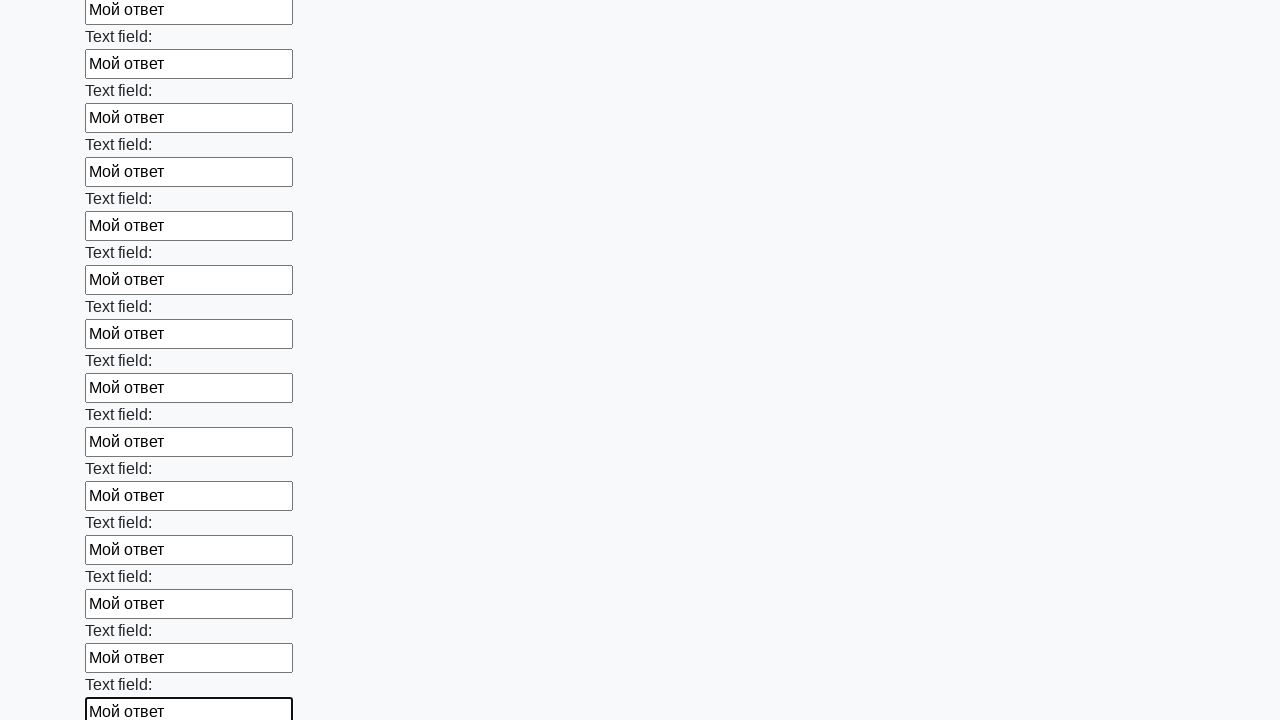

Filled input field with 'Мой ответ' on input >> nth=69
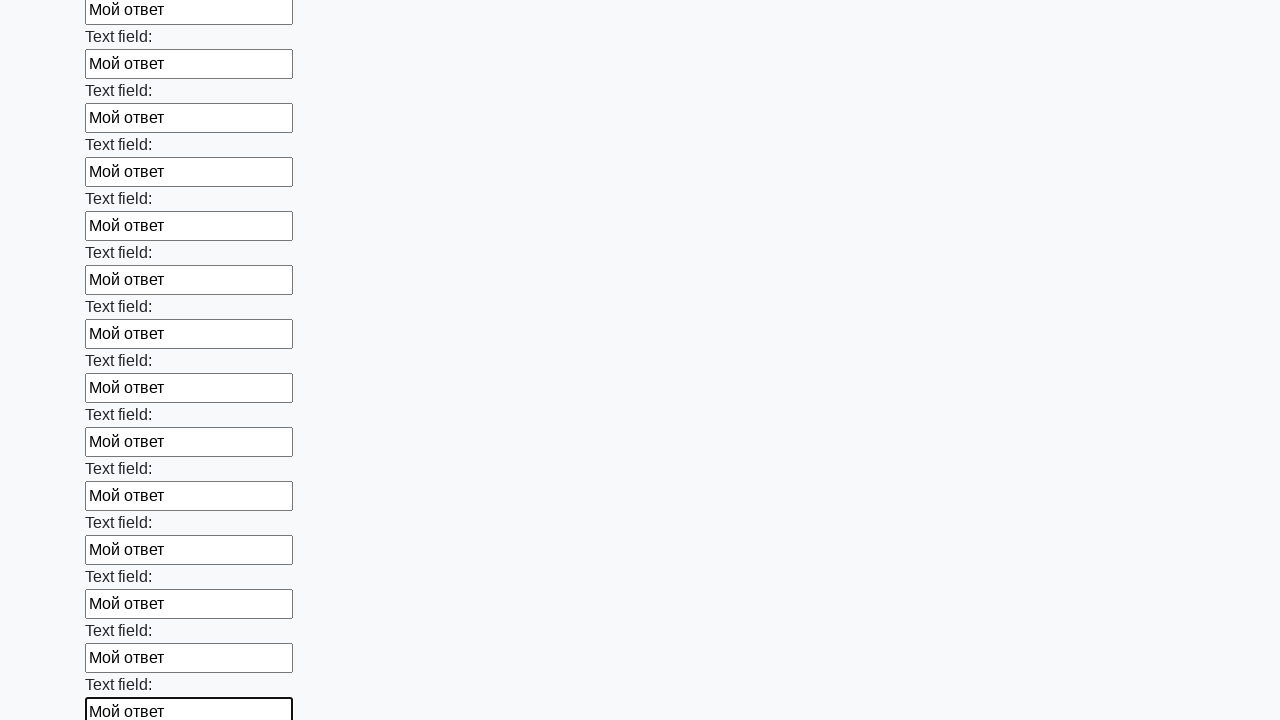

Filled input field with 'Мой ответ' on input >> nth=70
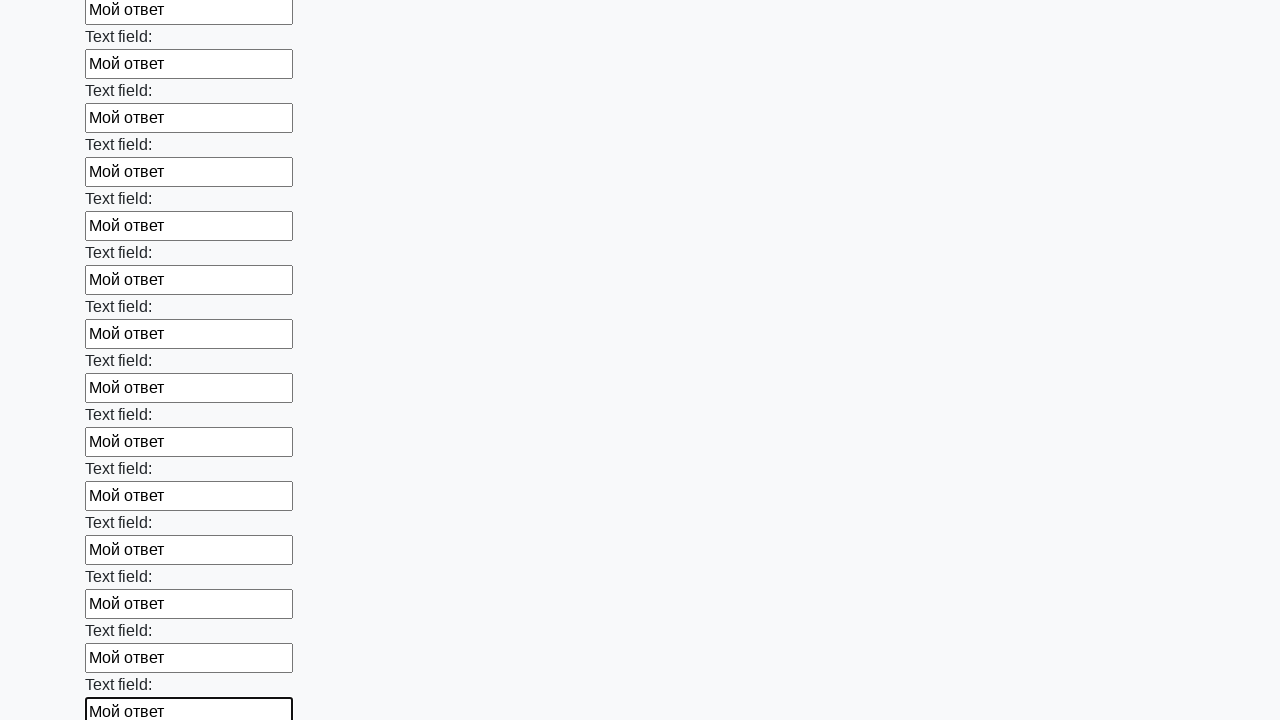

Filled input field with 'Мой ответ' on input >> nth=71
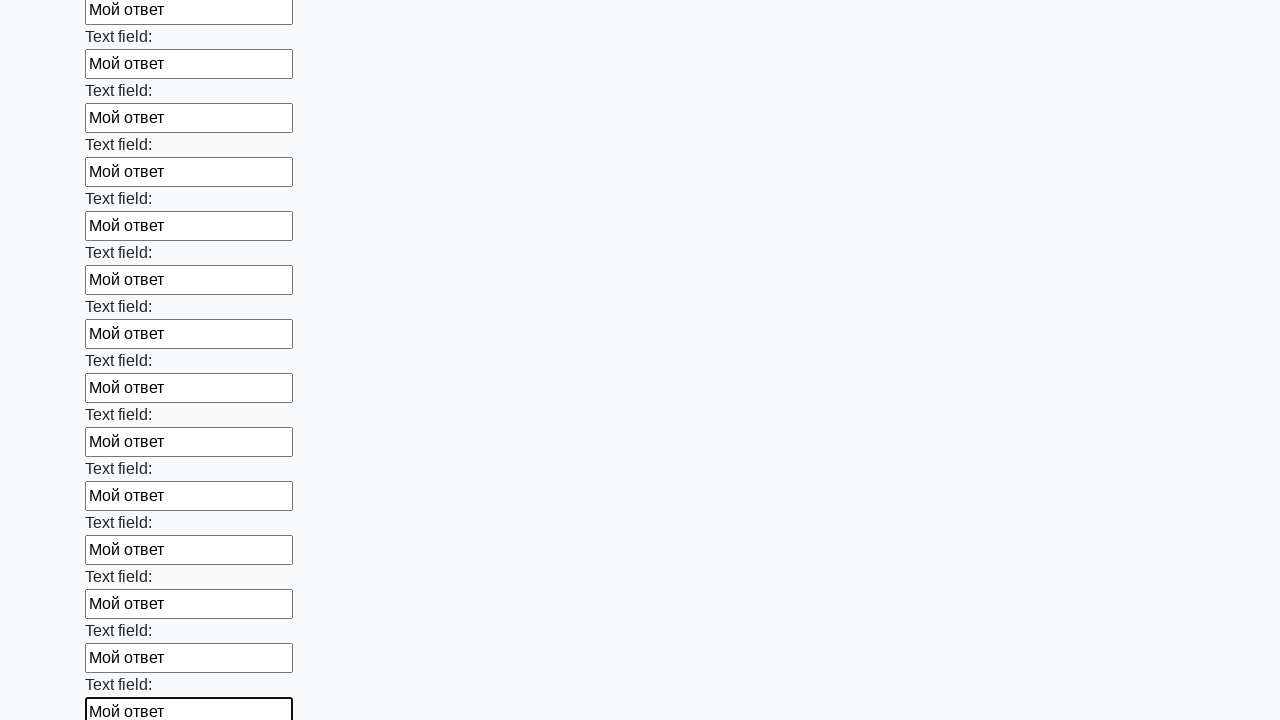

Filled input field with 'Мой ответ' on input >> nth=72
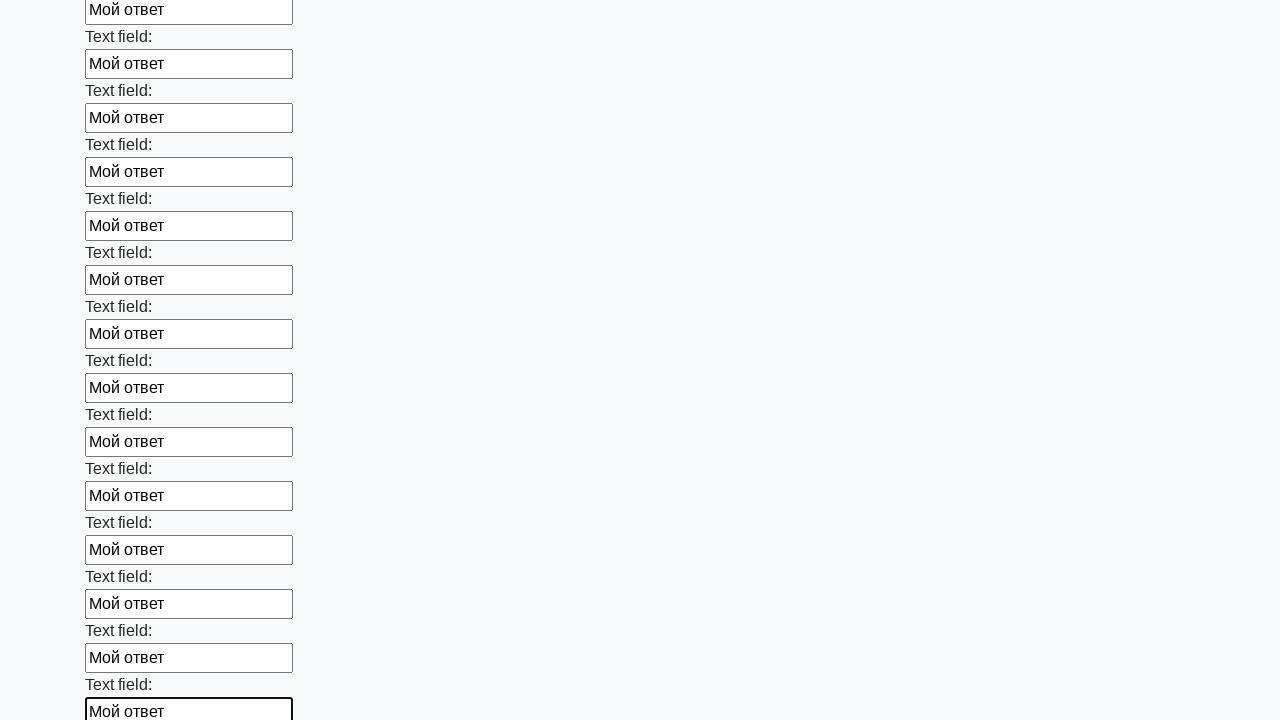

Filled input field with 'Мой ответ' on input >> nth=73
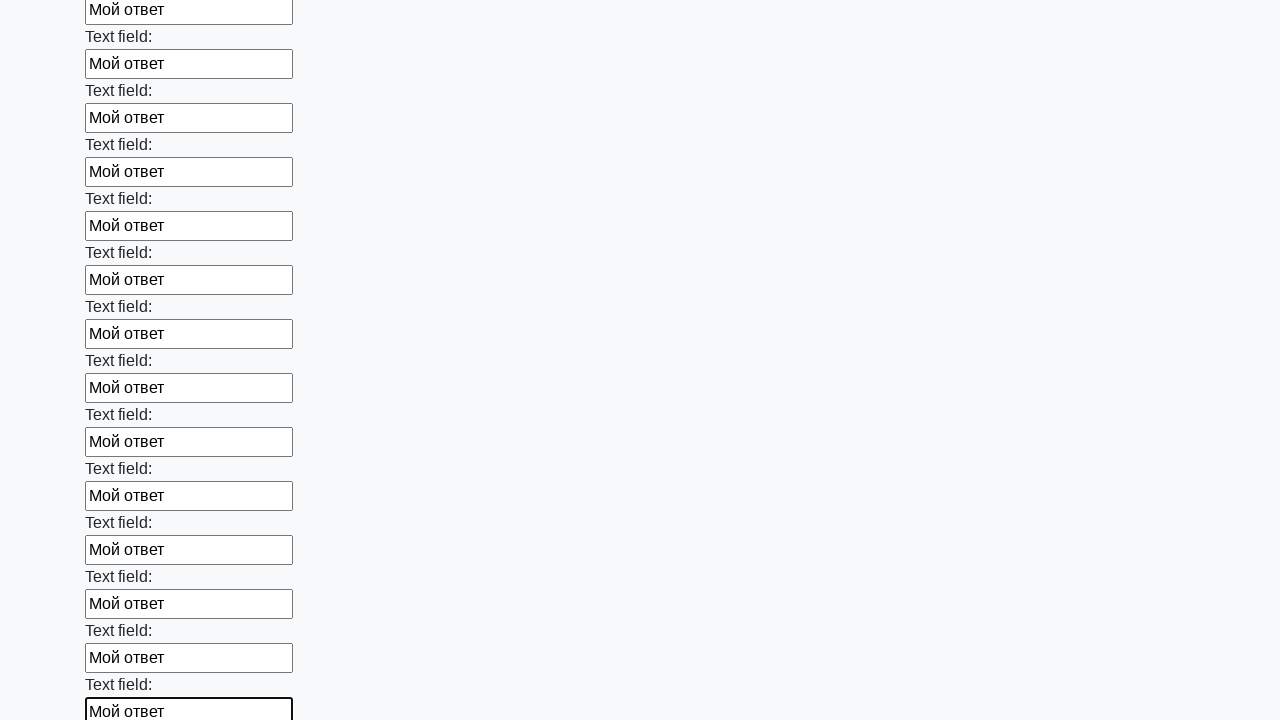

Filled input field with 'Мой ответ' on input >> nth=74
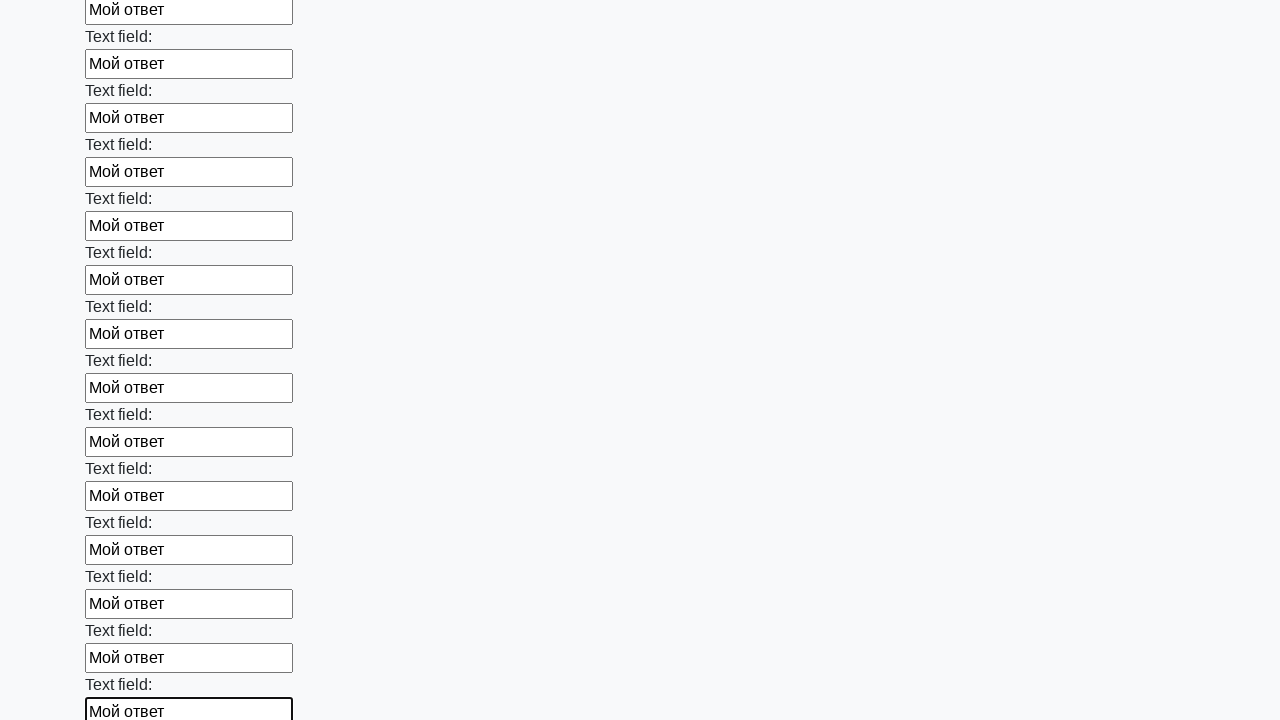

Filled input field with 'Мой ответ' on input >> nth=75
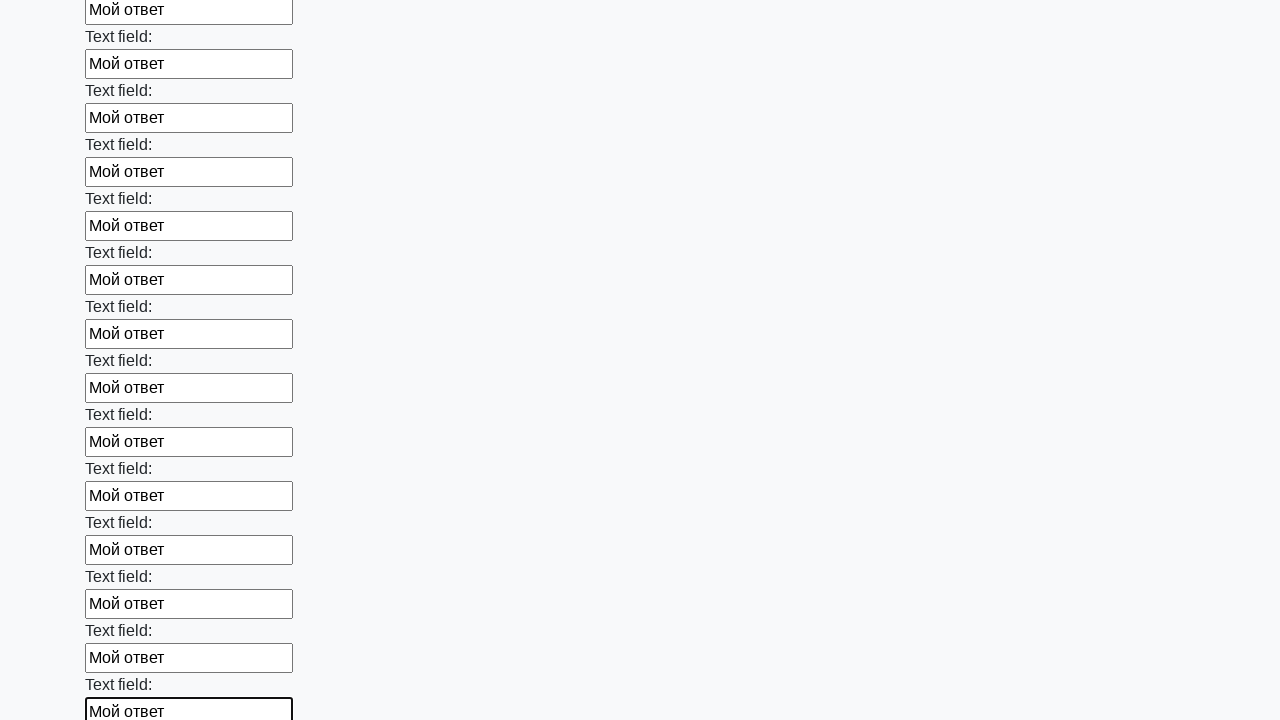

Filled input field with 'Мой ответ' on input >> nth=76
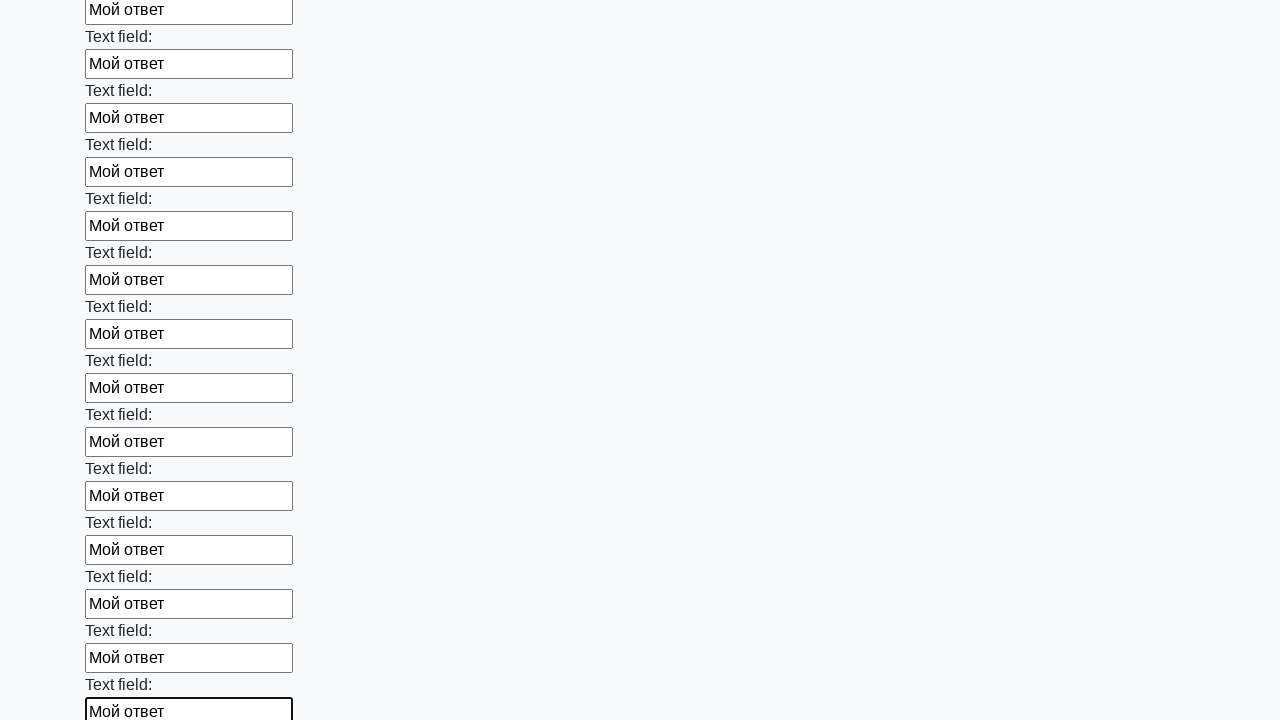

Filled input field with 'Мой ответ' on input >> nth=77
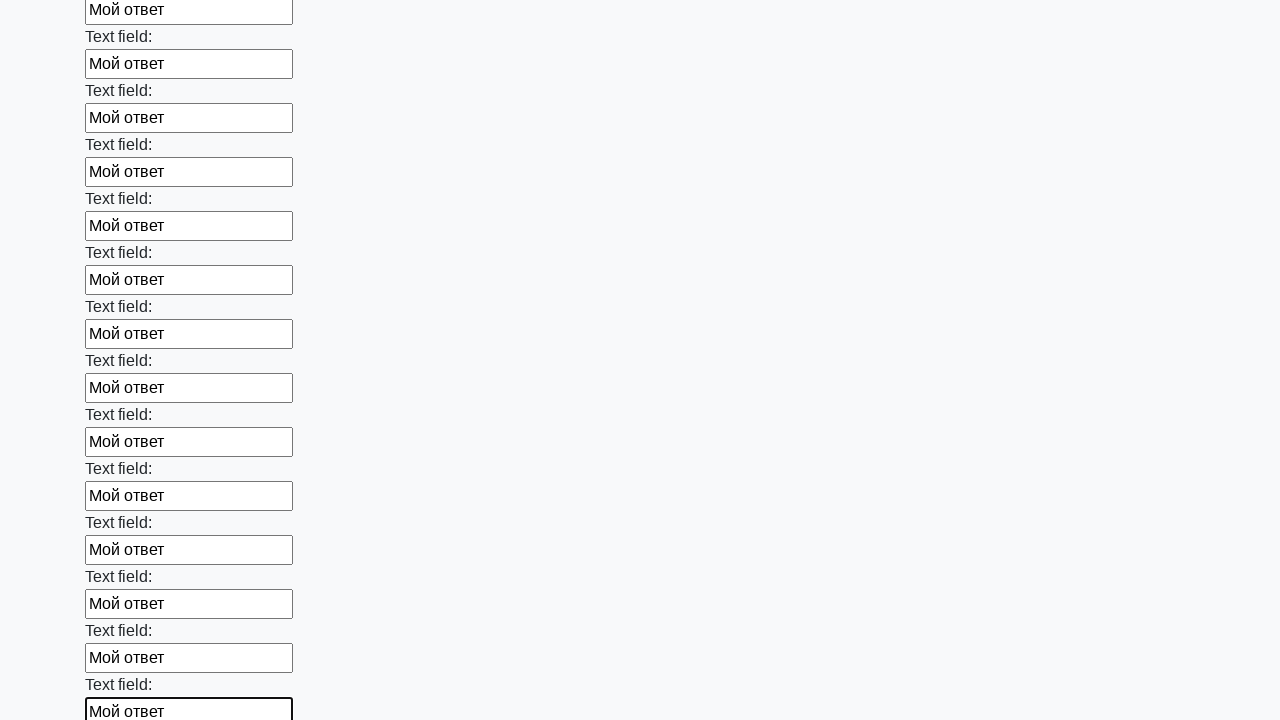

Filled input field with 'Мой ответ' on input >> nth=78
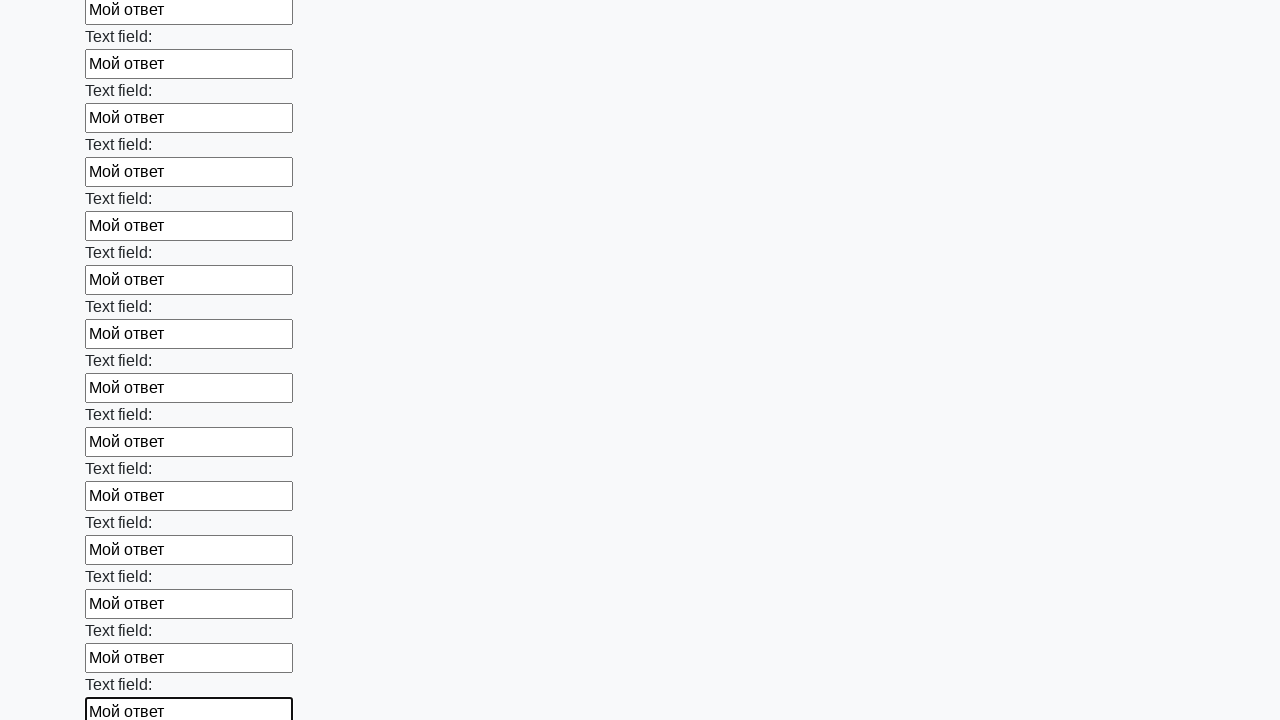

Filled input field with 'Мой ответ' on input >> nth=79
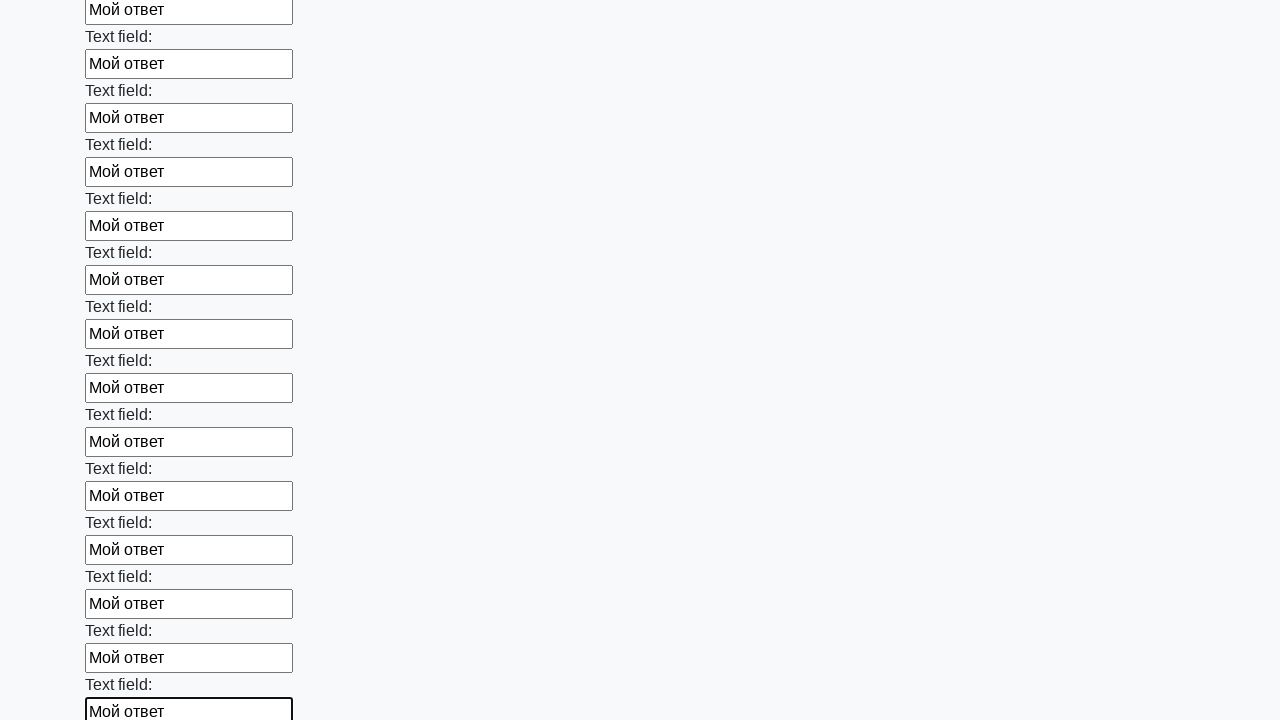

Filled input field with 'Мой ответ' on input >> nth=80
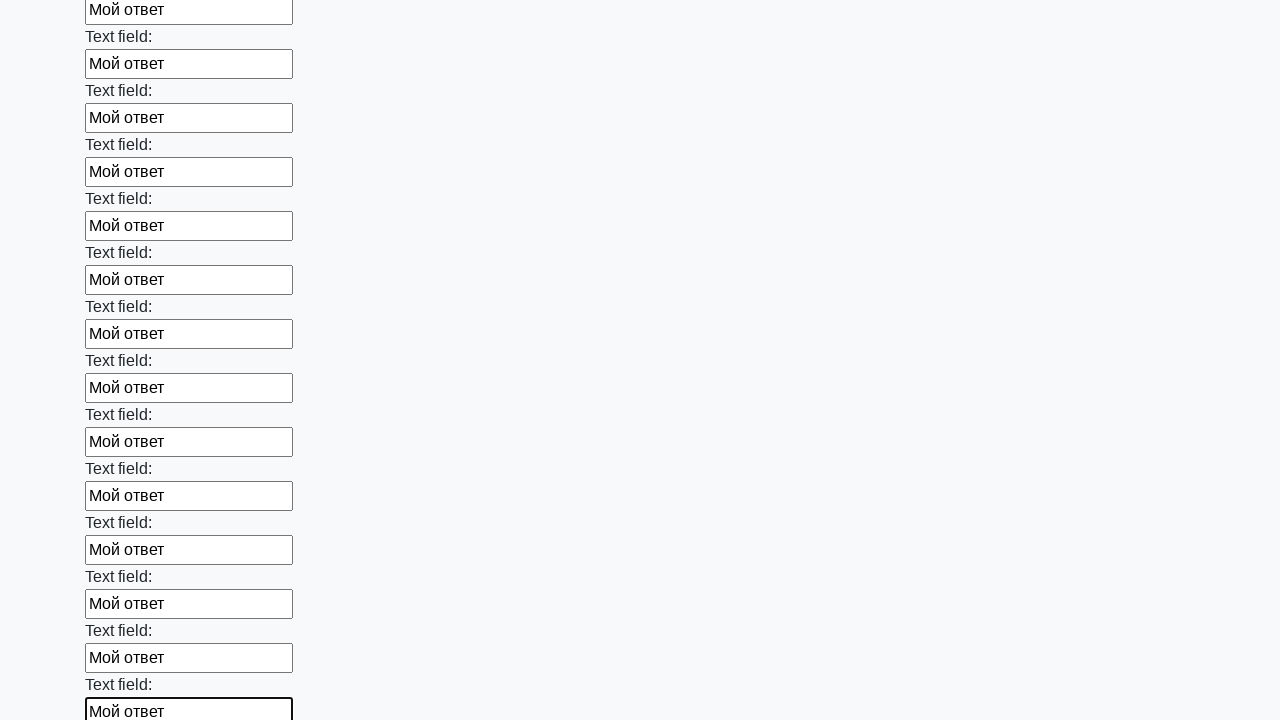

Filled input field with 'Мой ответ' on input >> nth=81
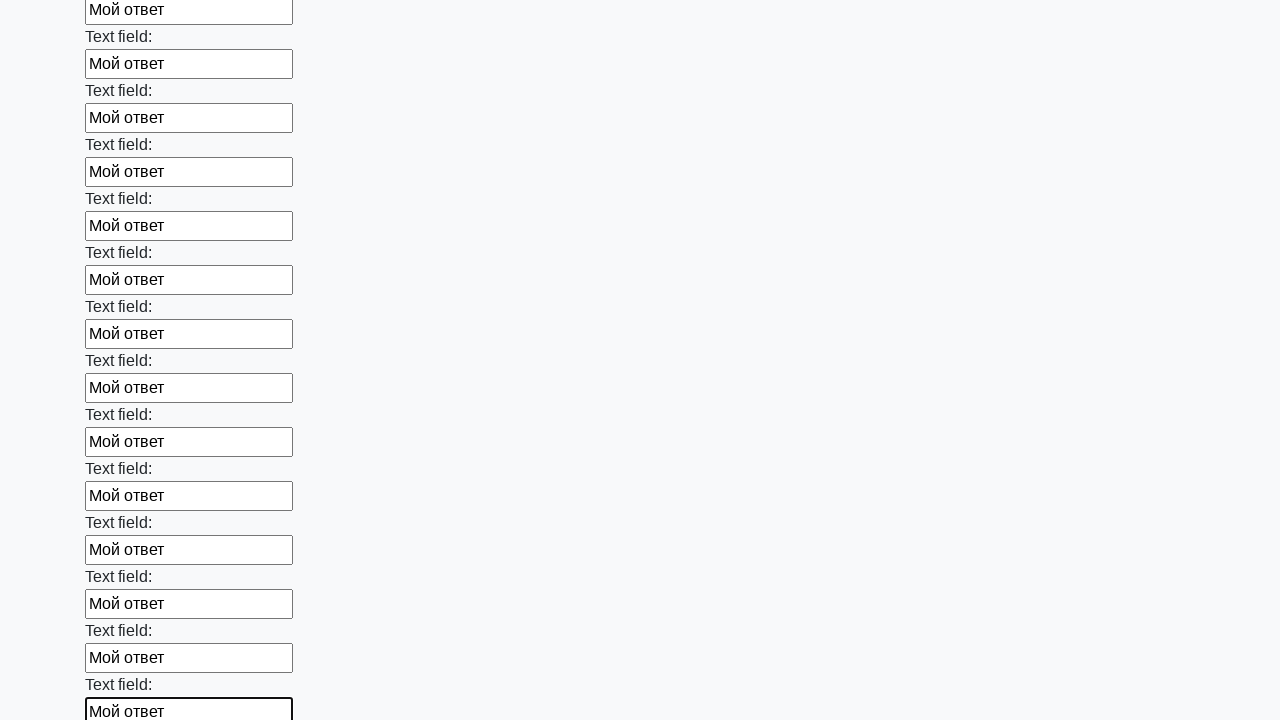

Filled input field with 'Мой ответ' on input >> nth=82
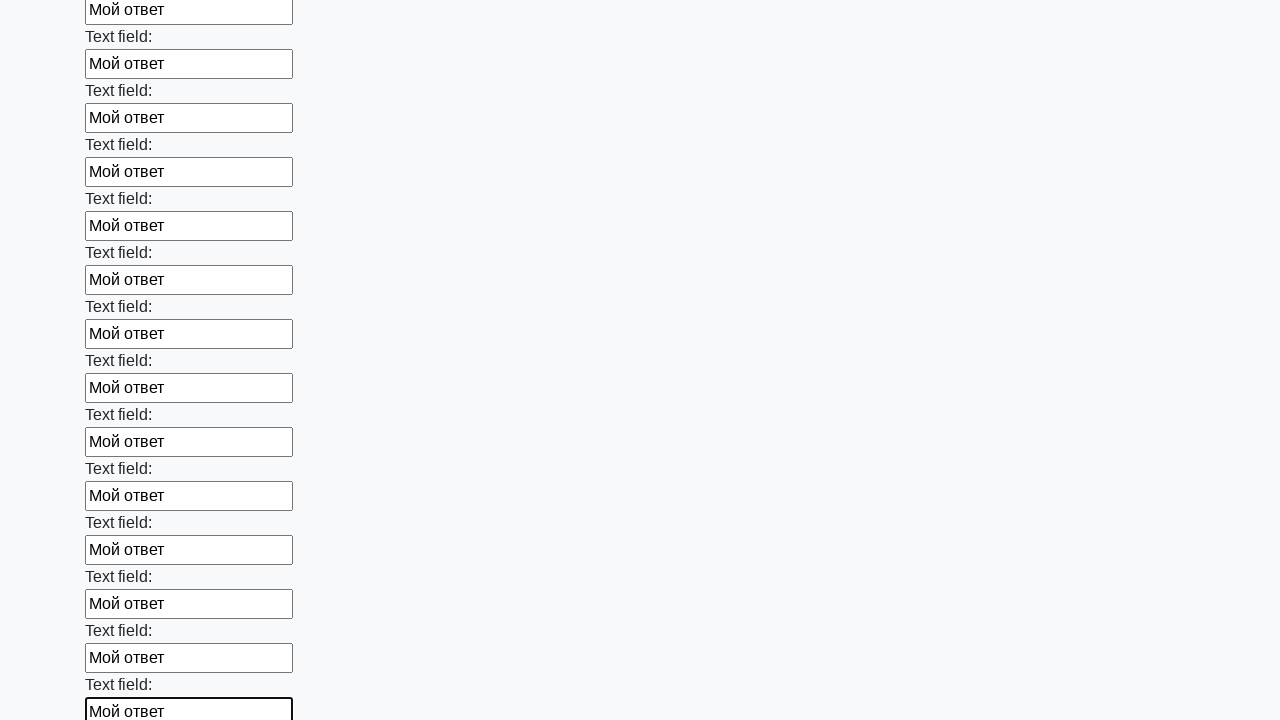

Filled input field with 'Мой ответ' on input >> nth=83
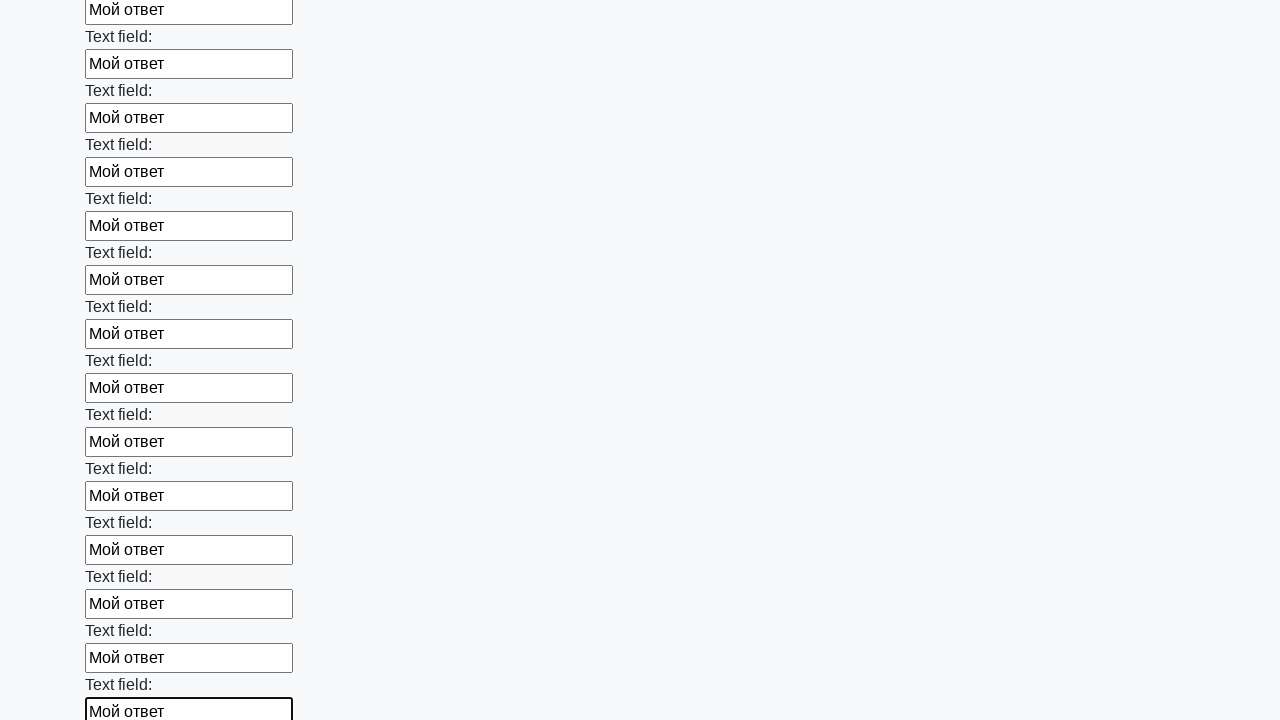

Filled input field with 'Мой ответ' on input >> nth=84
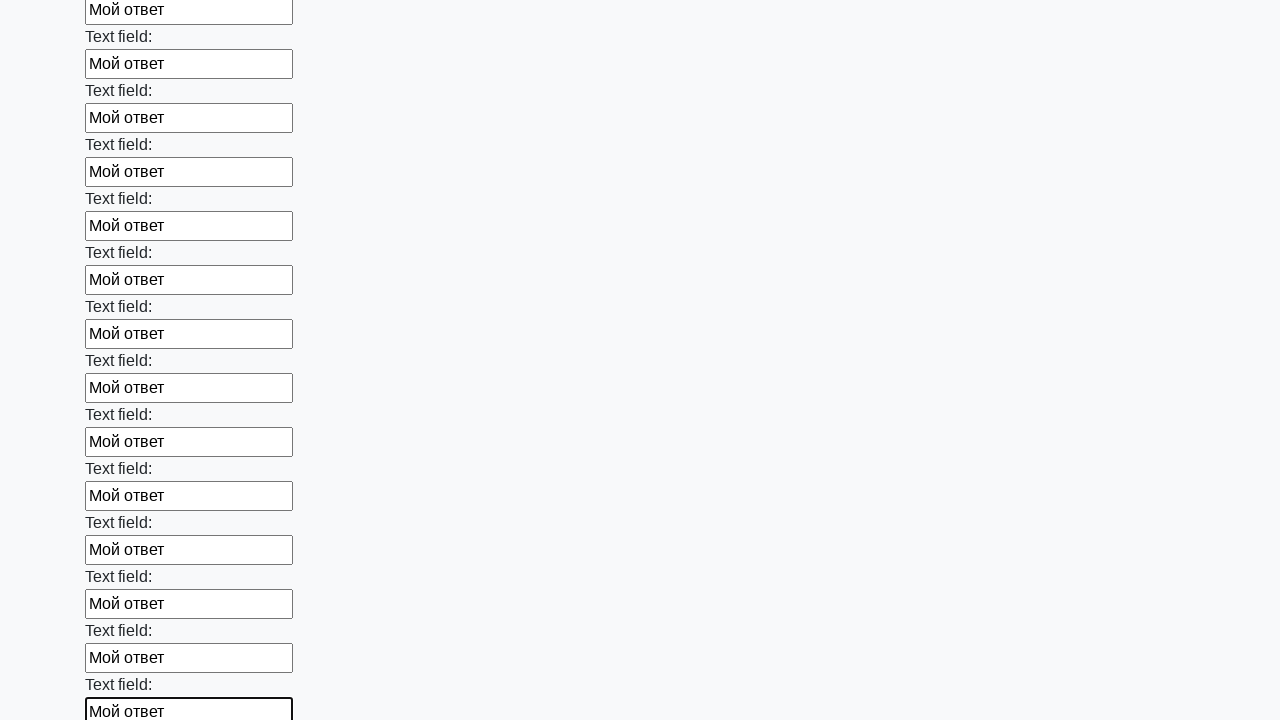

Filled input field with 'Мой ответ' on input >> nth=85
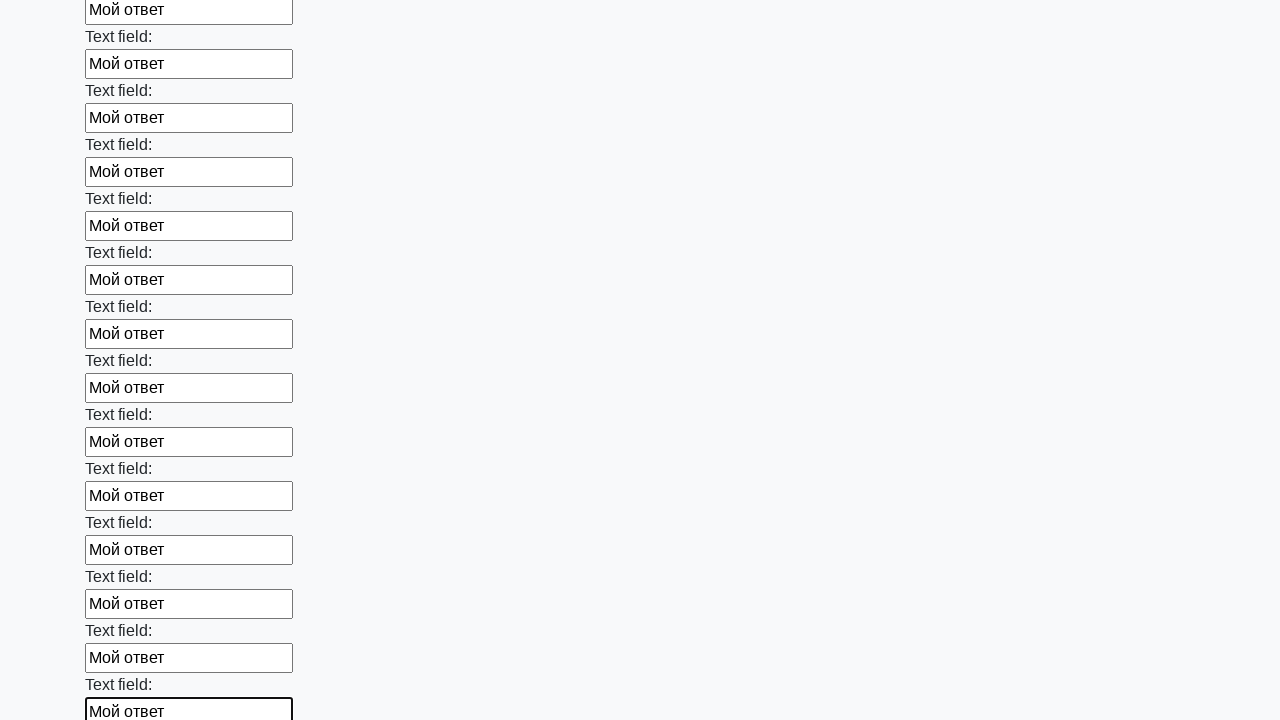

Filled input field with 'Мой ответ' on input >> nth=86
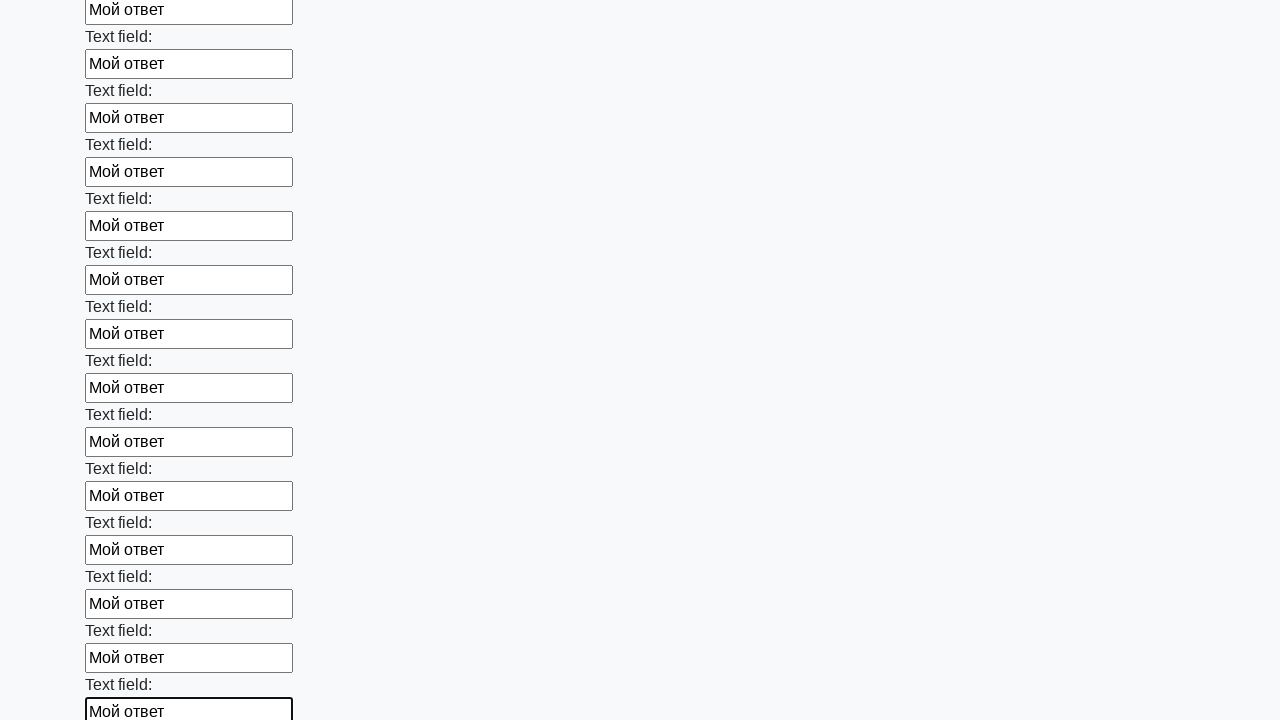

Filled input field with 'Мой ответ' on input >> nth=87
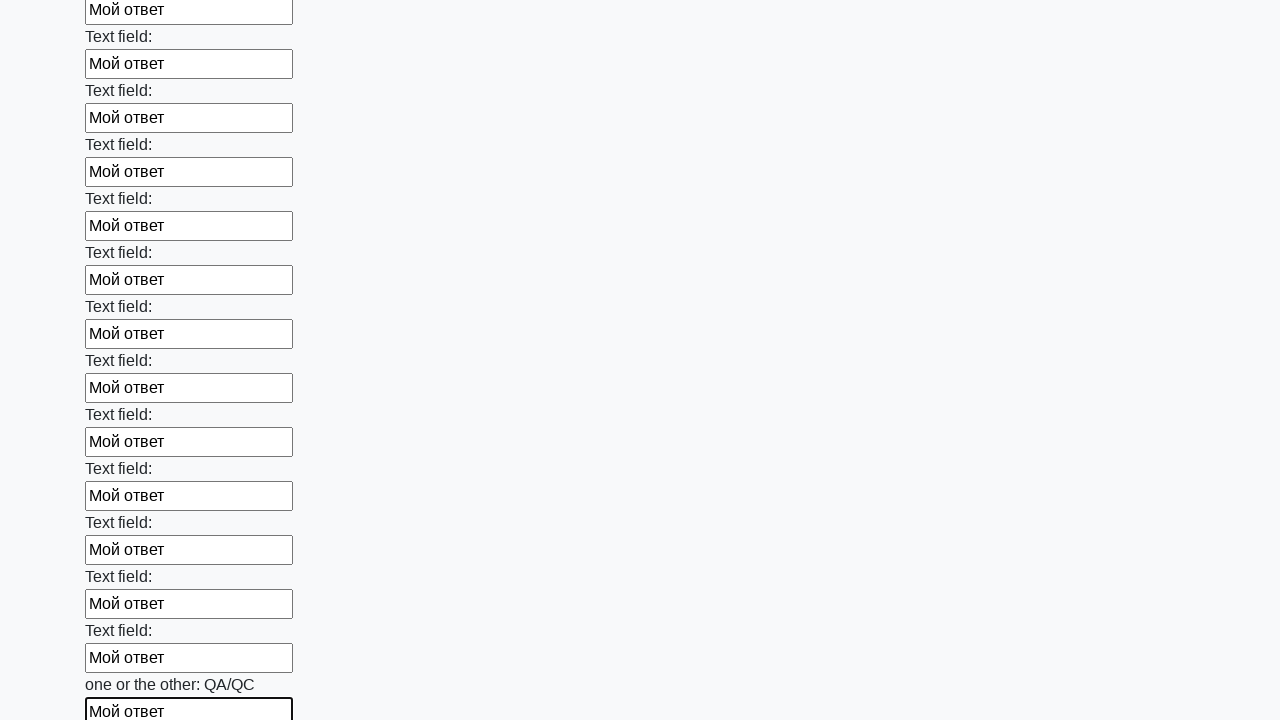

Filled input field with 'Мой ответ' on input >> nth=88
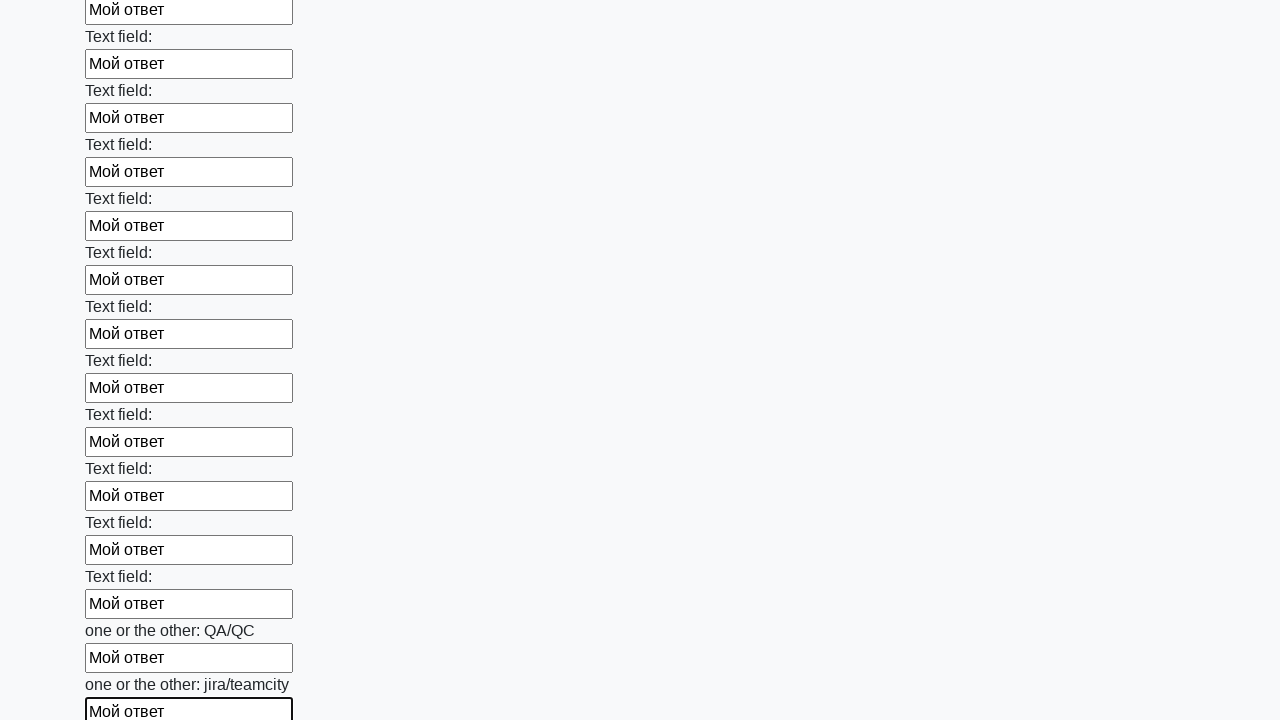

Filled input field with 'Мой ответ' on input >> nth=89
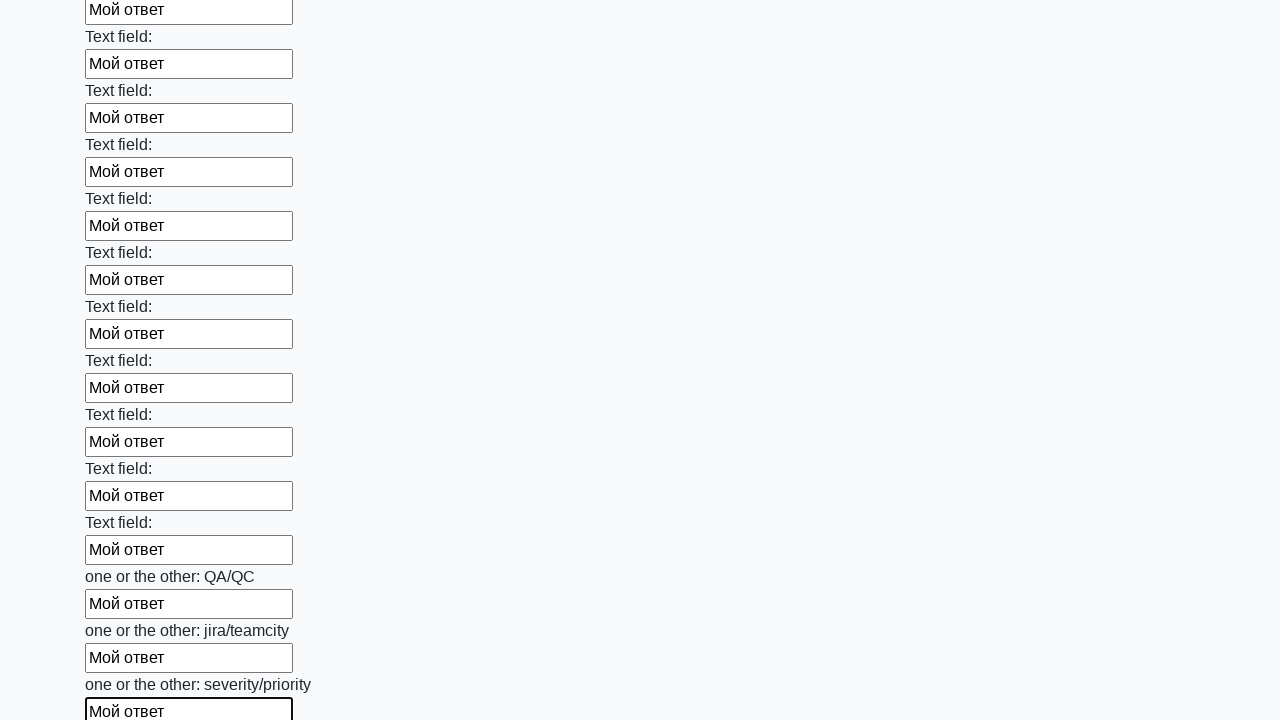

Filled input field with 'Мой ответ' on input >> nth=90
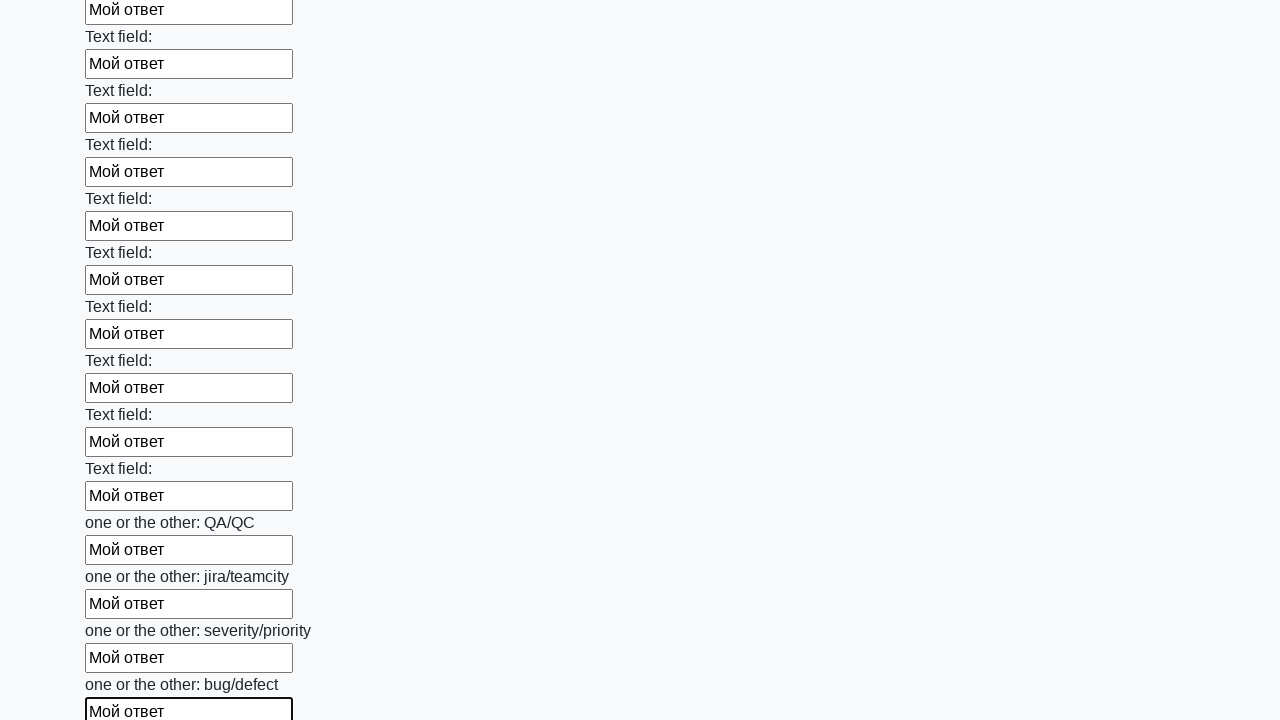

Filled input field with 'Мой ответ' on input >> nth=91
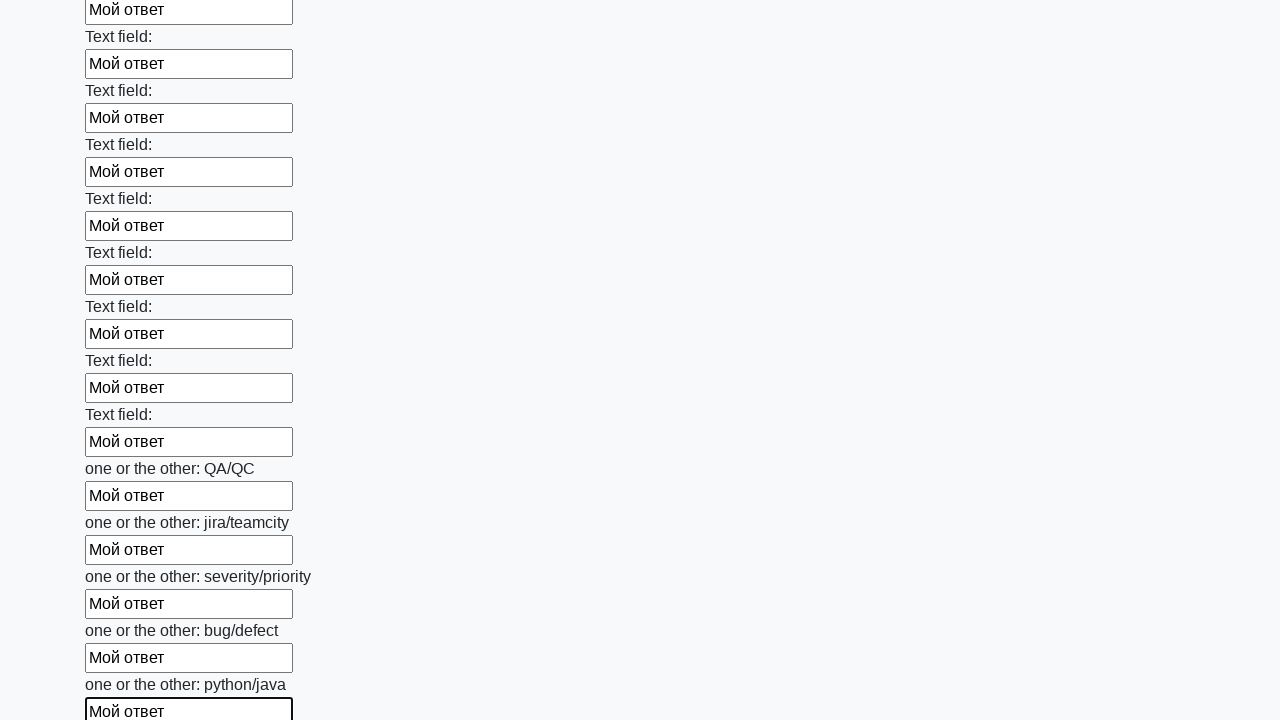

Filled input field with 'Мой ответ' on input >> nth=92
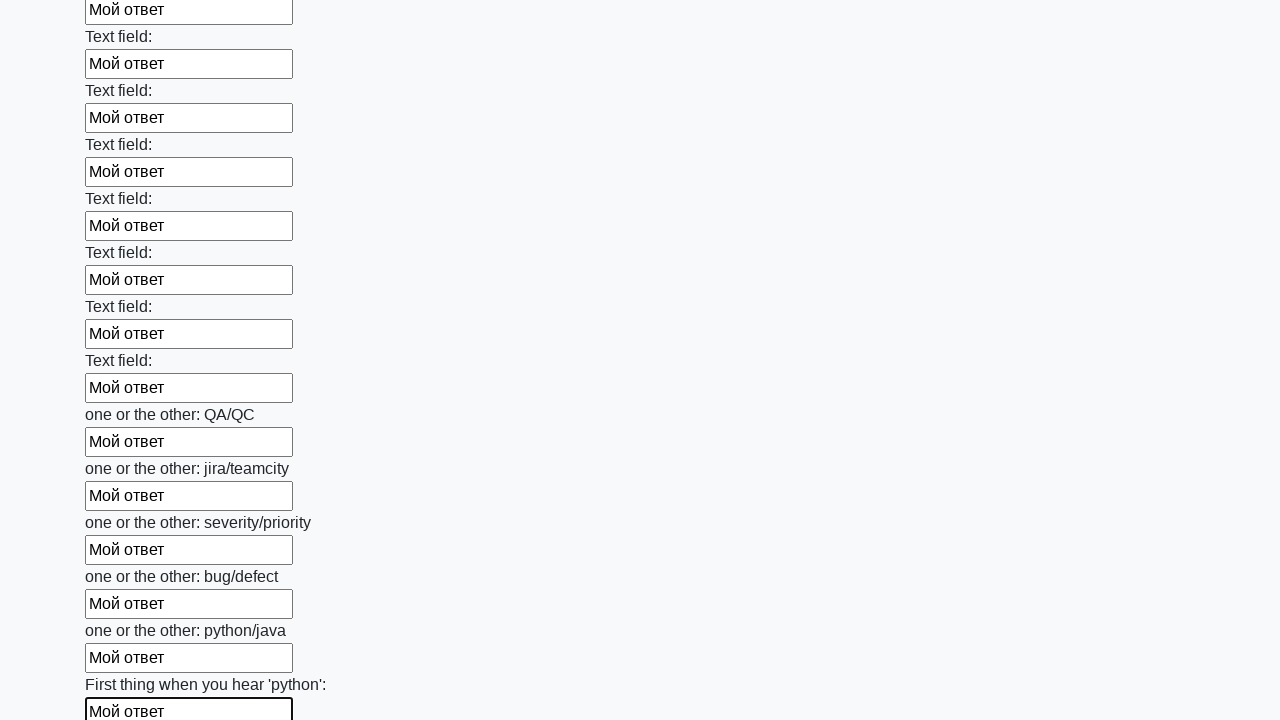

Filled input field with 'Мой ответ' on input >> nth=93
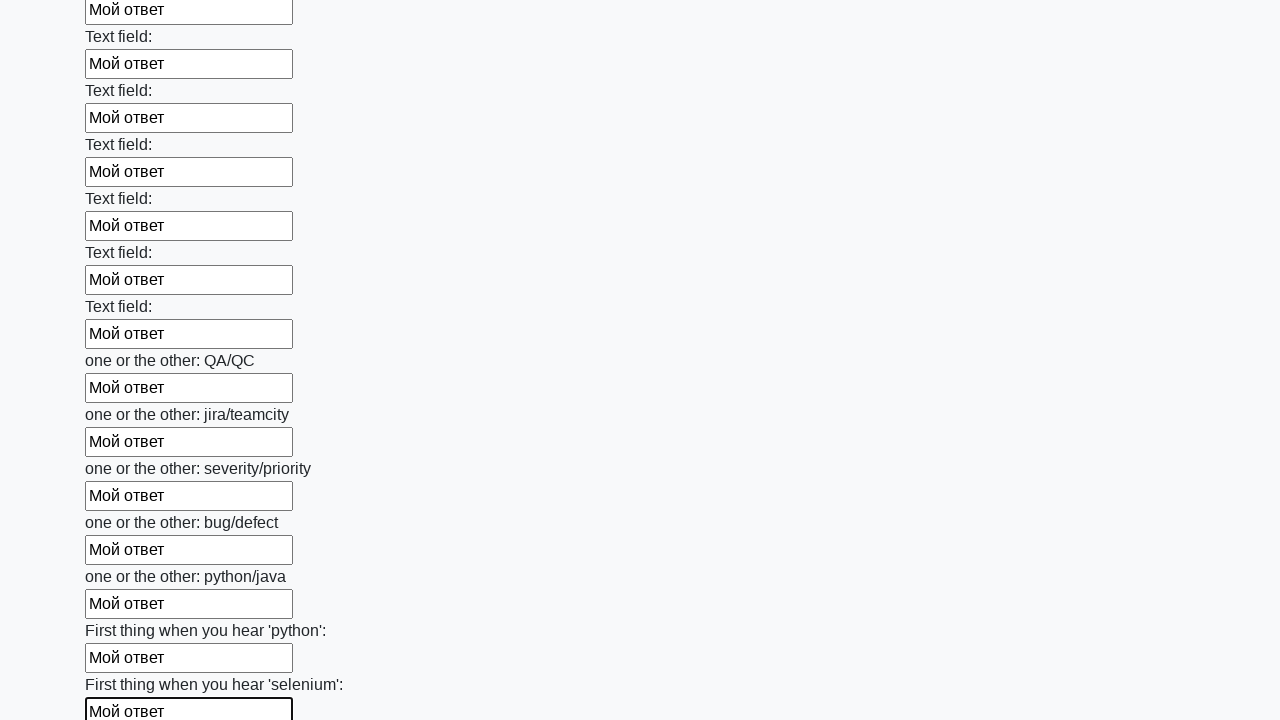

Filled input field with 'Мой ответ' on input >> nth=94
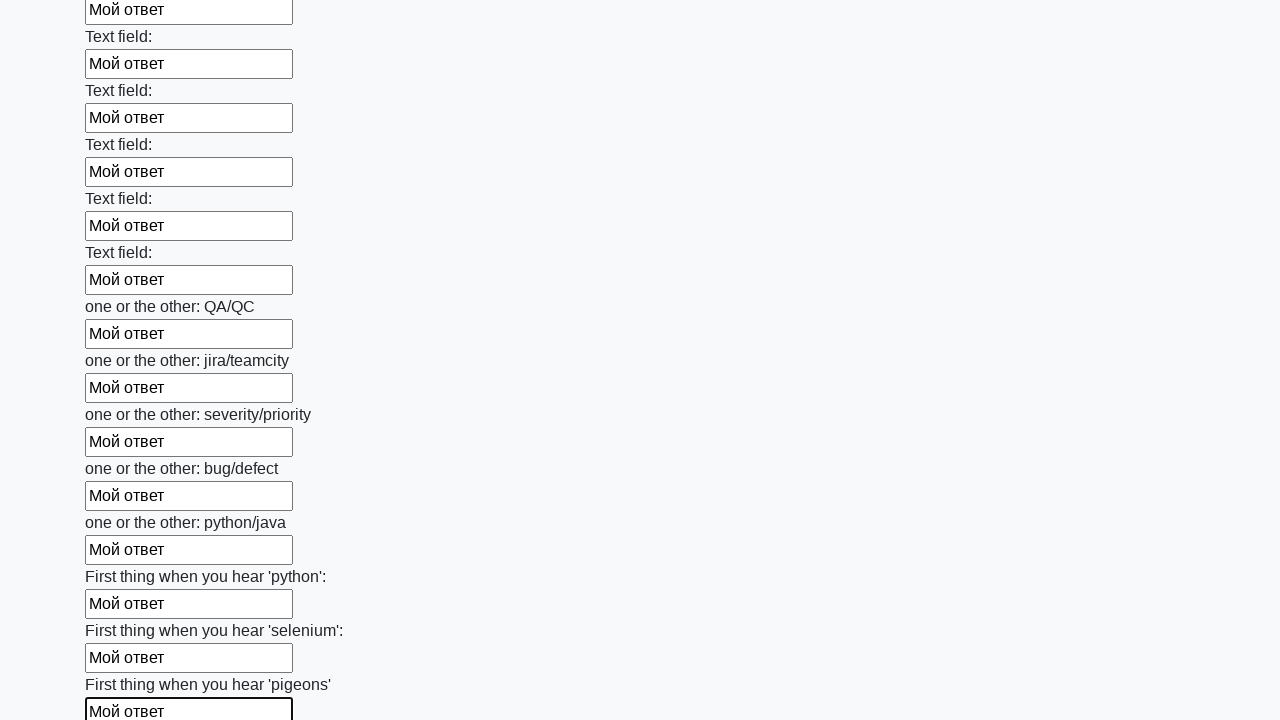

Filled input field with 'Мой ответ' on input >> nth=95
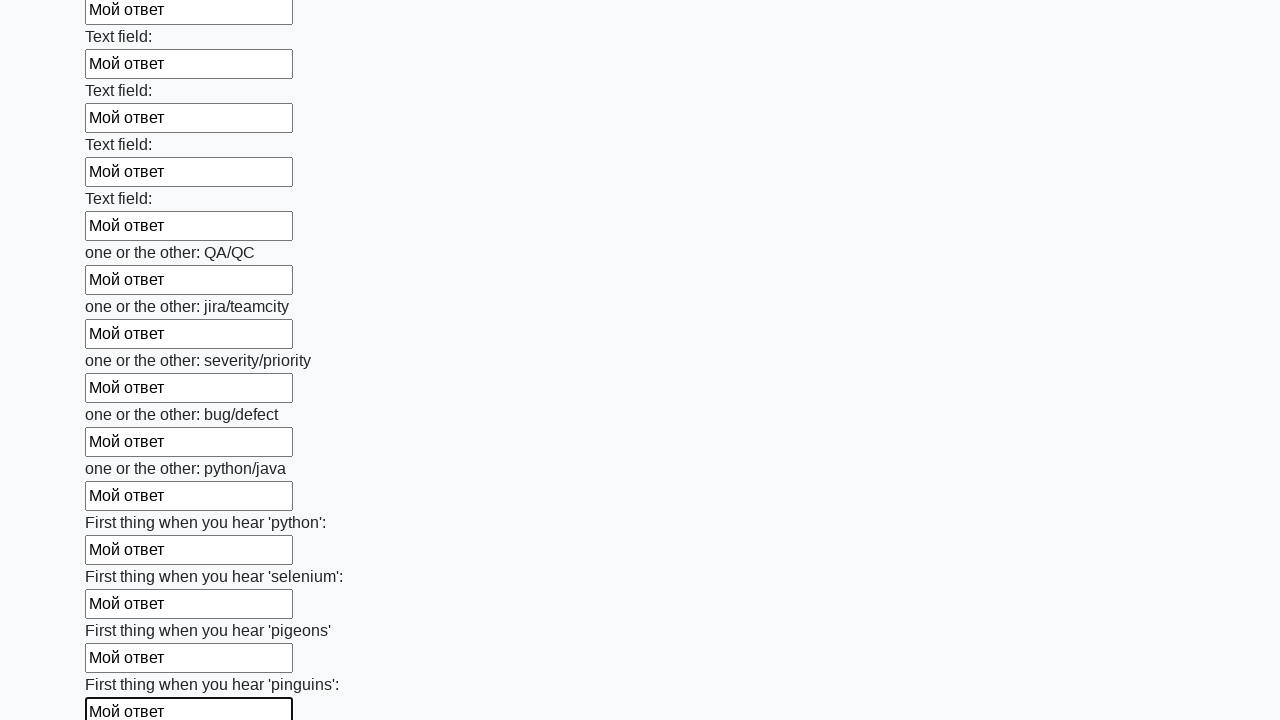

Filled input field with 'Мой ответ' on input >> nth=96
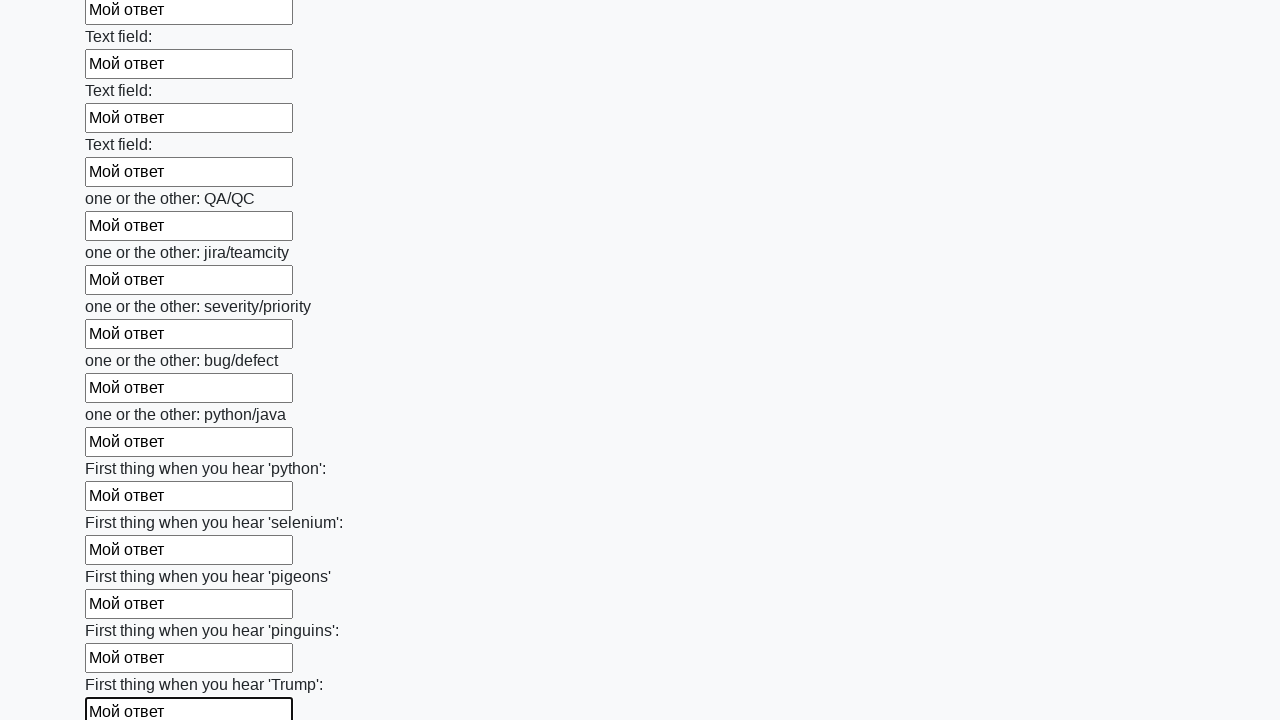

Filled input field with 'Мой ответ' on input >> nth=97
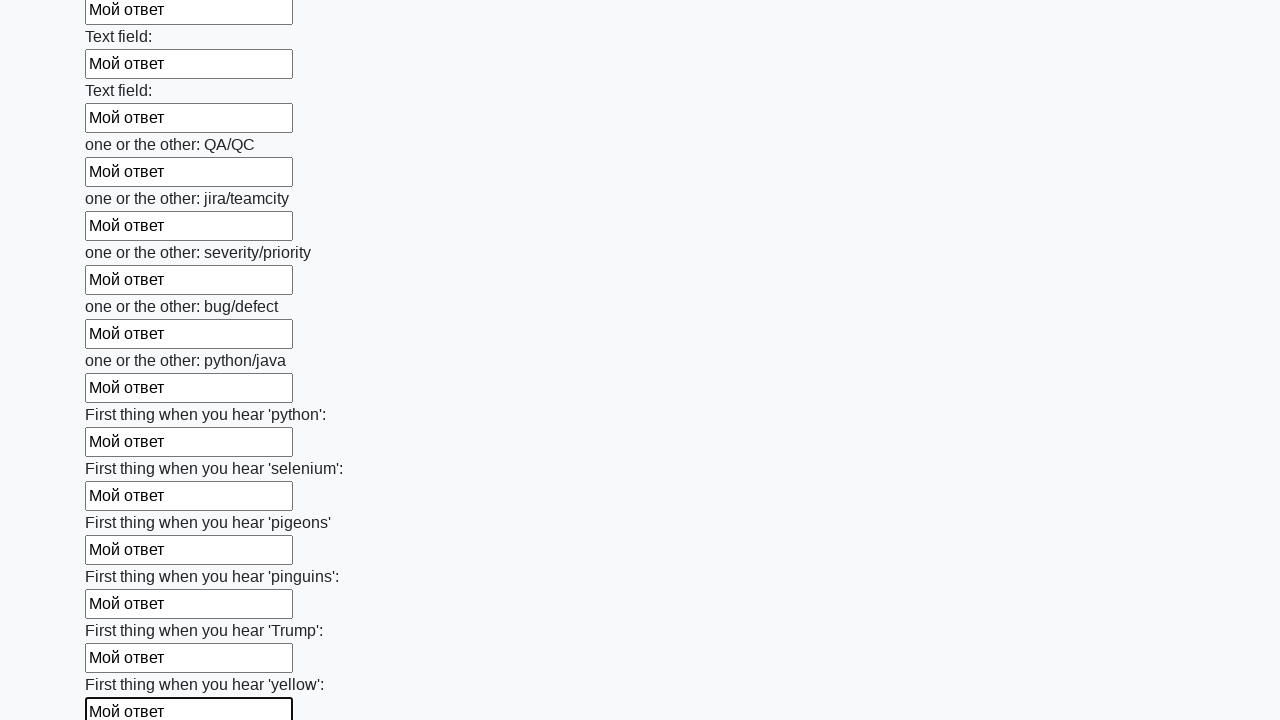

Filled input field with 'Мой ответ' on input >> nth=98
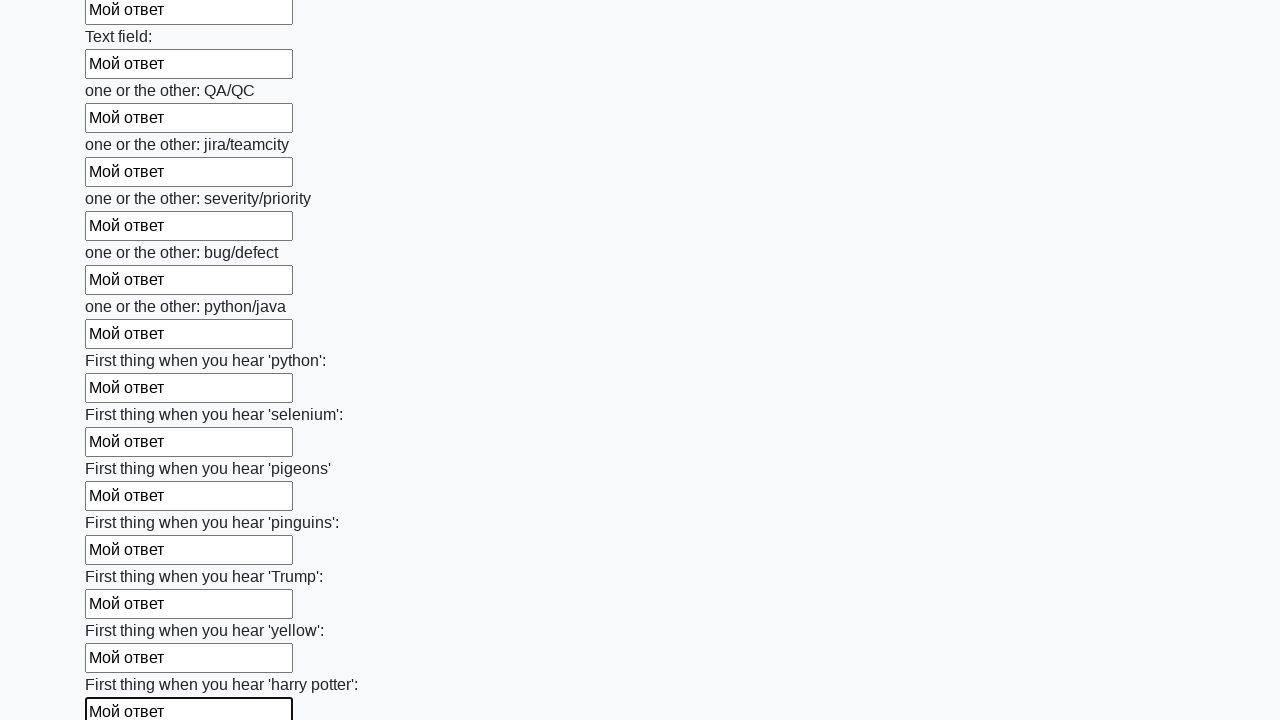

Filled input field with 'Мой ответ' on input >> nth=99
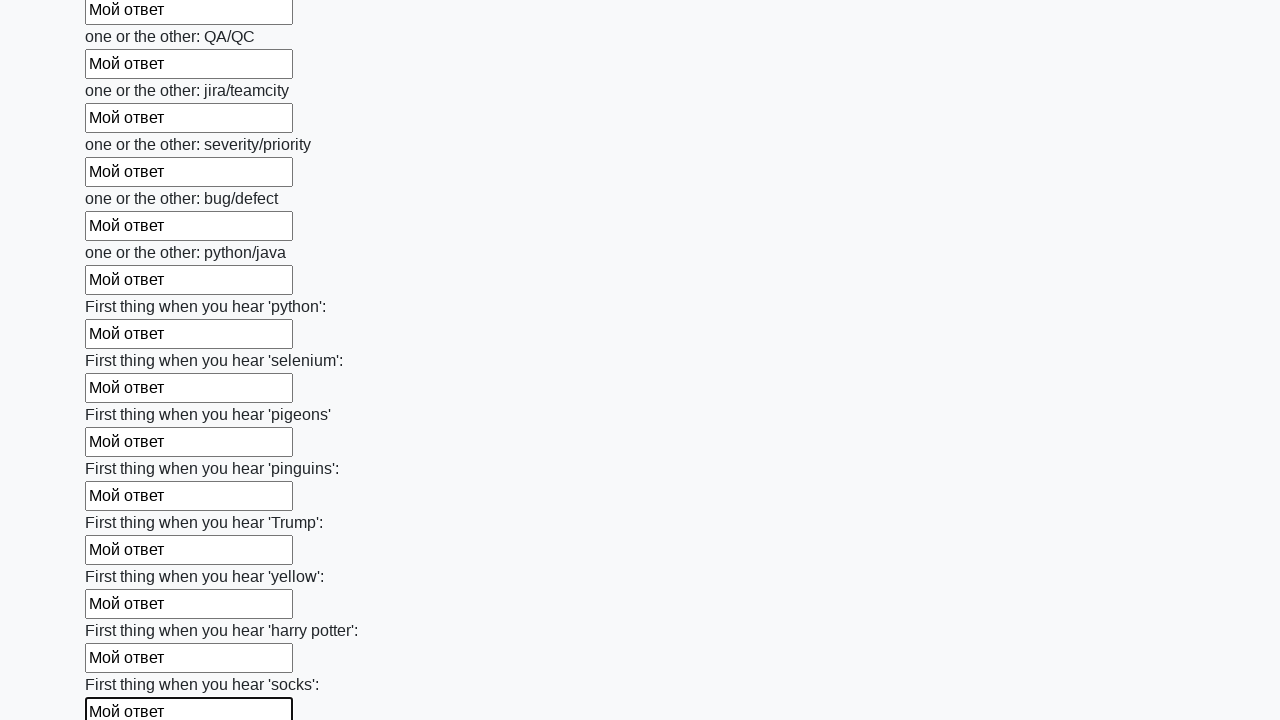

Clicked submit button to submit the form at (123, 611) on .btn-default
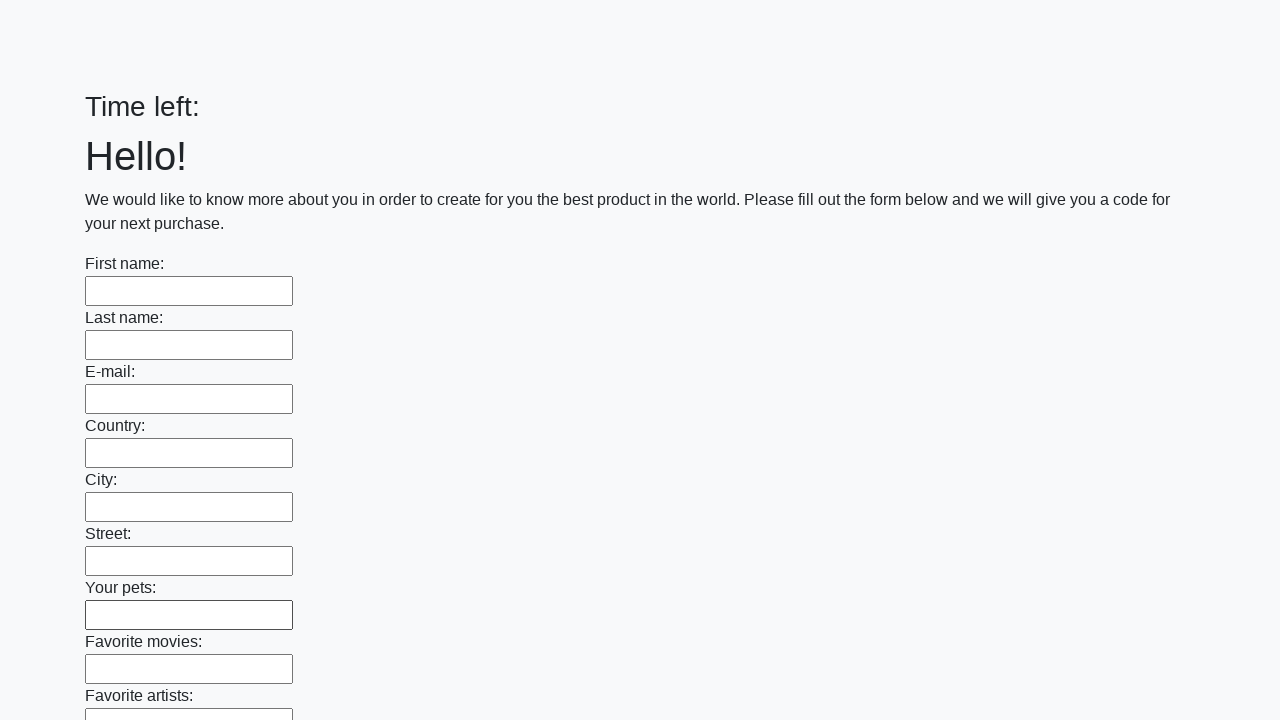

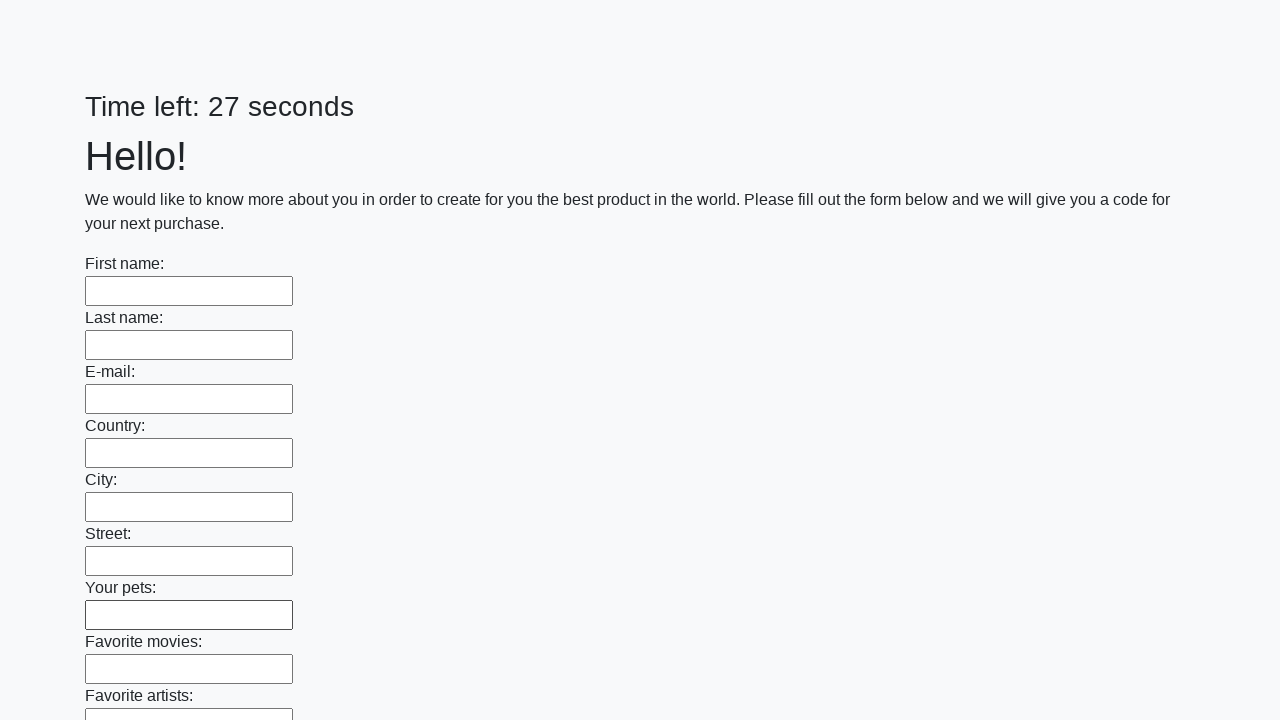